Automates the Sound of Text website by entering various Russian words into the text field and clicking the submit button to generate text-to-speech audio for each word.

Starting URL: https://soundoftext.com/

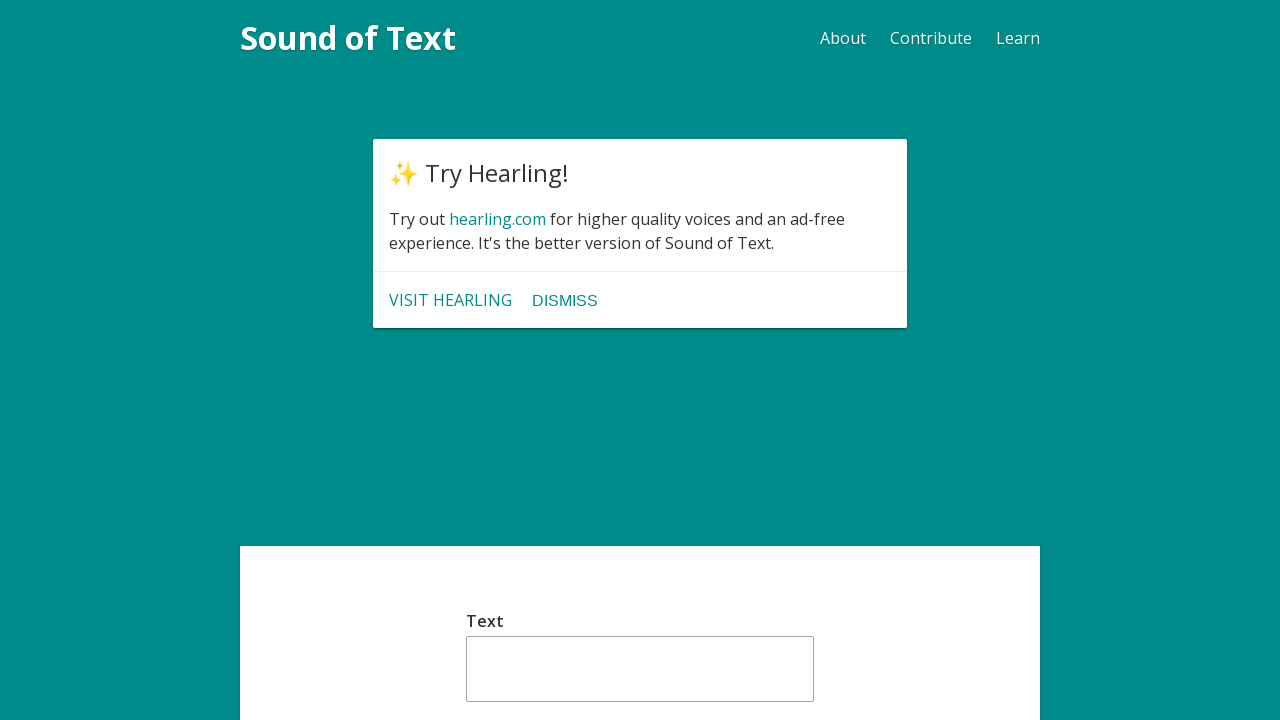

Waited for text area to load on Sound of Text website
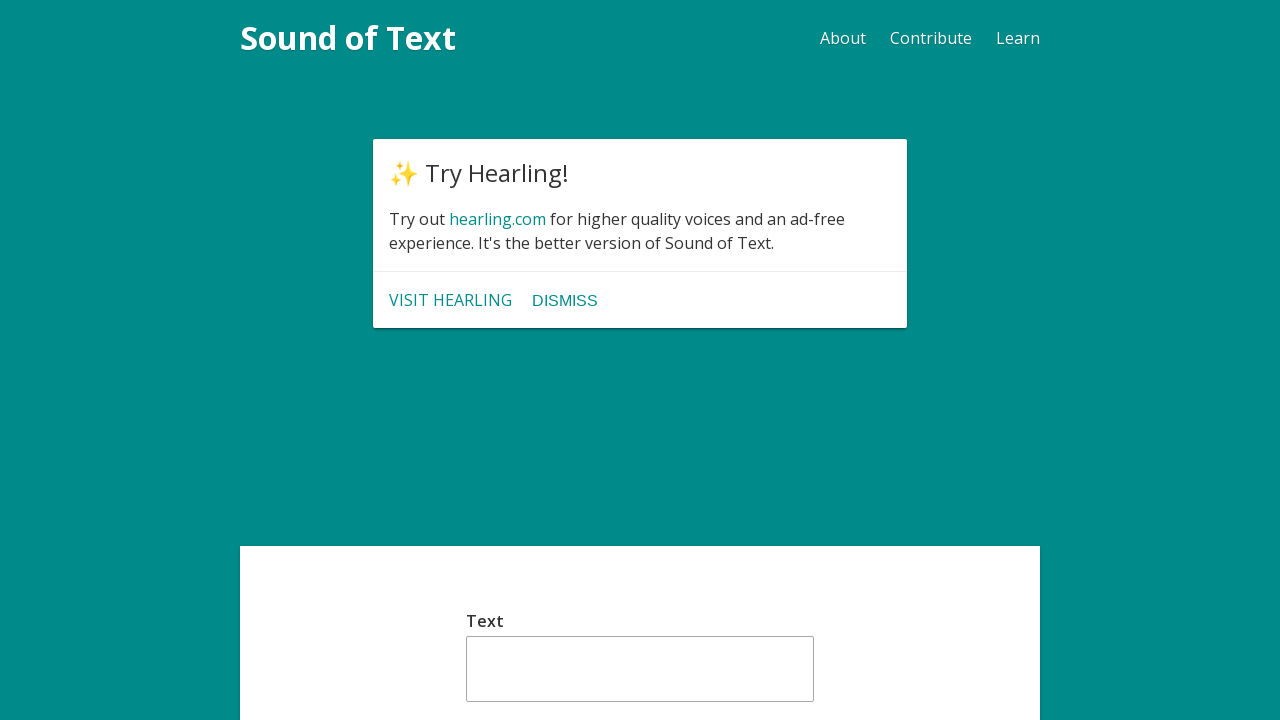

Filled text area with Russian word: 'большая саламандра' on .field__textarea
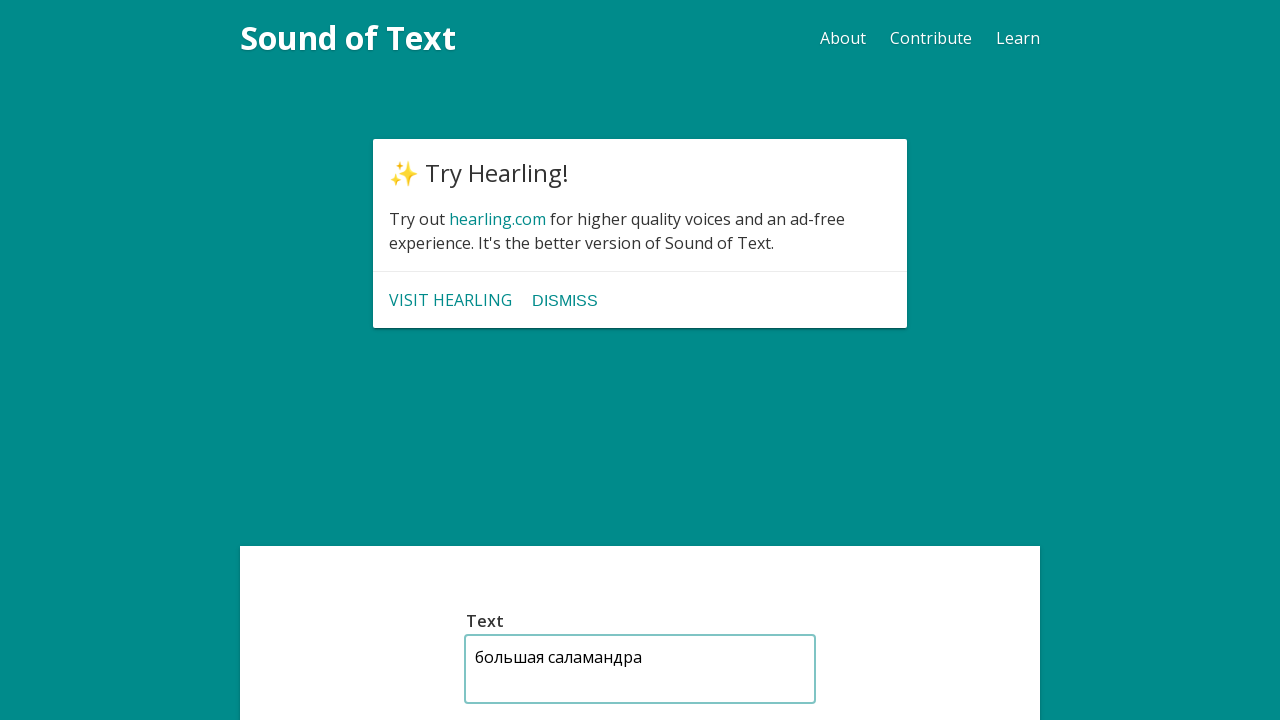

Clicked submit button to generate speech for 'большая саламандра' at (640, 360) on .field__submit
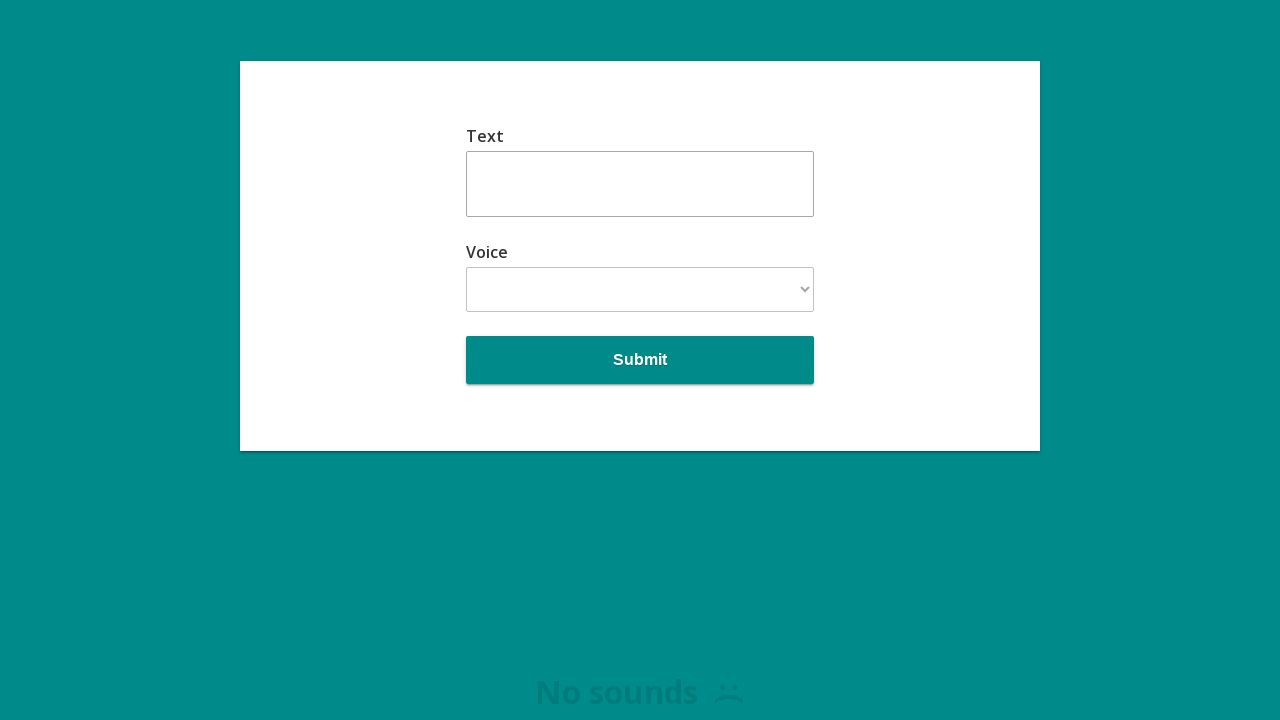

Waited 3 seconds for text-to-speech processing of 'большая саламандра'
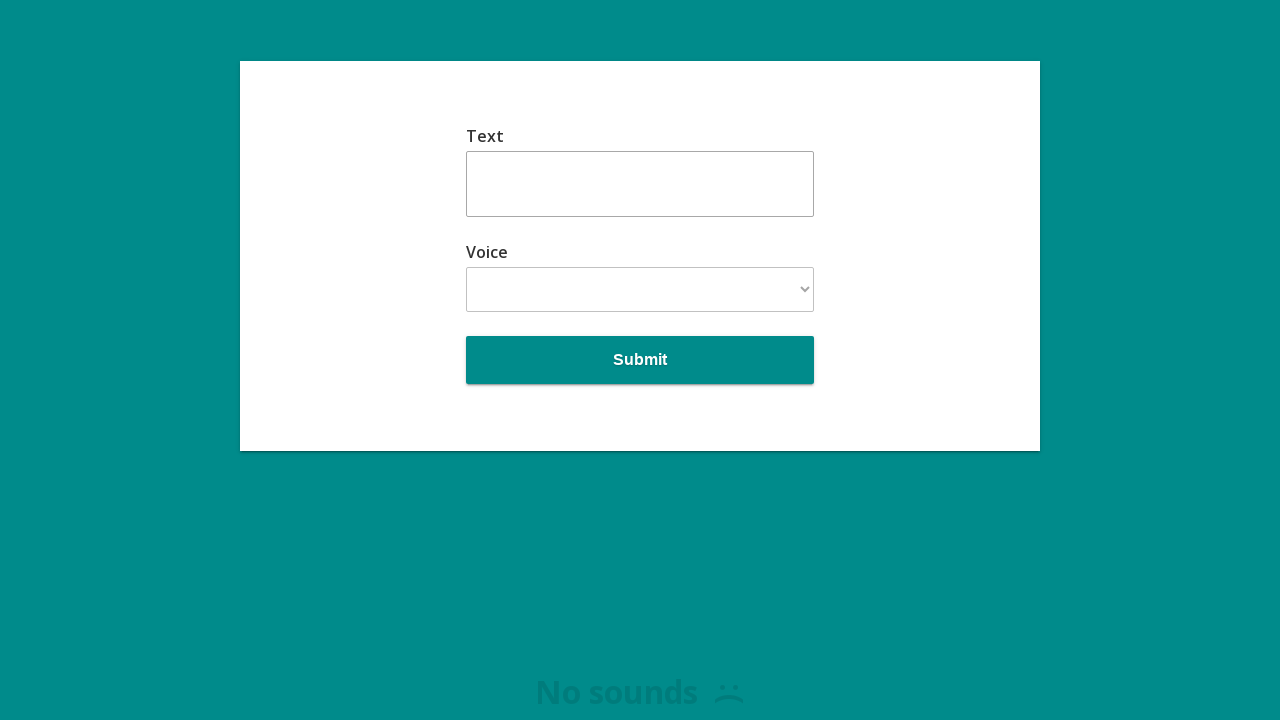

Cleared text area for next word on .field__textarea
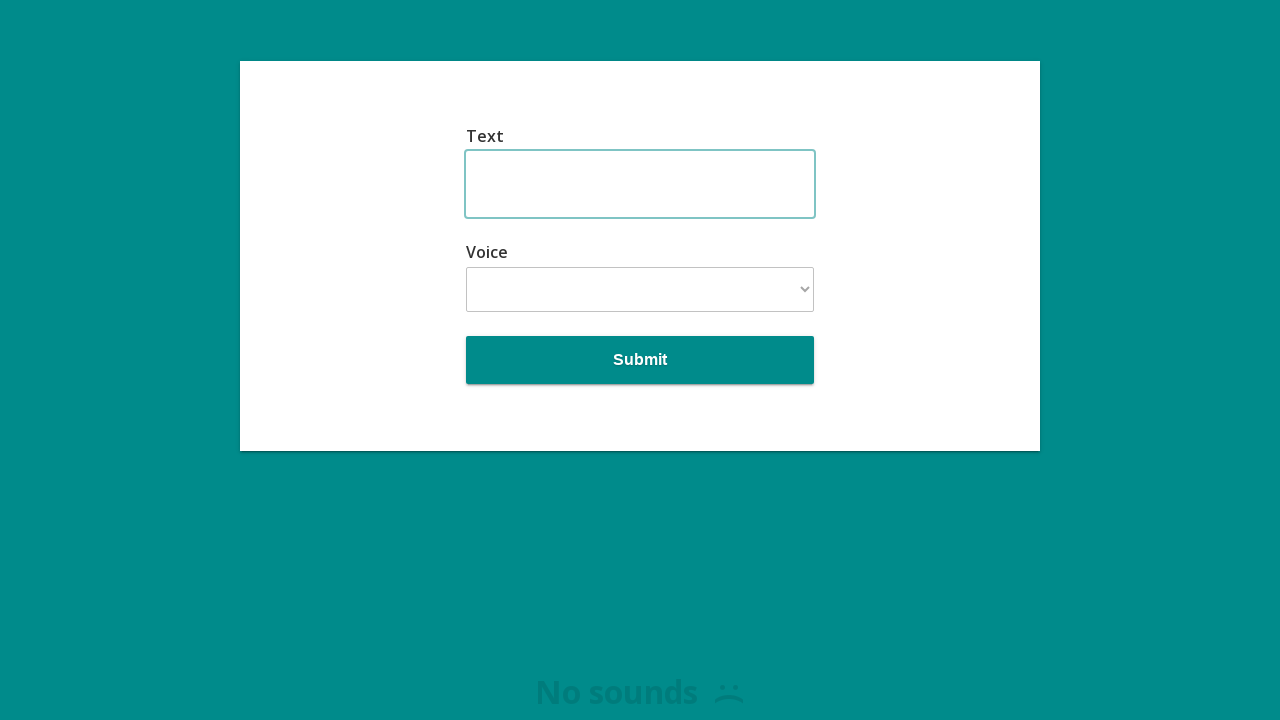

Filled text area with Russian word: 'саламандра' on .field__textarea
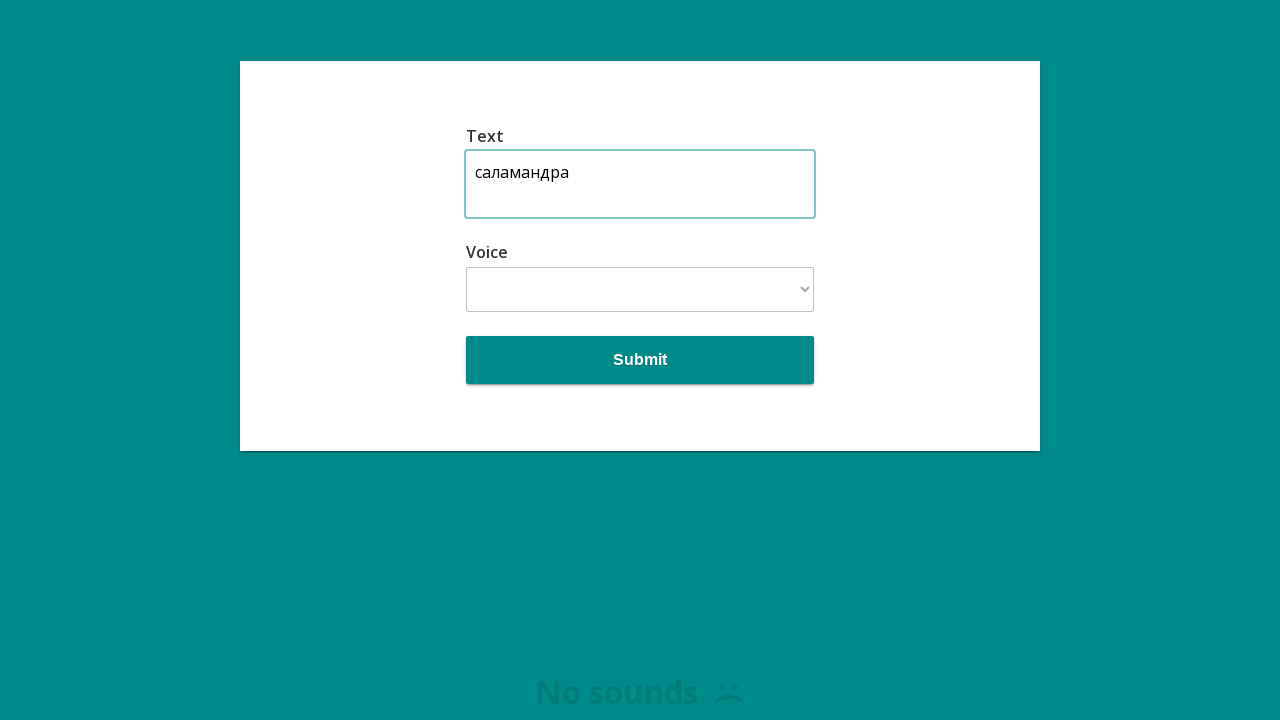

Clicked submit button to generate speech for 'саламандра' at (640, 360) on .field__submit
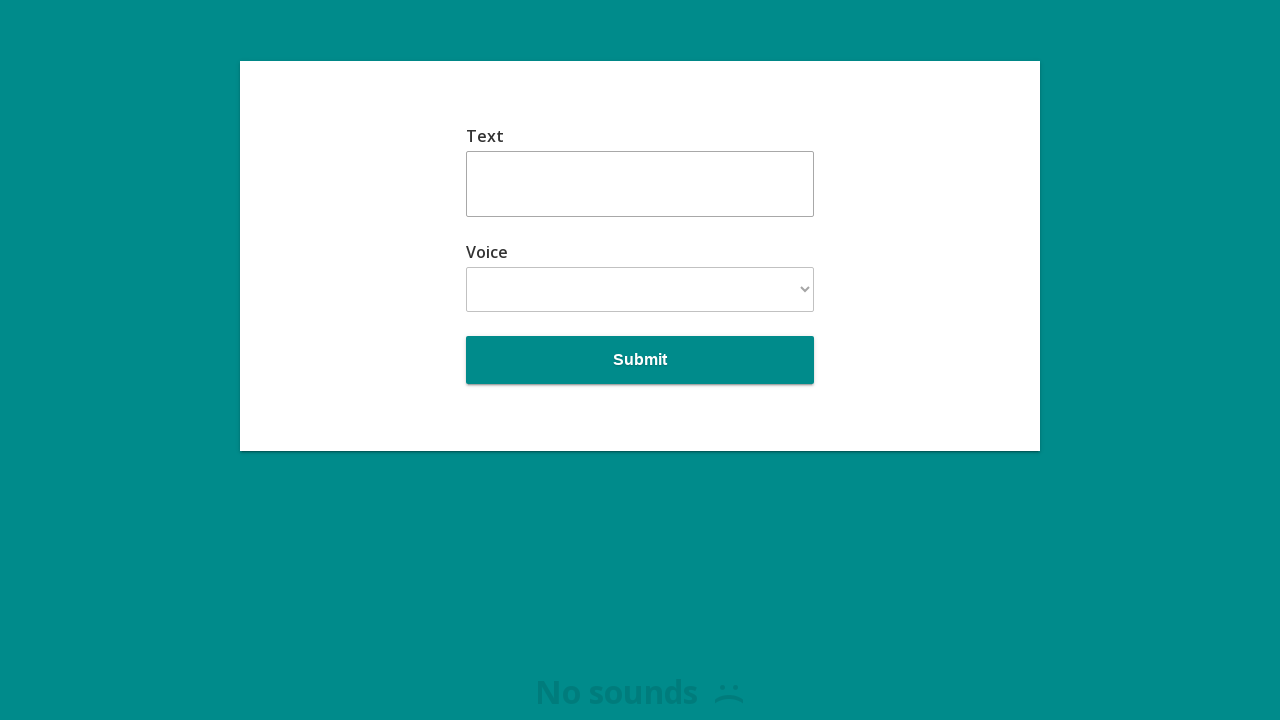

Waited 3 seconds for text-to-speech processing of 'саламандра'
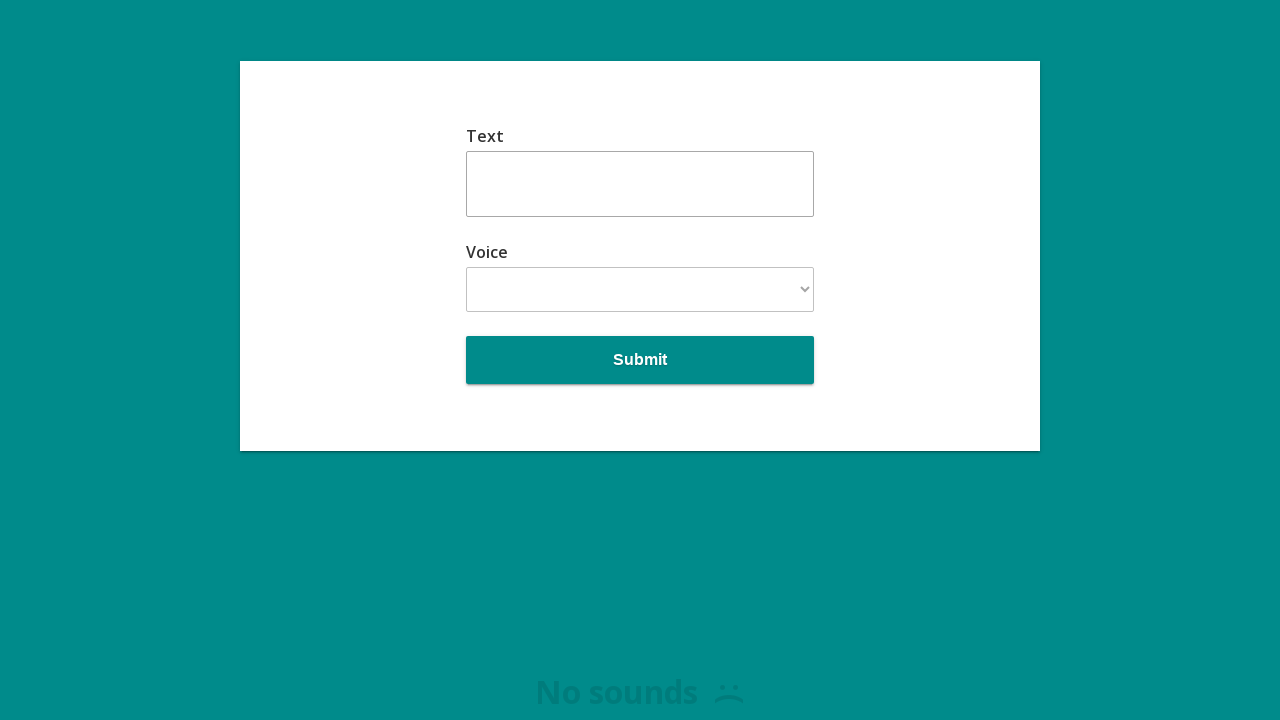

Cleared text area for next word on .field__textarea
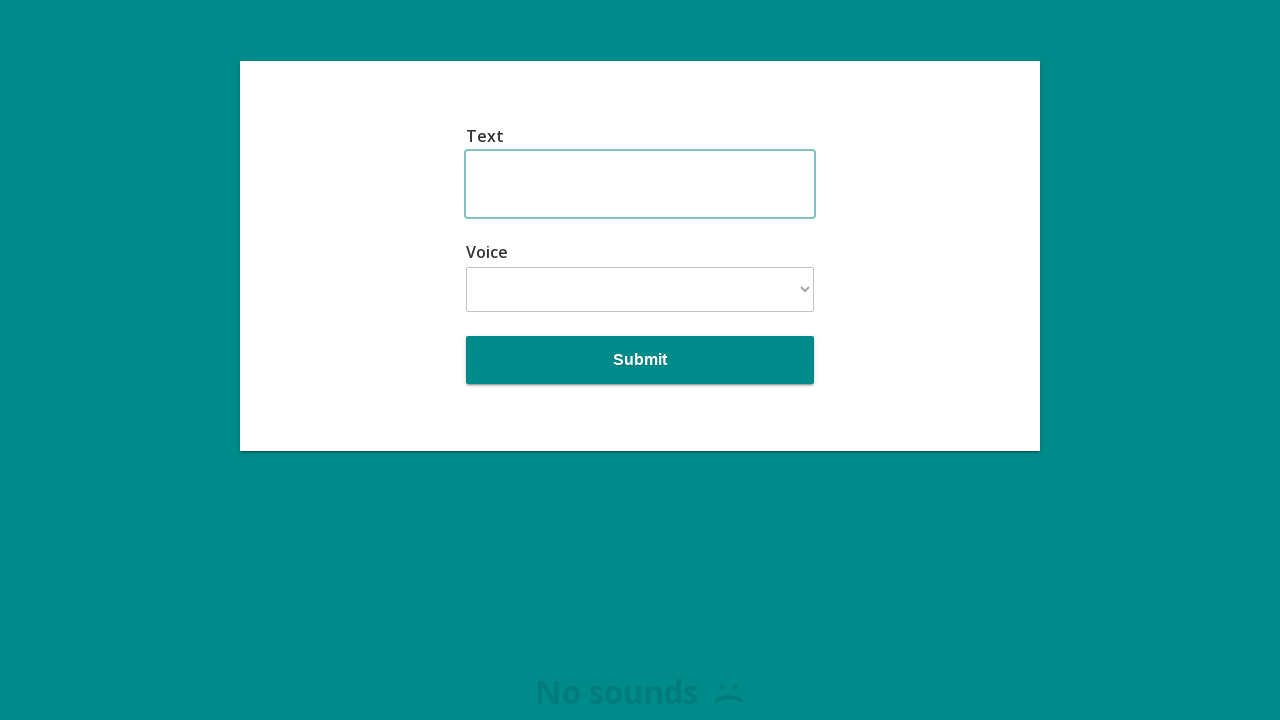

Filled text area with Russian word: 'Ящерица' on .field__textarea
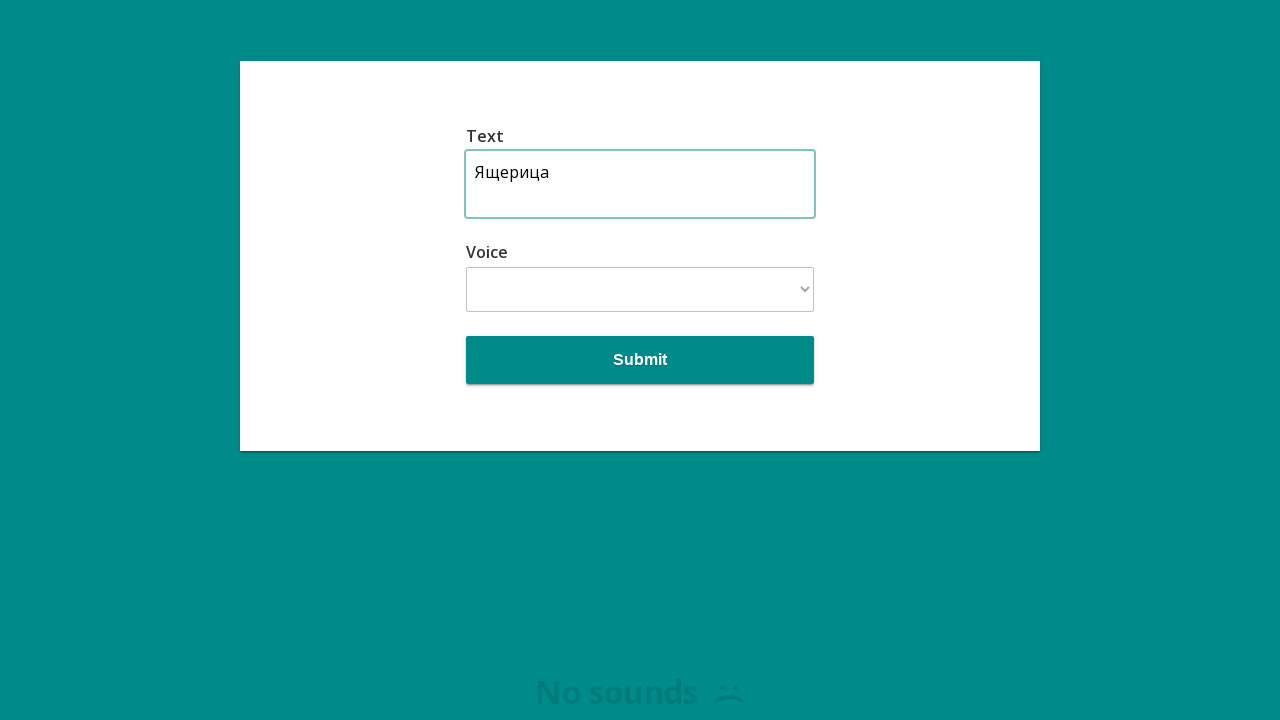

Clicked submit button to generate speech for 'Ящерица' at (640, 360) on .field__submit
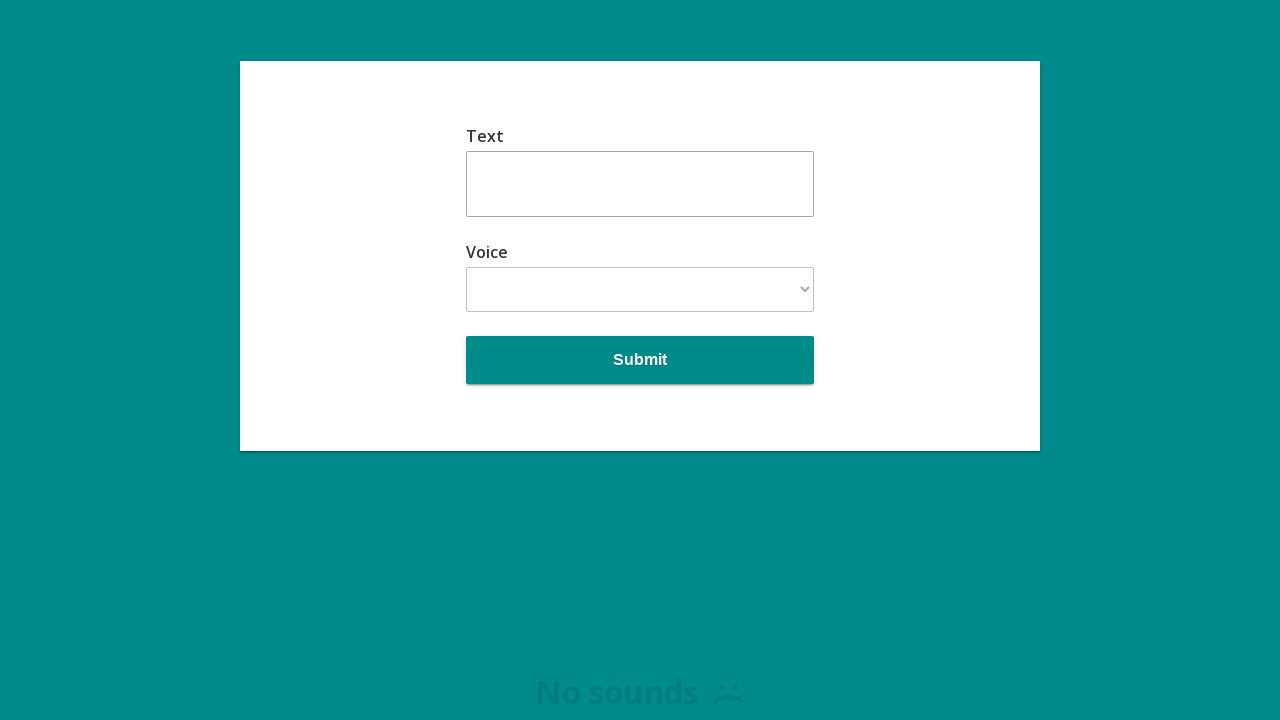

Waited 3 seconds for text-to-speech processing of 'Ящерица'
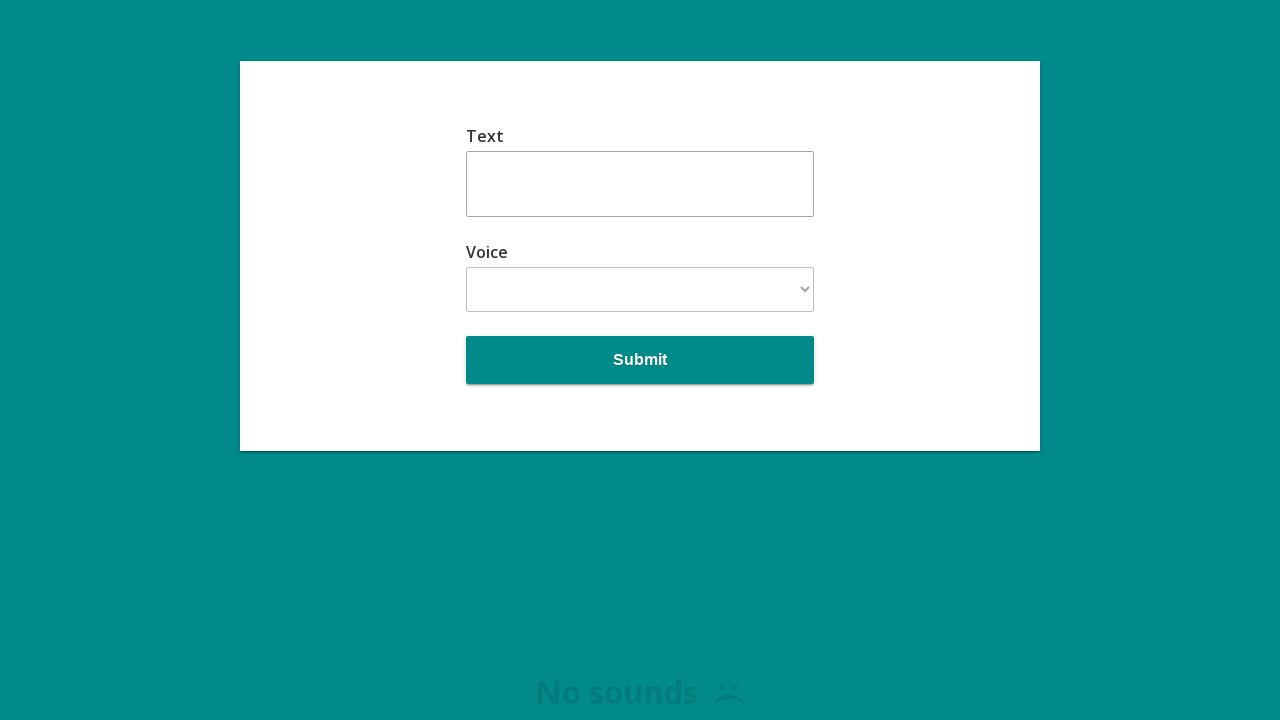

Cleared text area for next word on .field__textarea
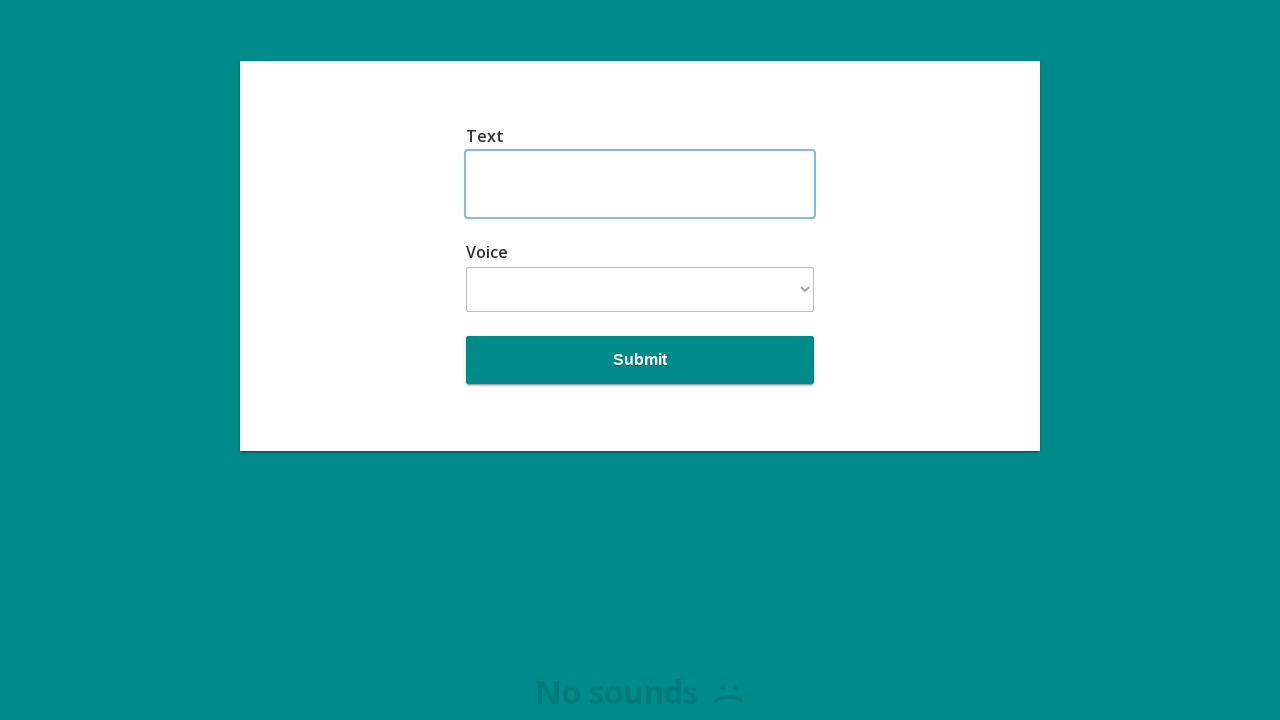

Filled text area with Russian word: 'Королевская кобра' on .field__textarea
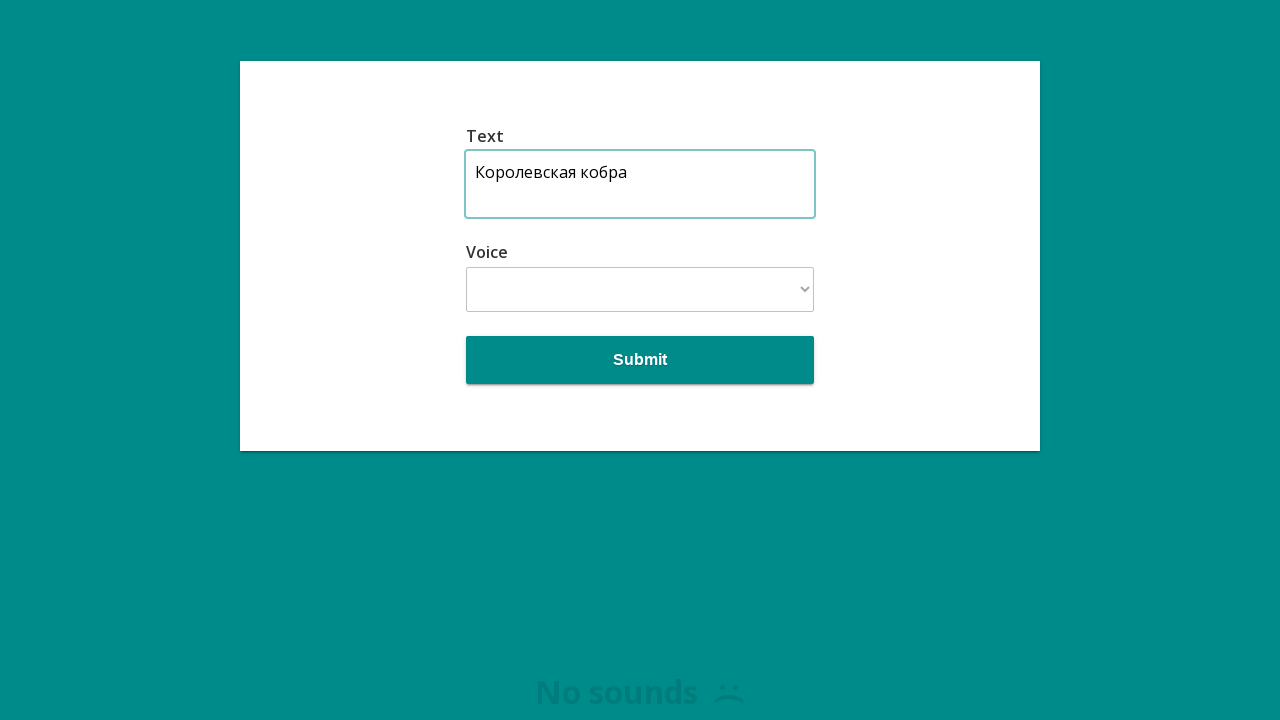

Clicked submit button to generate speech for 'Королевская кобра' at (640, 360) on .field__submit
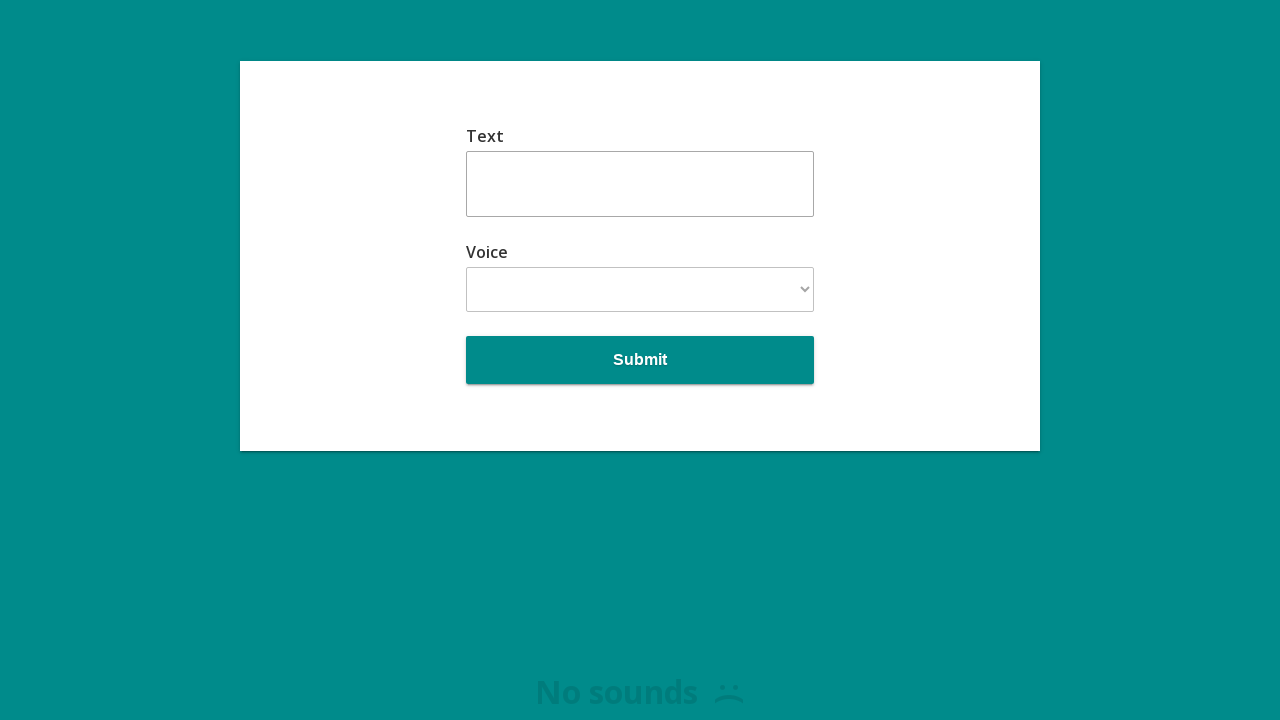

Waited 3 seconds for text-to-speech processing of 'Королевская кобра'
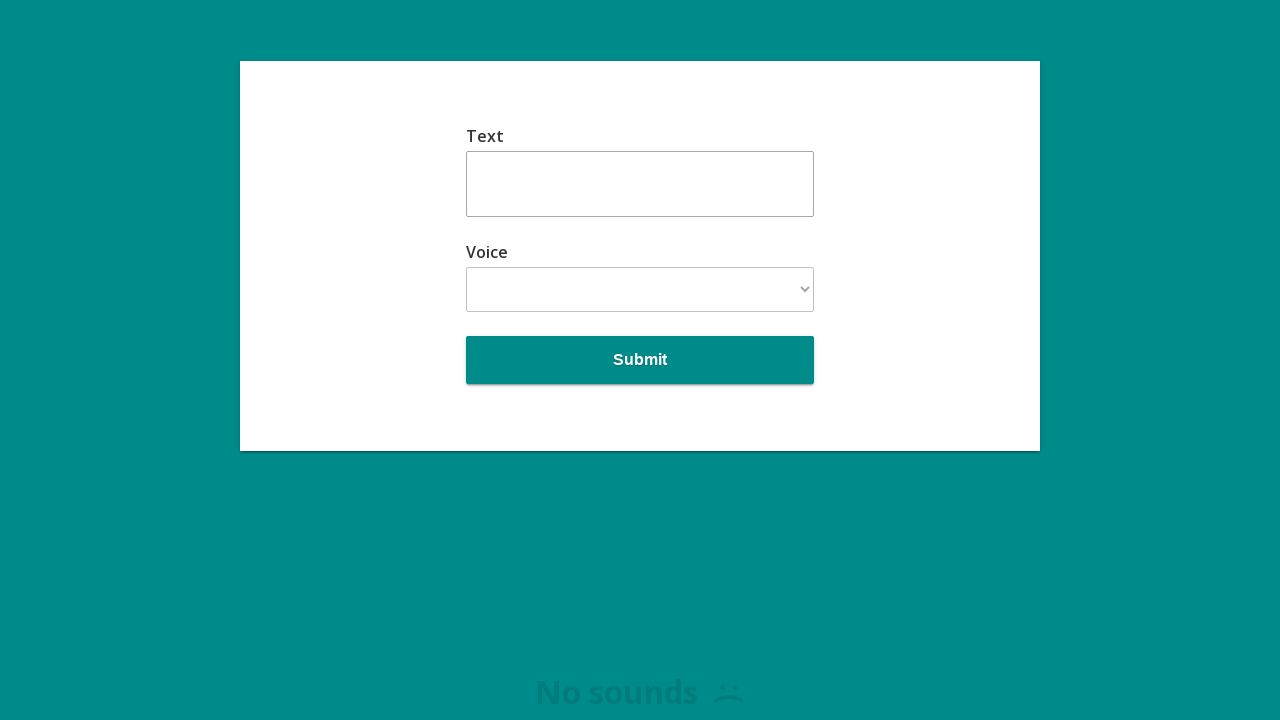

Cleared text area for next word on .field__textarea
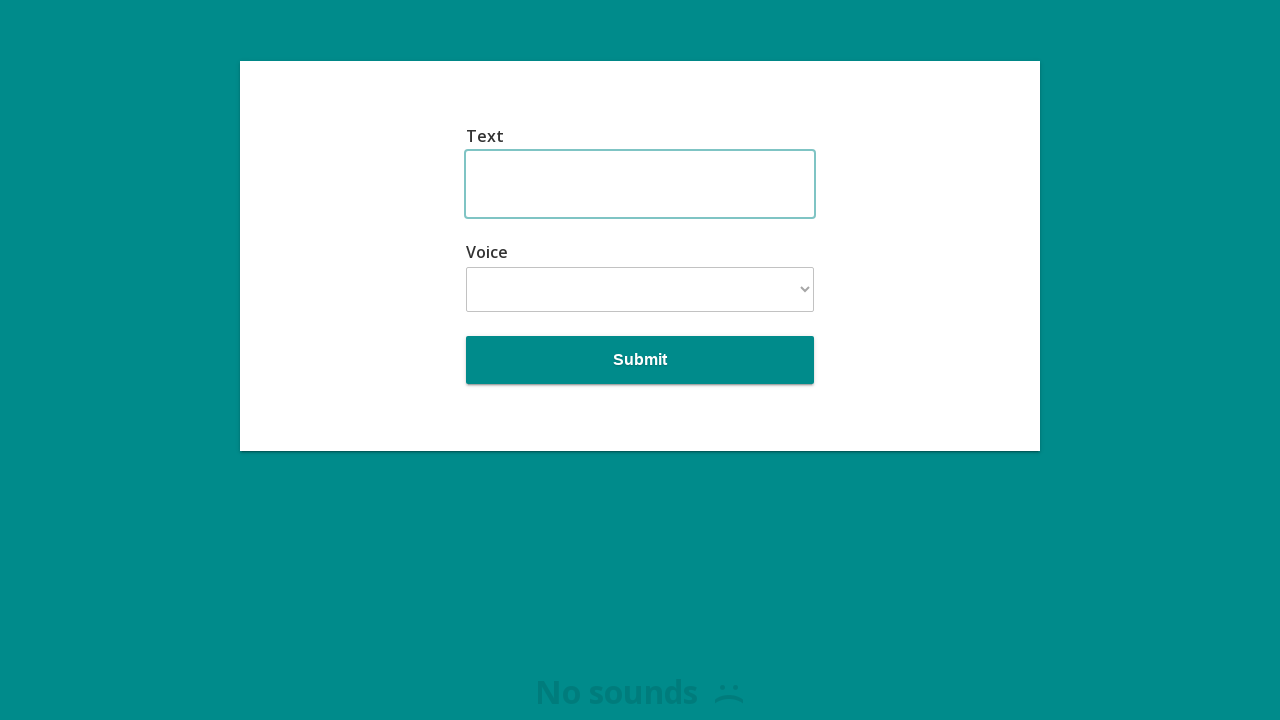

Filled text area with Russian word: 'хамелеон' on .field__textarea
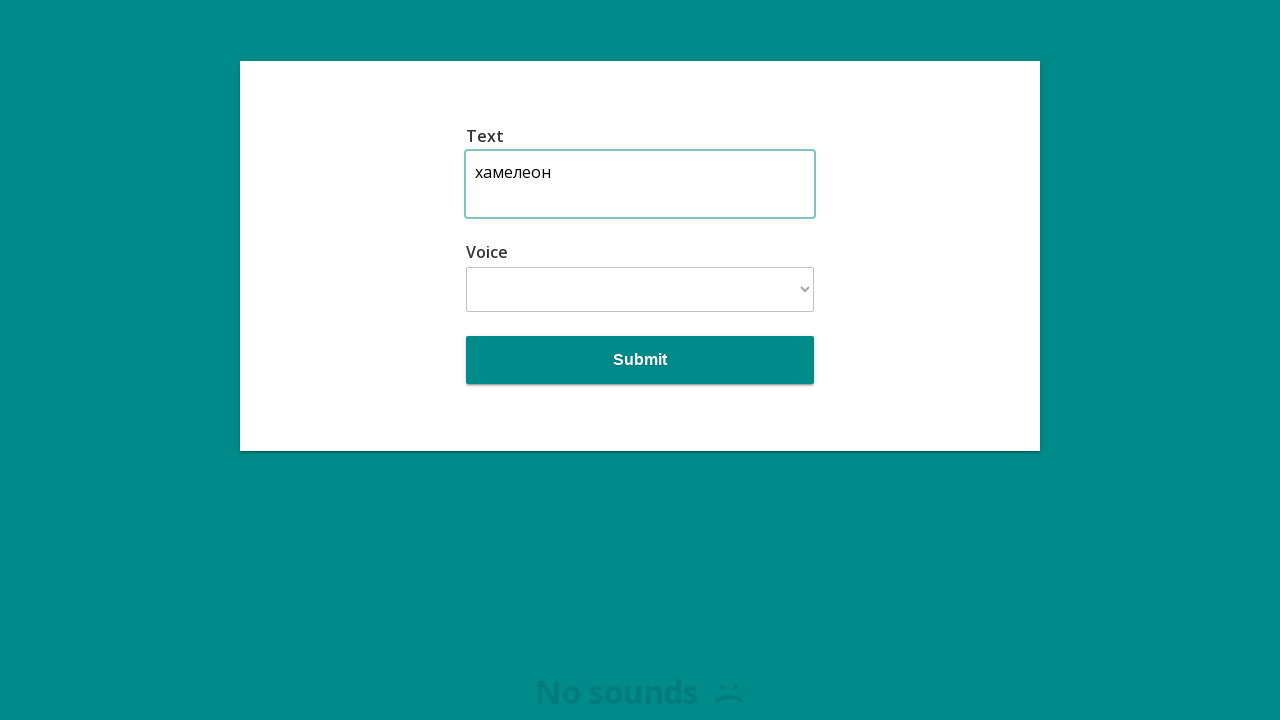

Clicked submit button to generate speech for 'хамелеон' at (640, 360) on .field__submit
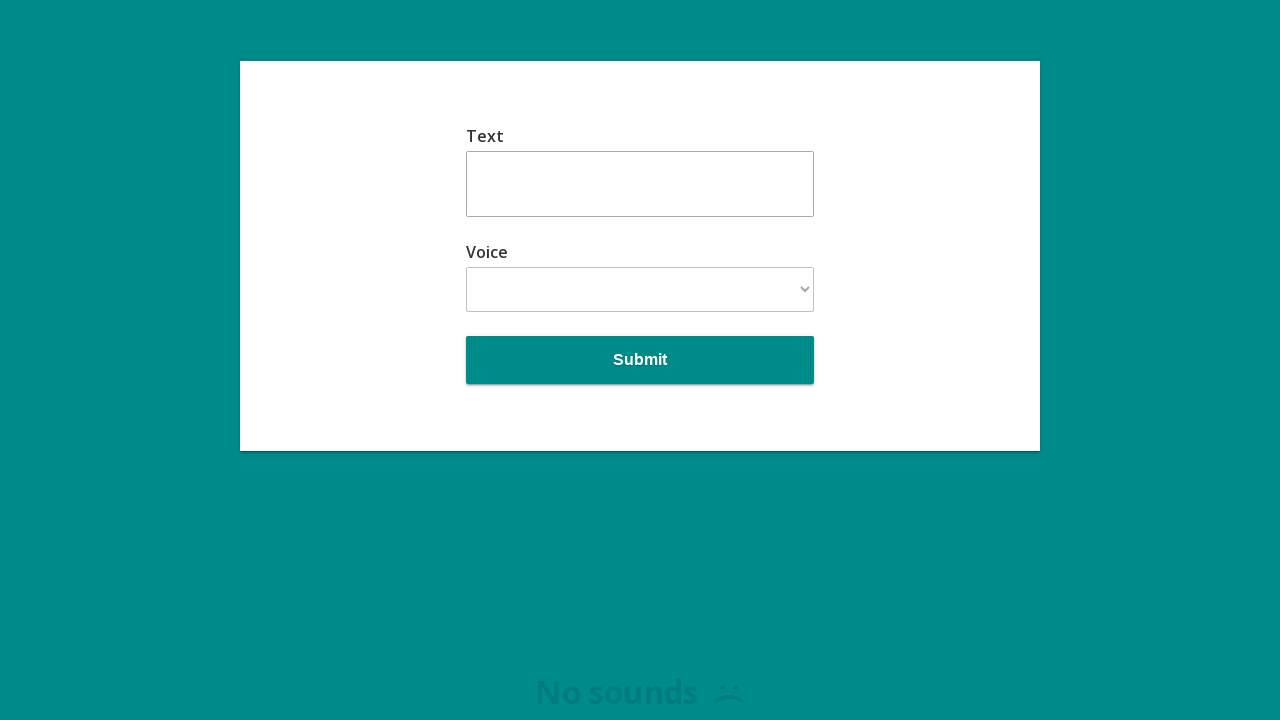

Waited 3 seconds for text-to-speech processing of 'хамелеон'
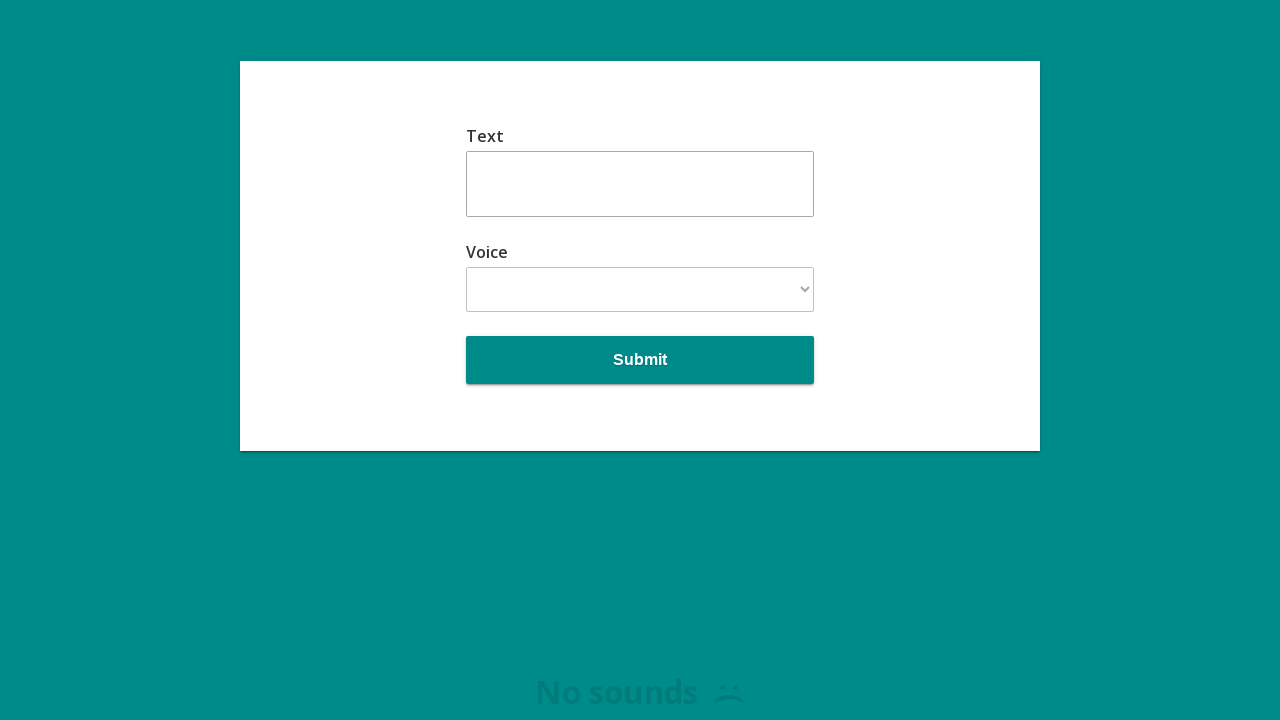

Cleared text area for next word on .field__textarea
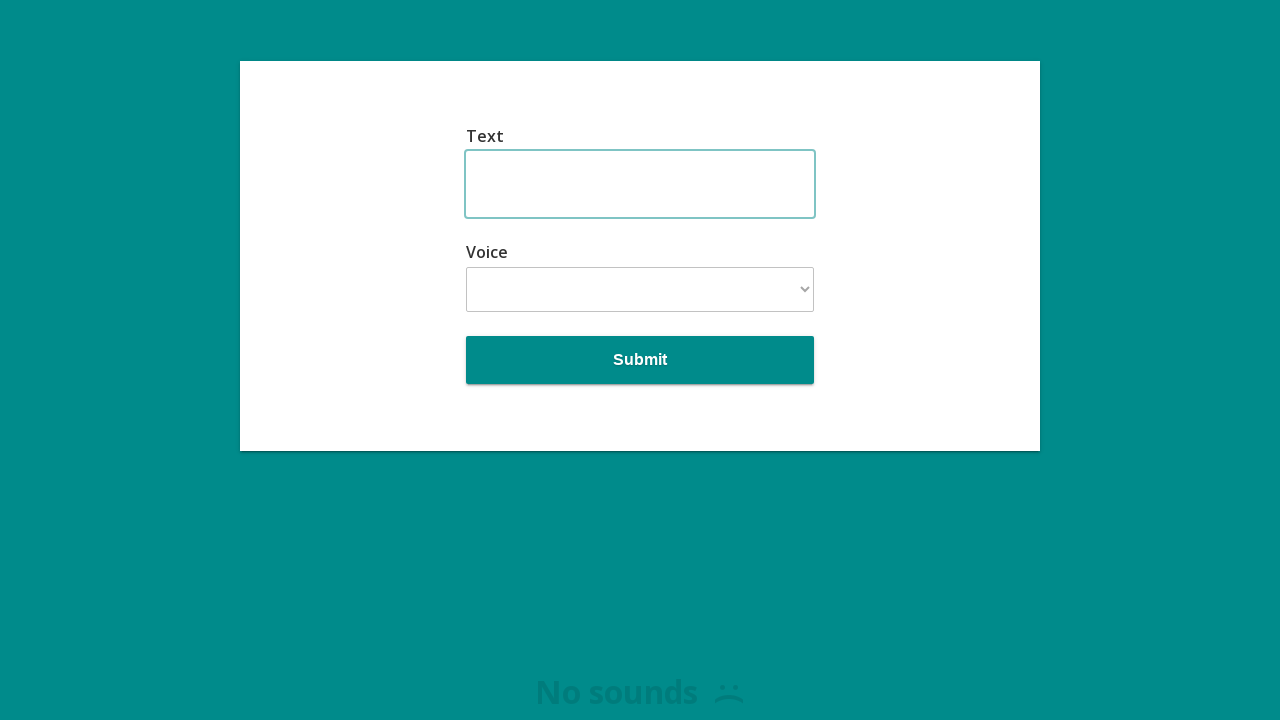

Filled text area with Russian word: 'Трепанная ящерица' on .field__textarea
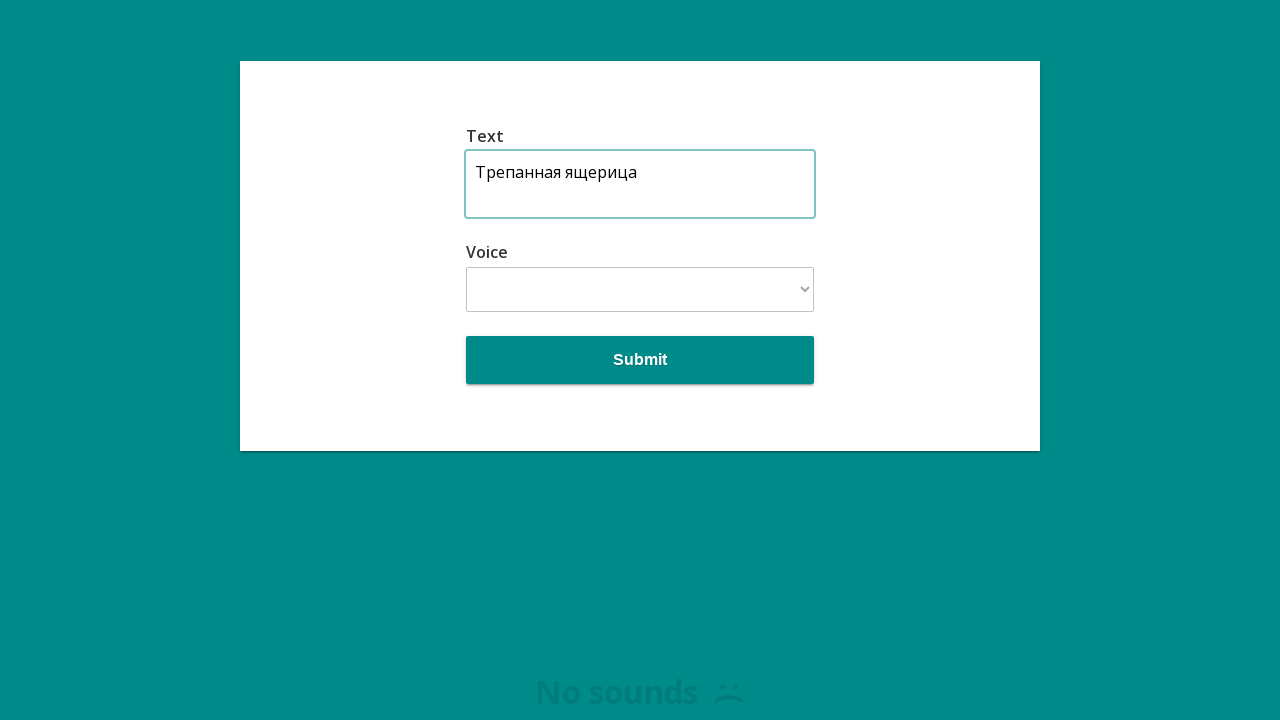

Clicked submit button to generate speech for 'Трепанная ящерица' at (640, 360) on .field__submit
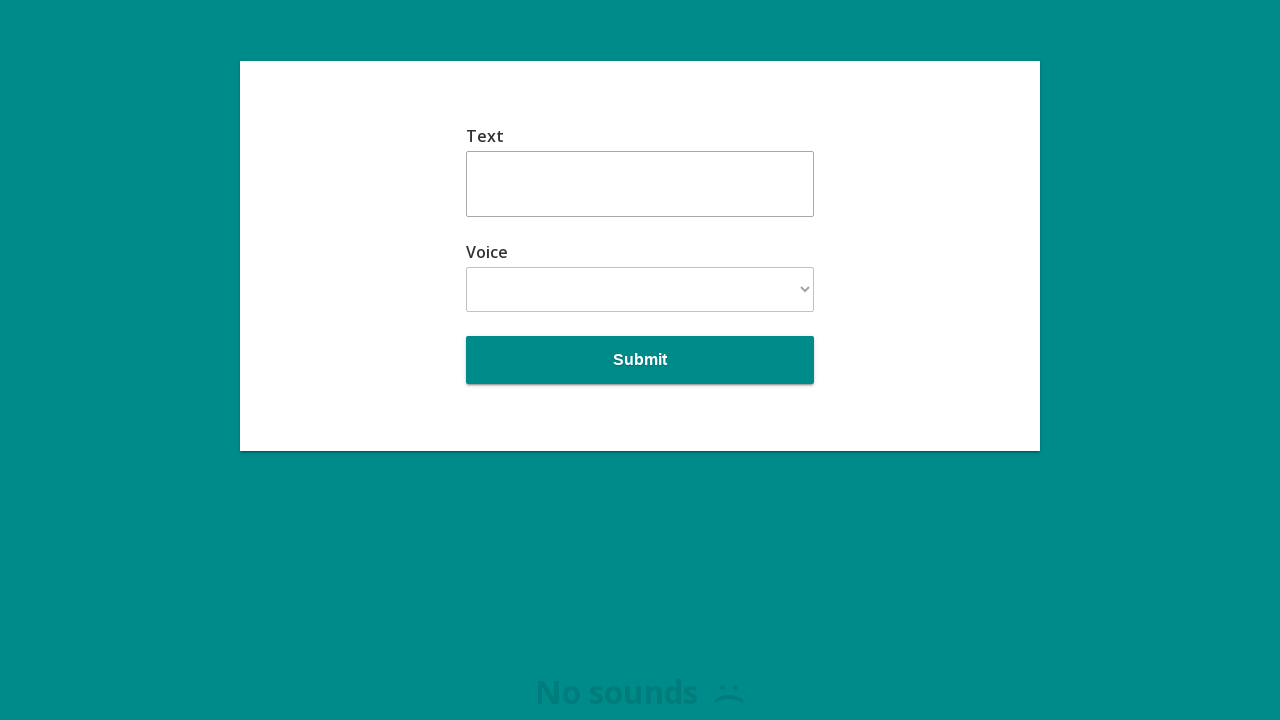

Waited 3 seconds for text-to-speech processing of 'Трепанная ящерица'
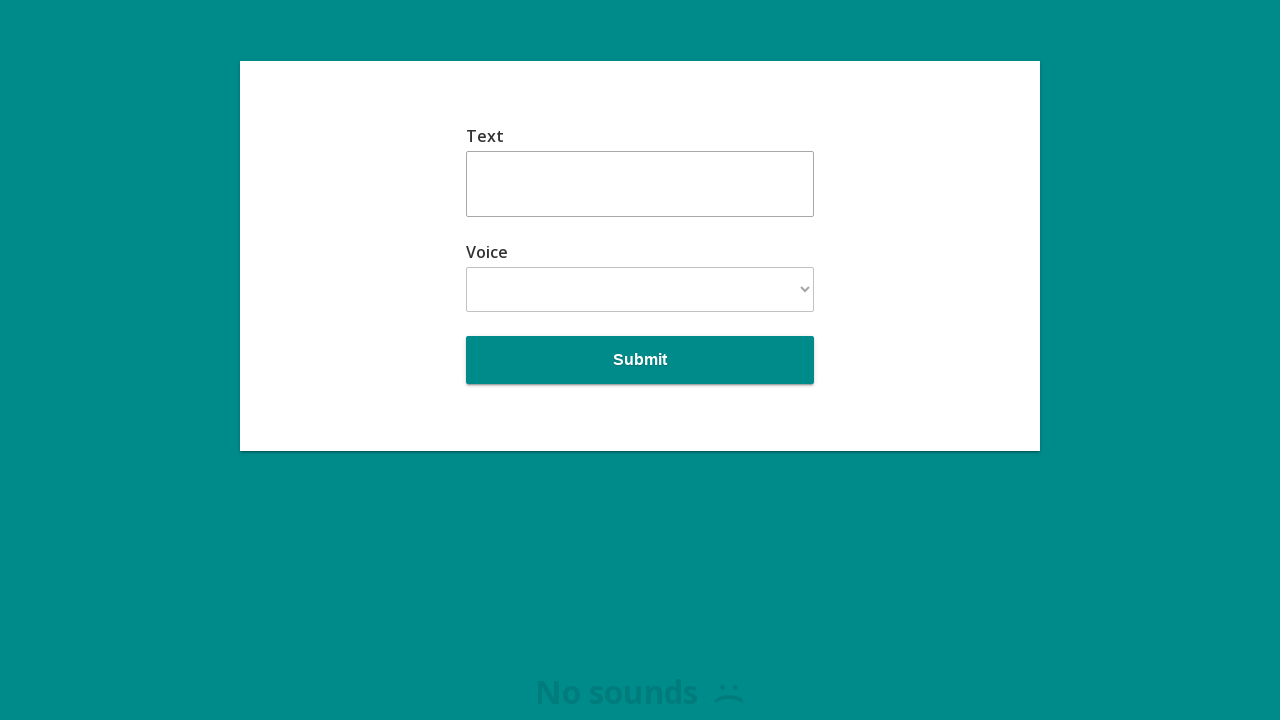

Cleared text area for next word on .field__textarea
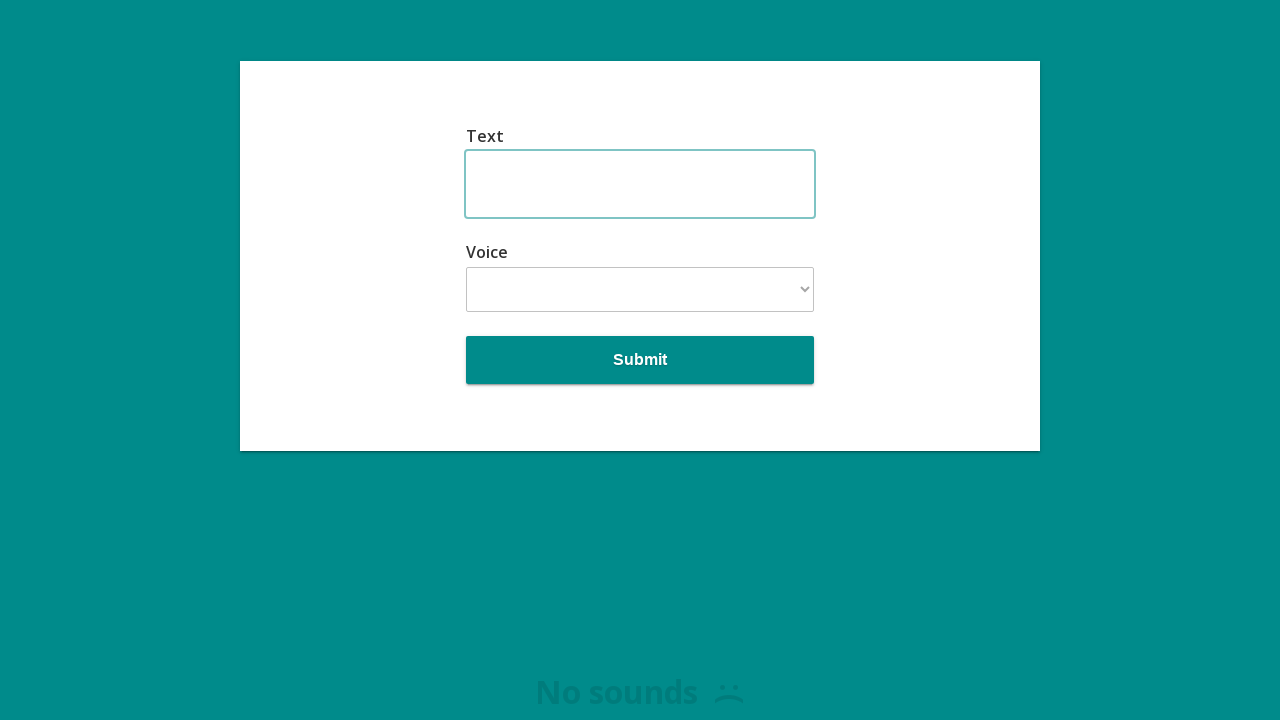

Filled text area with Russian word: 'лягушка' on .field__textarea
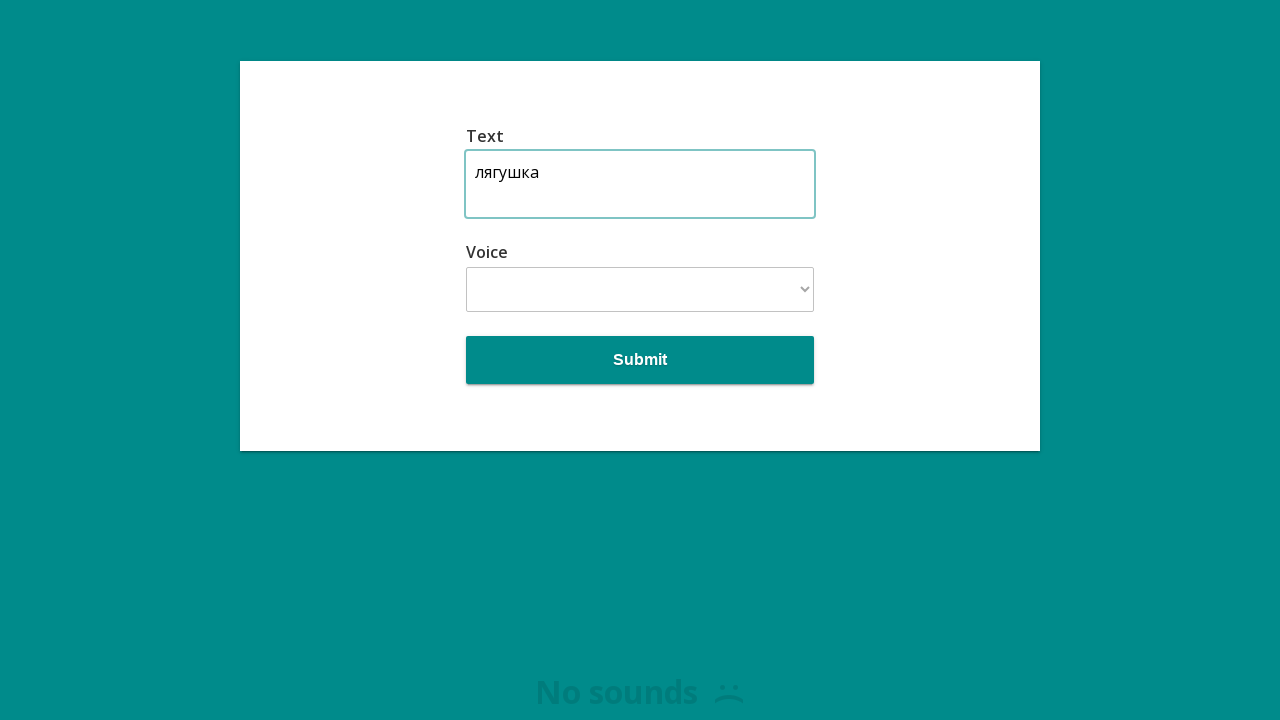

Clicked submit button to generate speech for 'лягушка' at (640, 360) on .field__submit
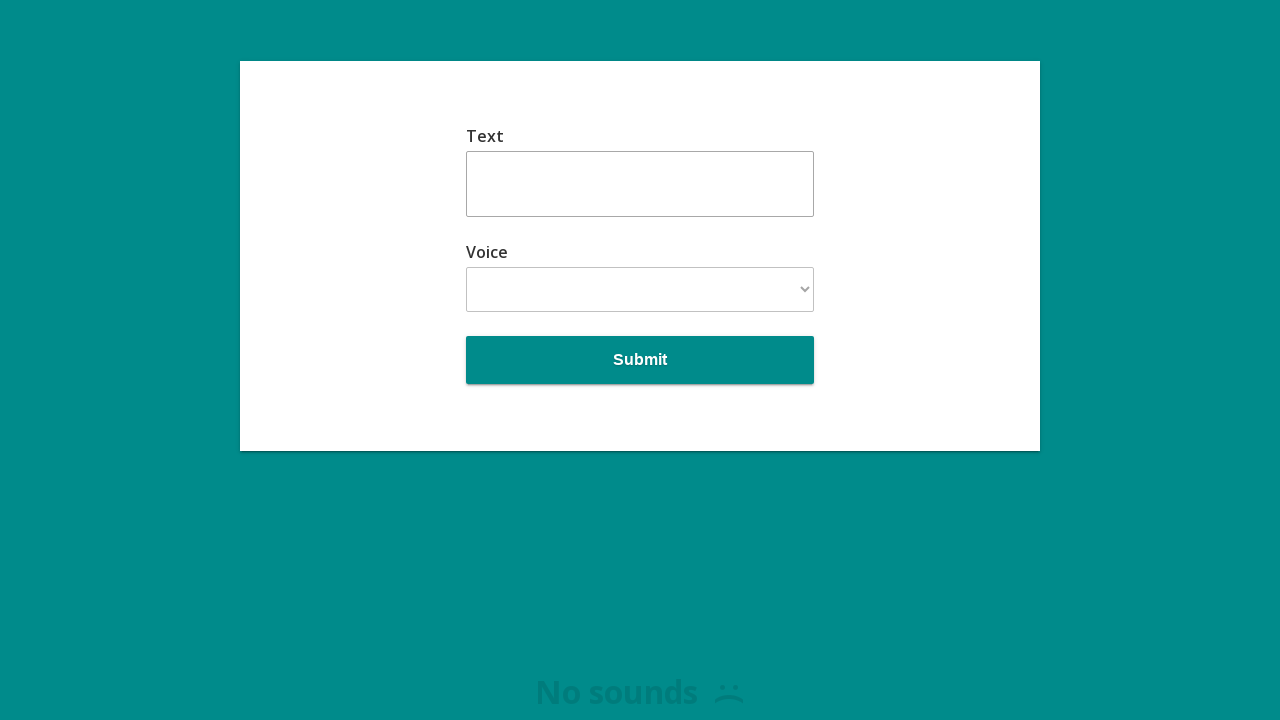

Waited 3 seconds for text-to-speech processing of 'лягушка'
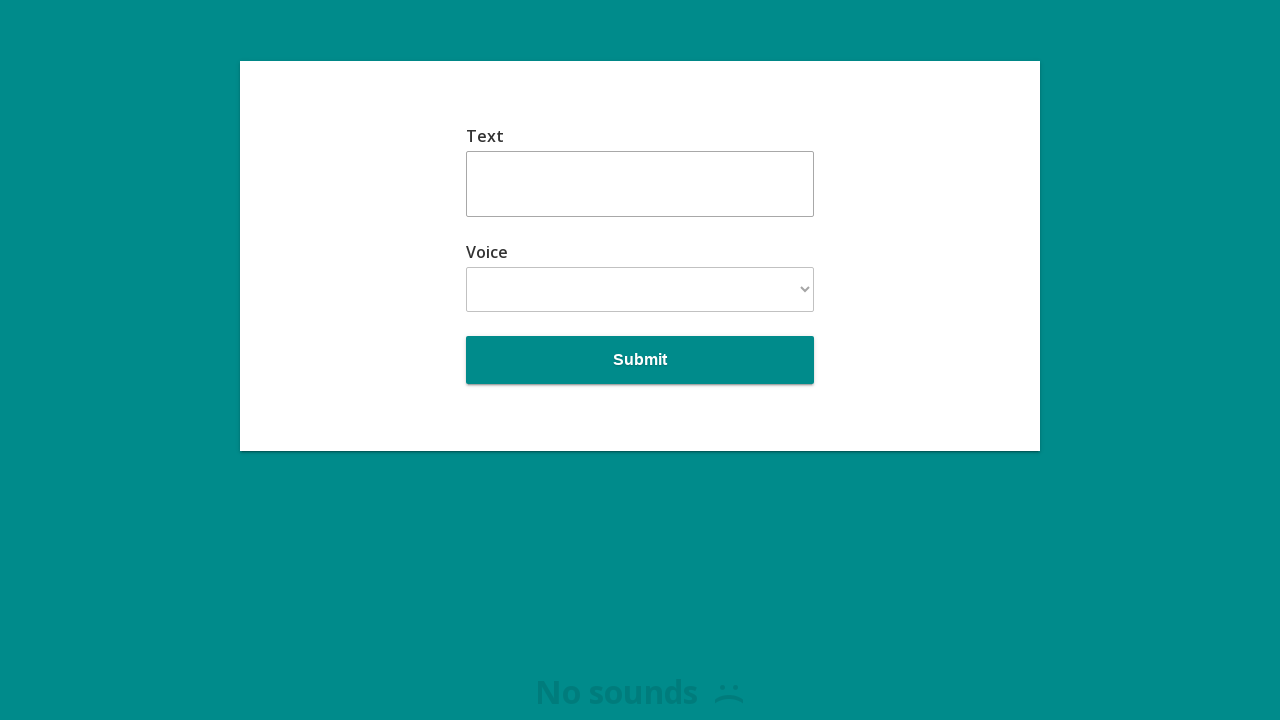

Cleared text area for next word on .field__textarea
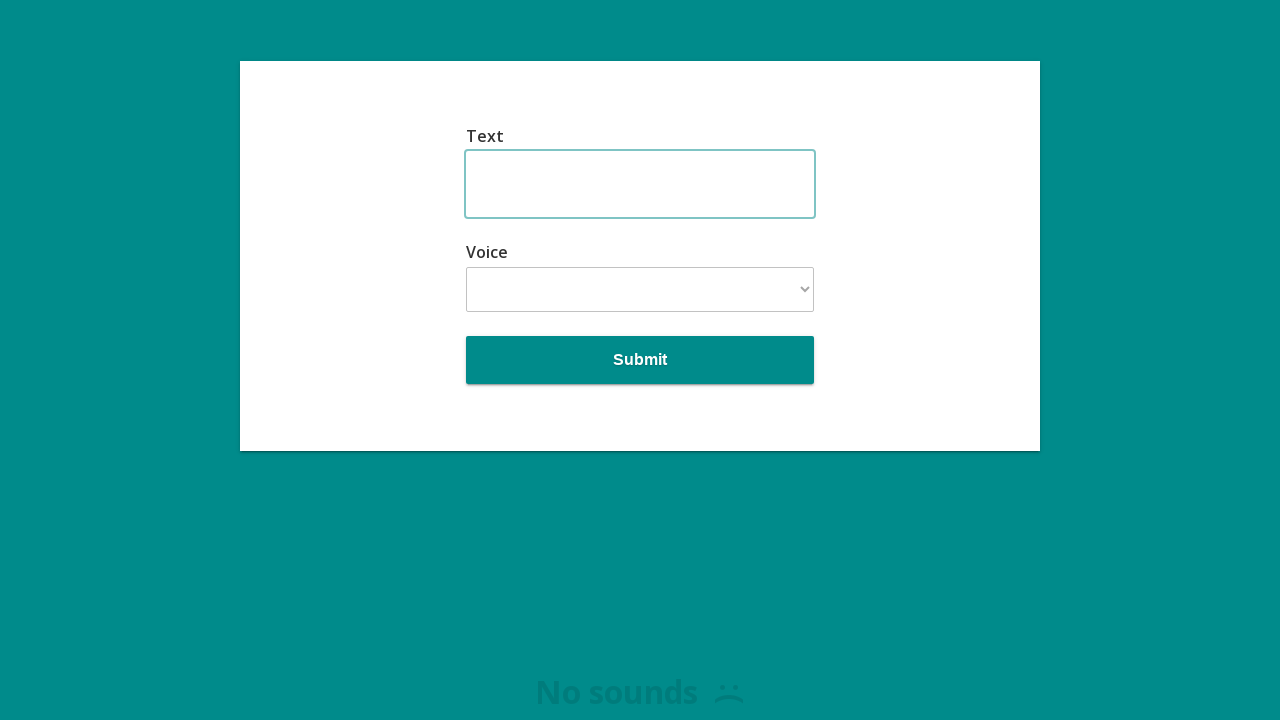

Filled text area with Russian word: 'Морская черепаха' on .field__textarea
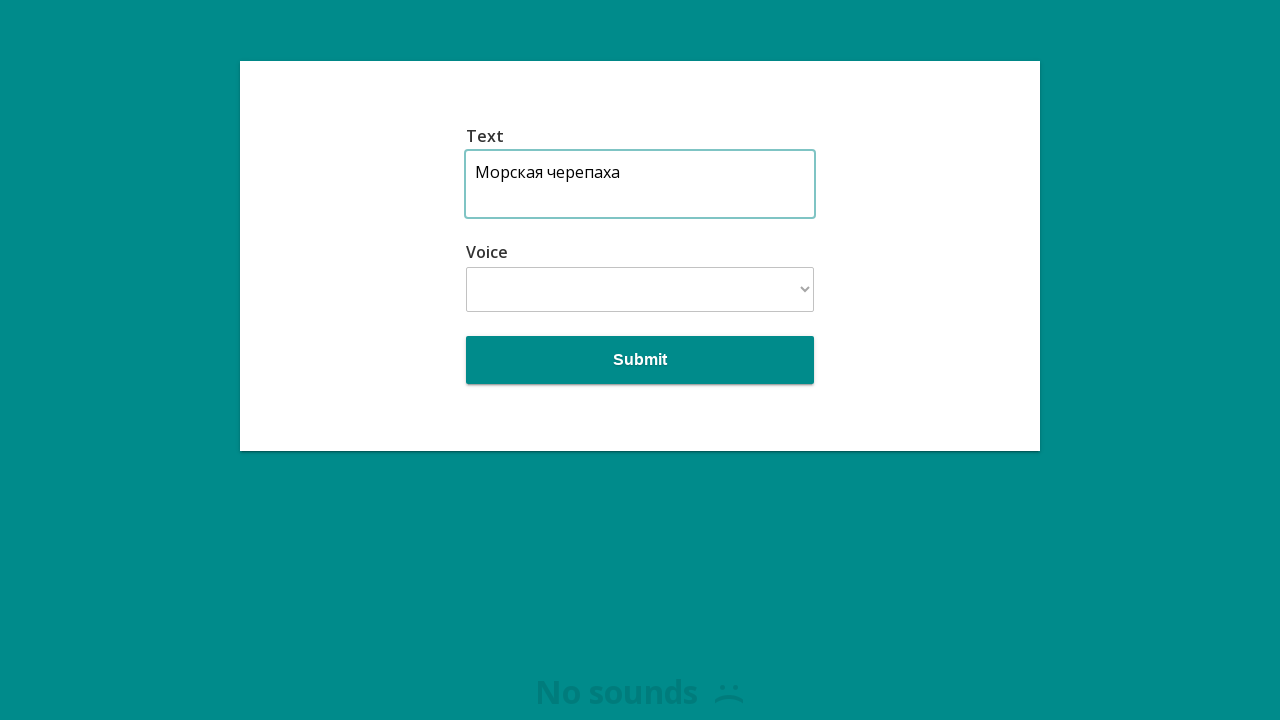

Clicked submit button to generate speech for 'Морская черепаха' at (640, 360) on .field__submit
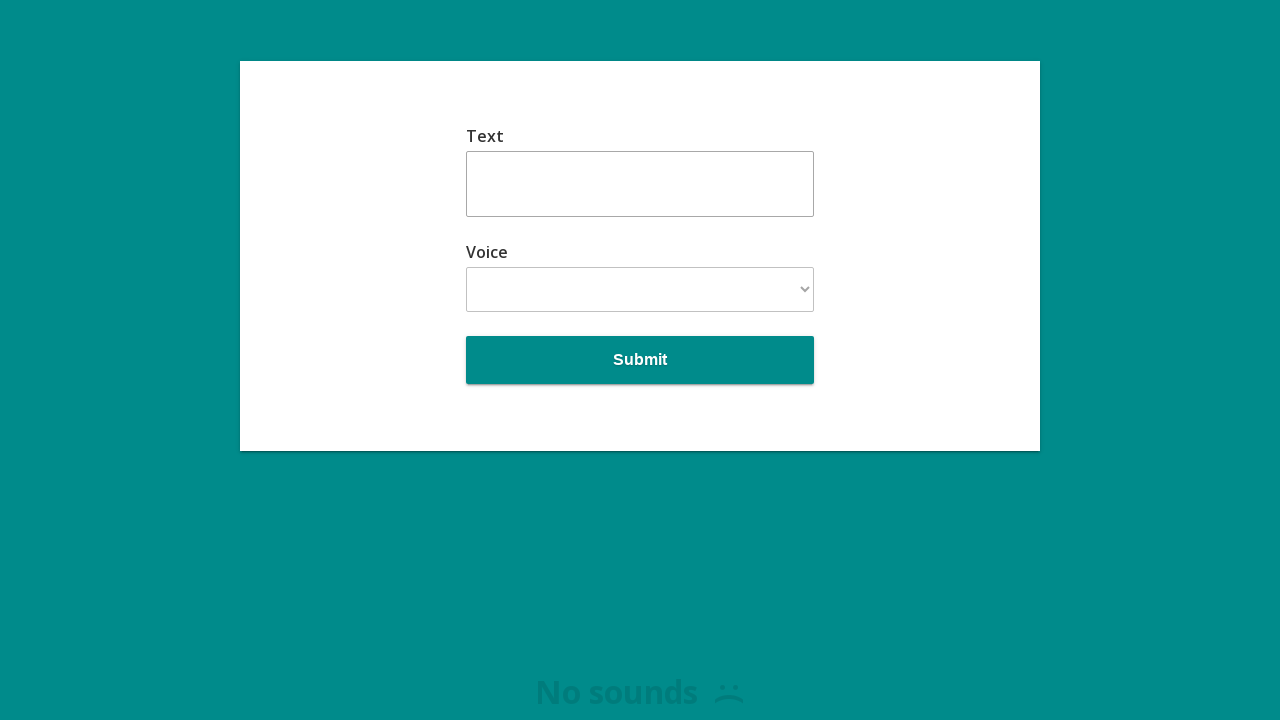

Waited 3 seconds for text-to-speech processing of 'Морская черепаха'
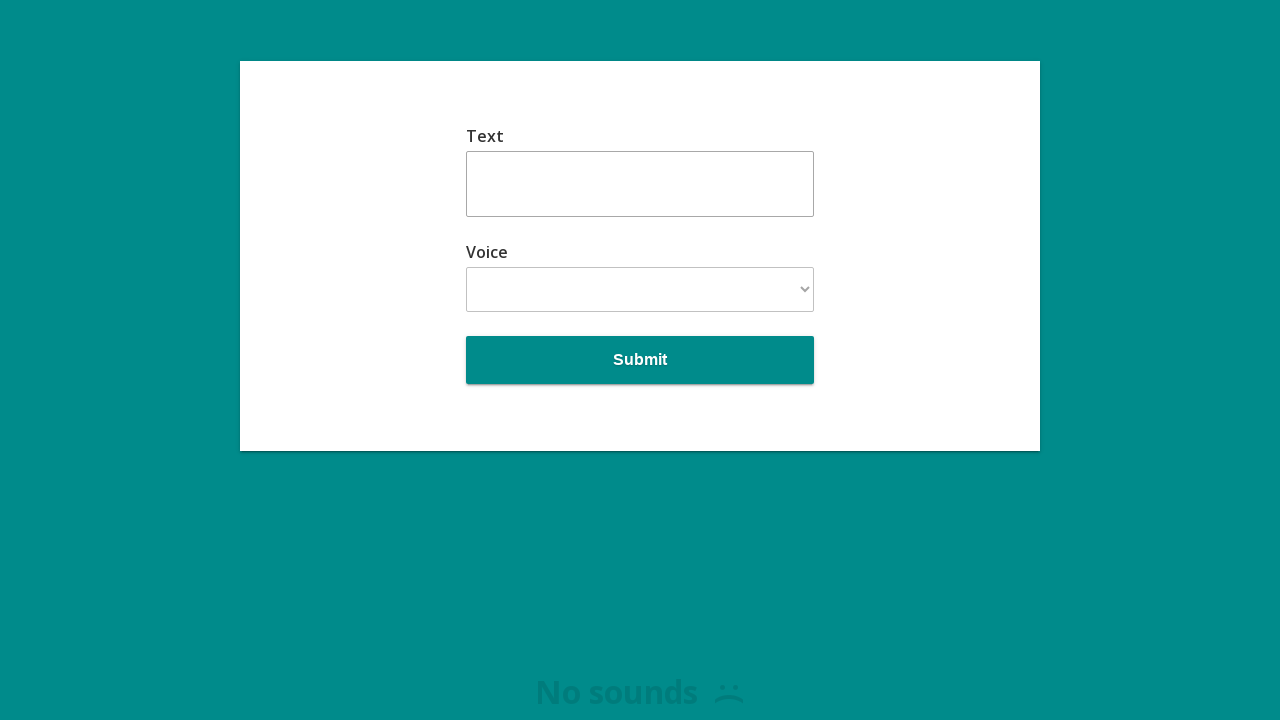

Cleared text area for next word on .field__textarea
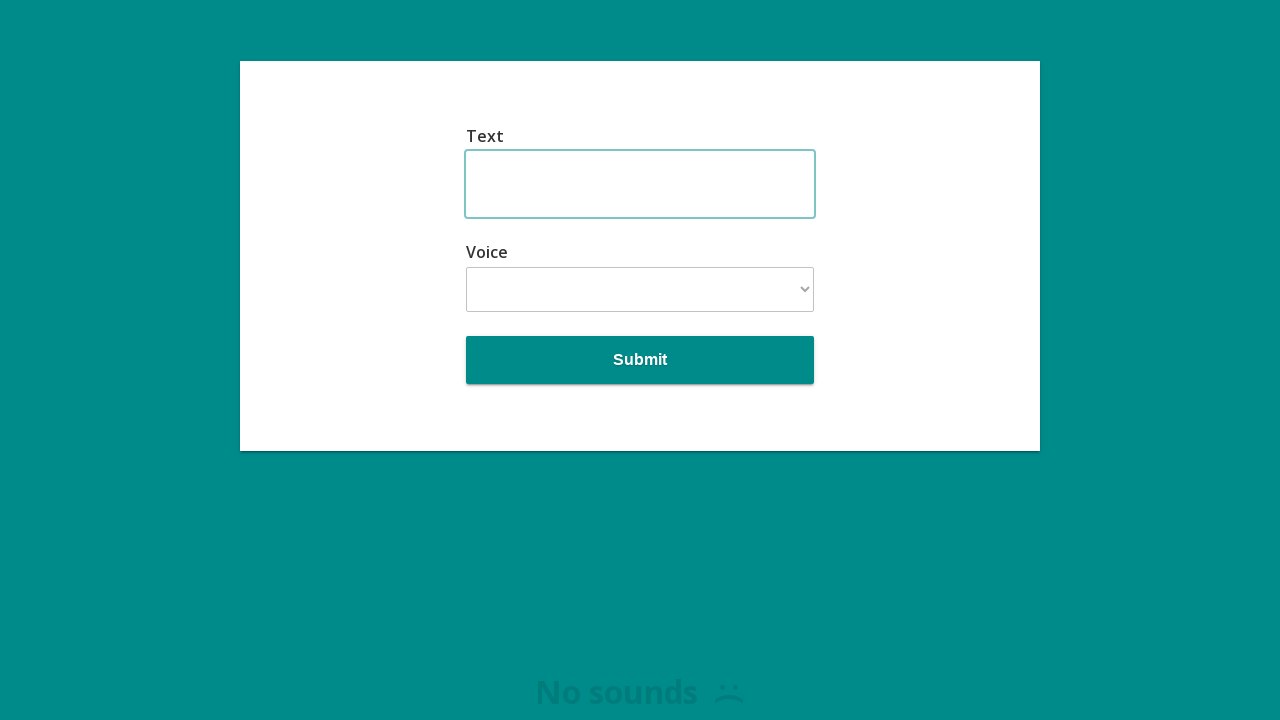

Filled text area with Russian word: 'змея' on .field__textarea
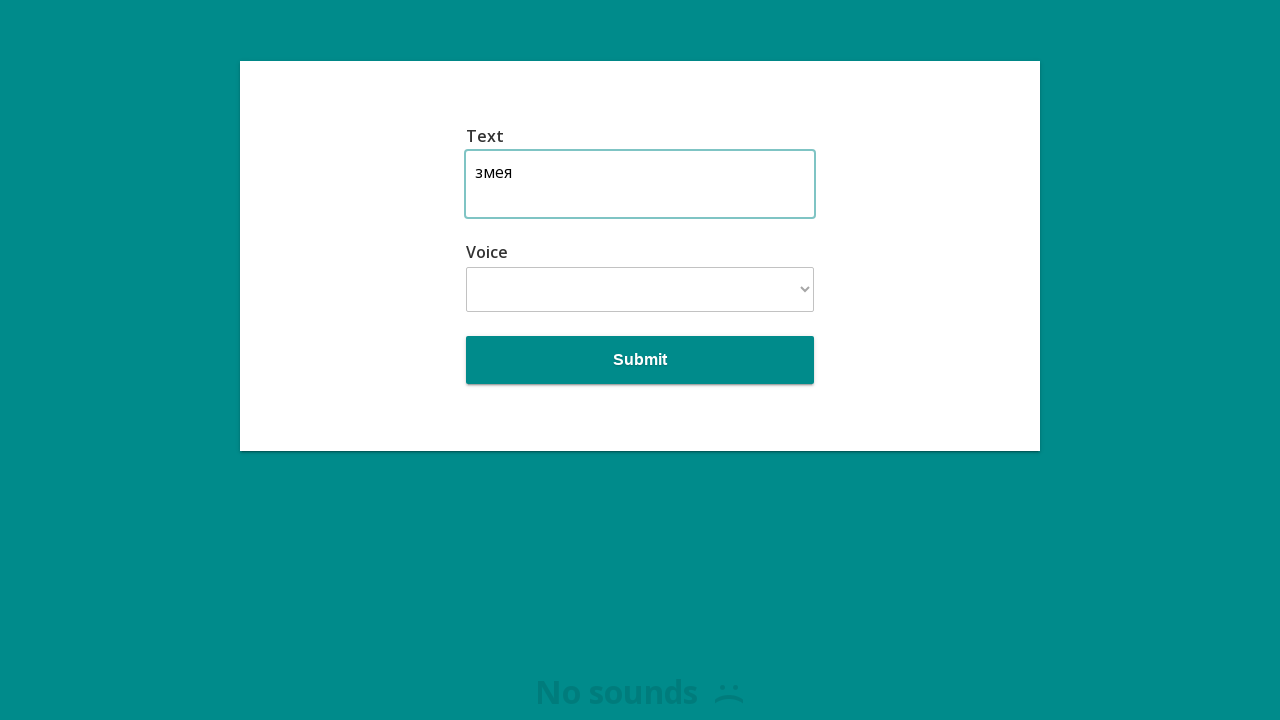

Clicked submit button to generate speech for 'змея' at (640, 360) on .field__submit
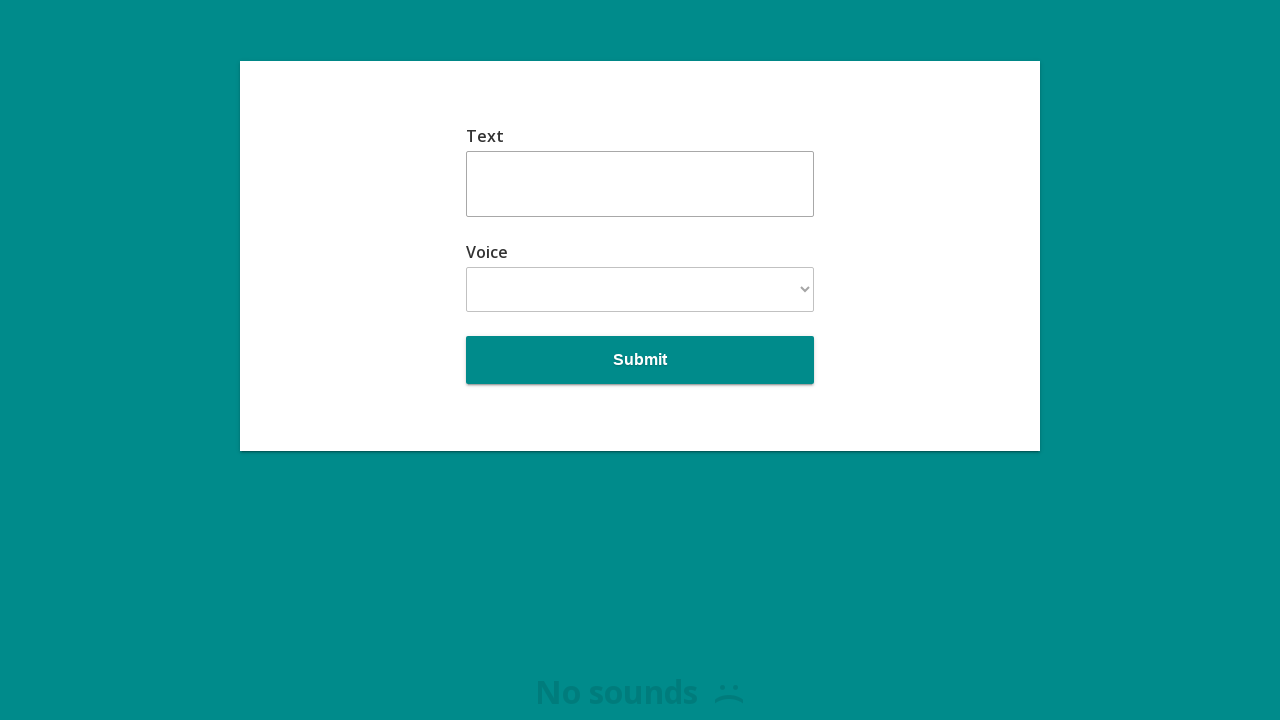

Waited 3 seconds for text-to-speech processing of 'змея'
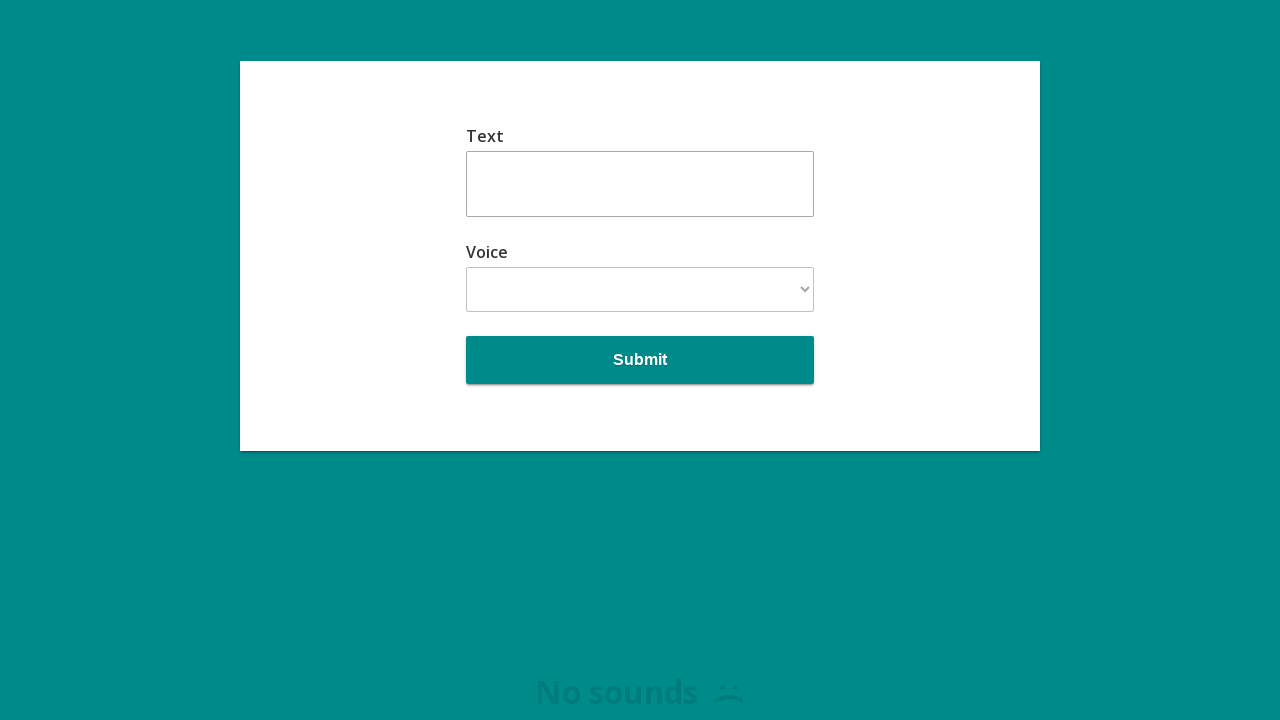

Cleared text area for next word on .field__textarea
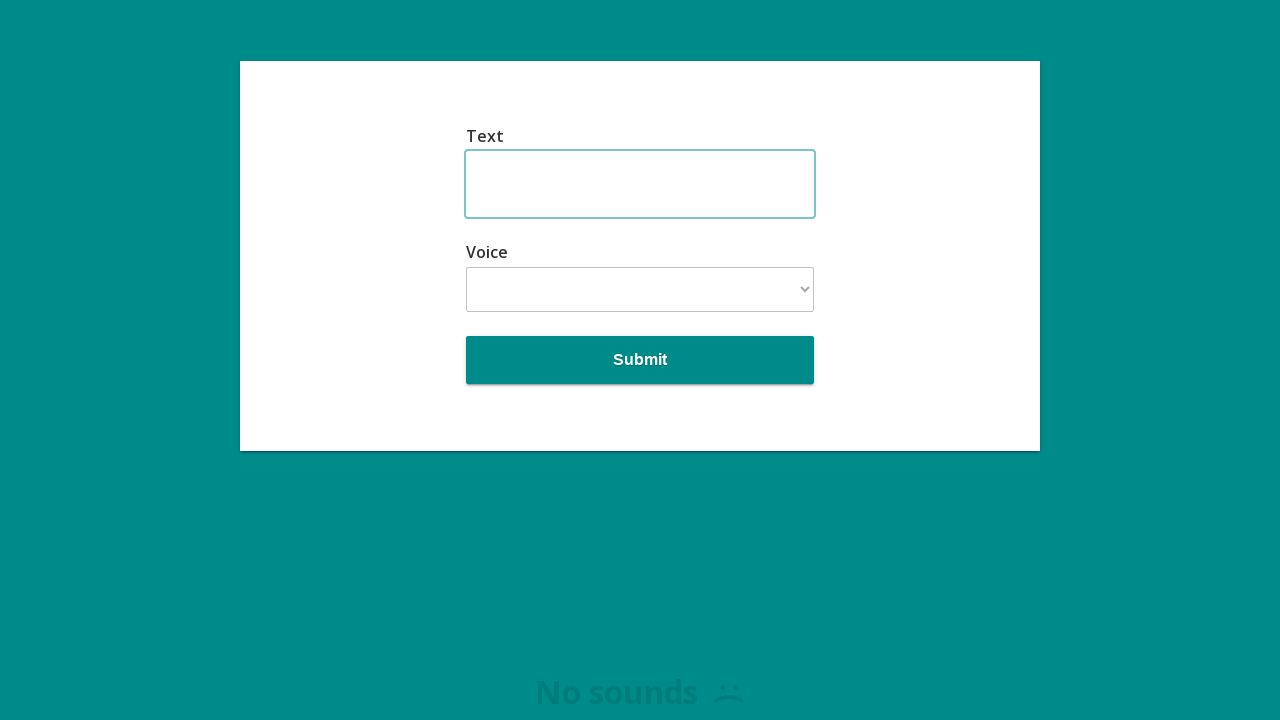

Filled text area with Russian word: 'черепаха' on .field__textarea
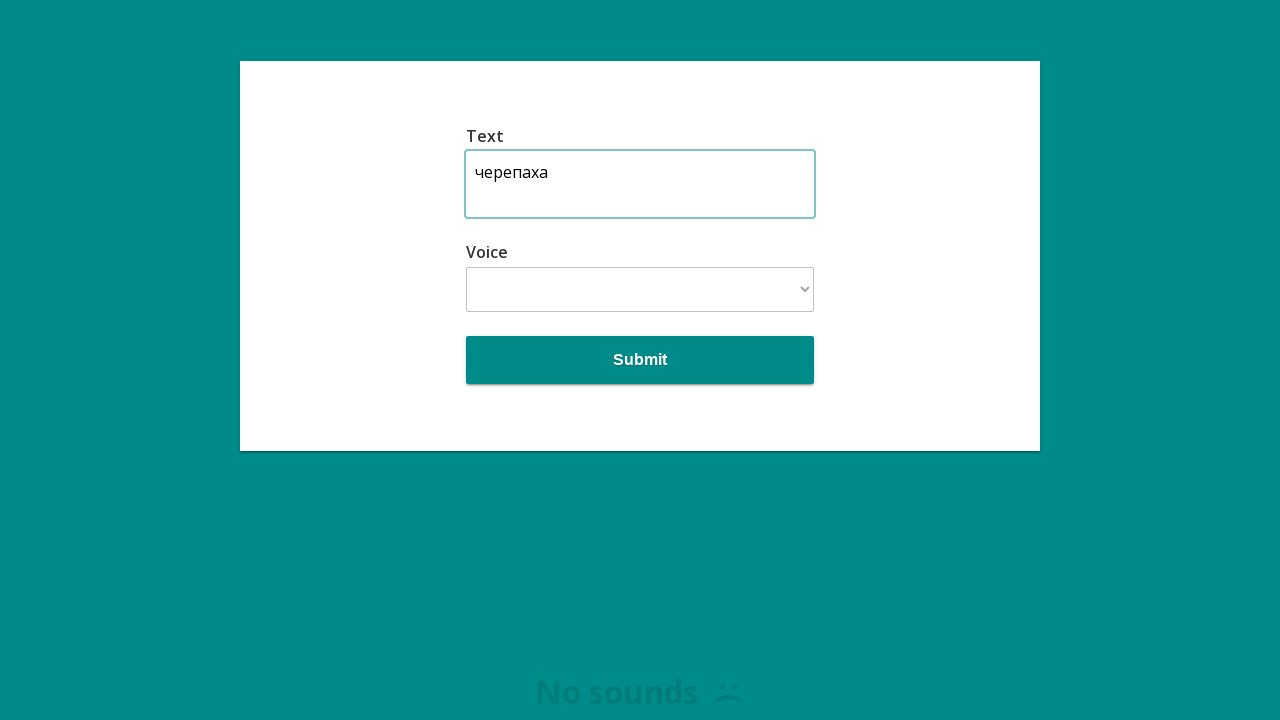

Clicked submit button to generate speech for 'черепаха' at (640, 360) on .field__submit
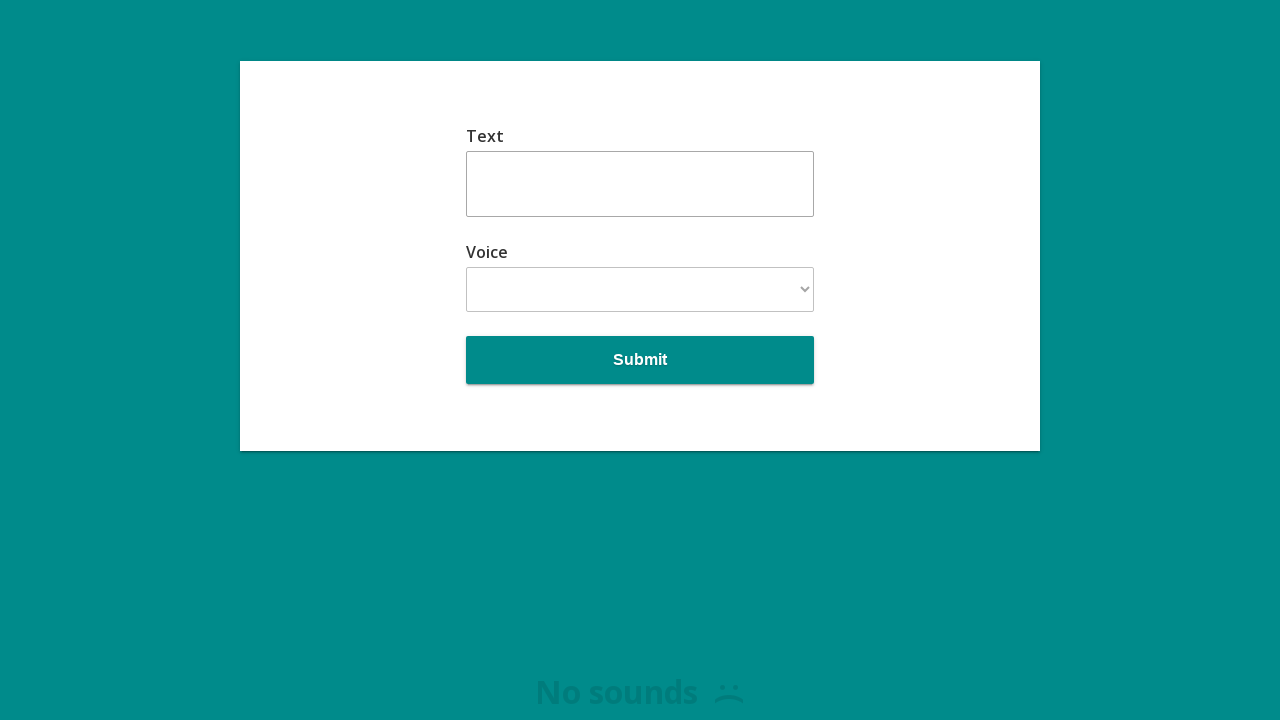

Waited 3 seconds for text-to-speech processing of 'черепаха'
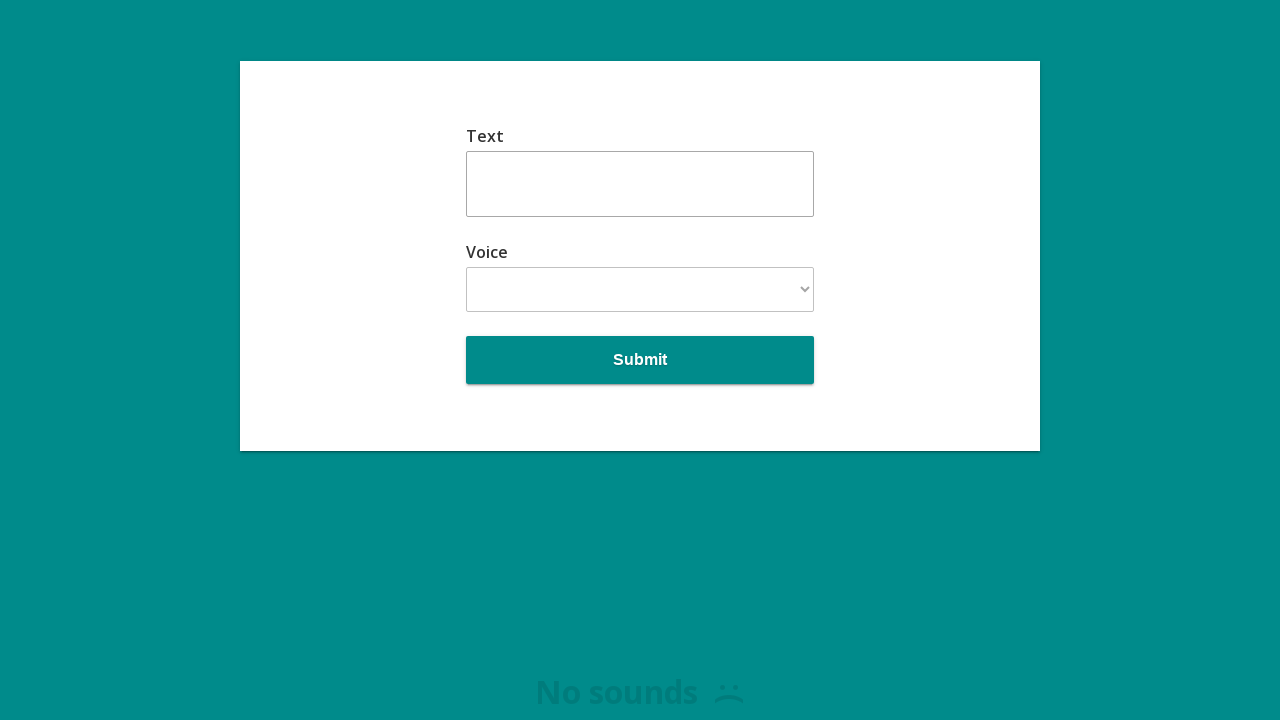

Cleared text area for next word on .field__textarea
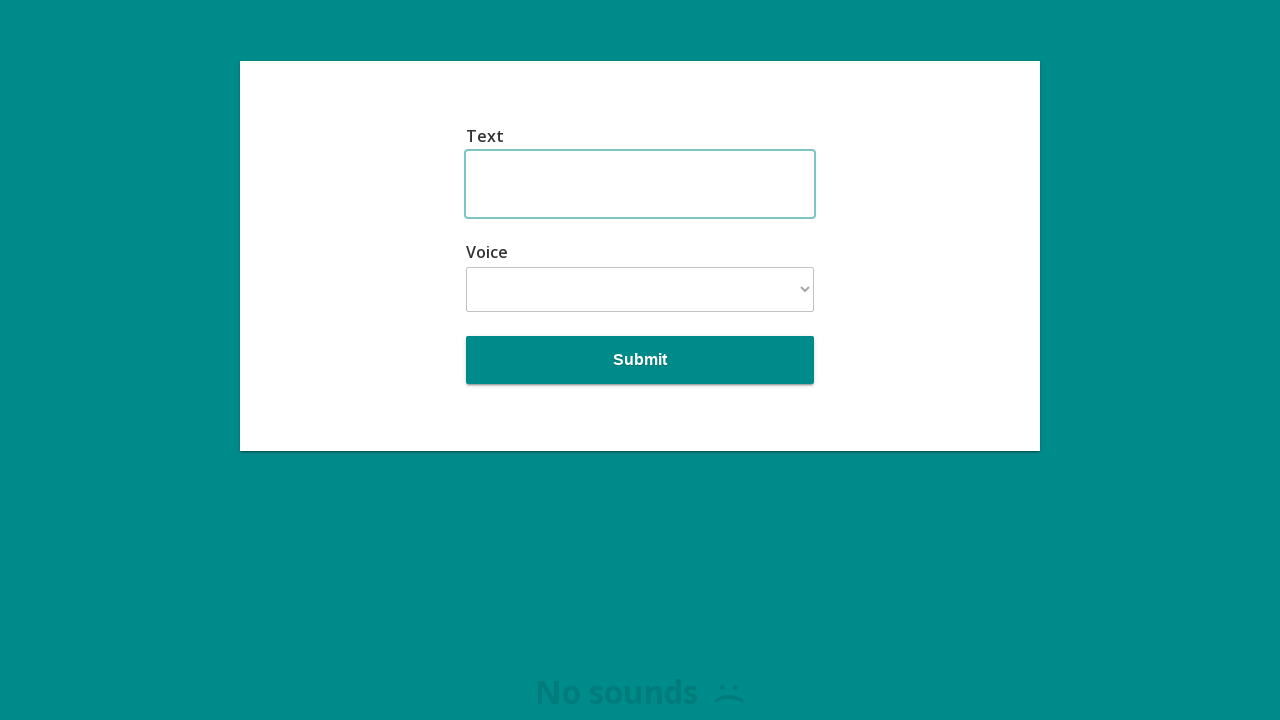

Filled text area with Russian word: 'крокодил' on .field__textarea
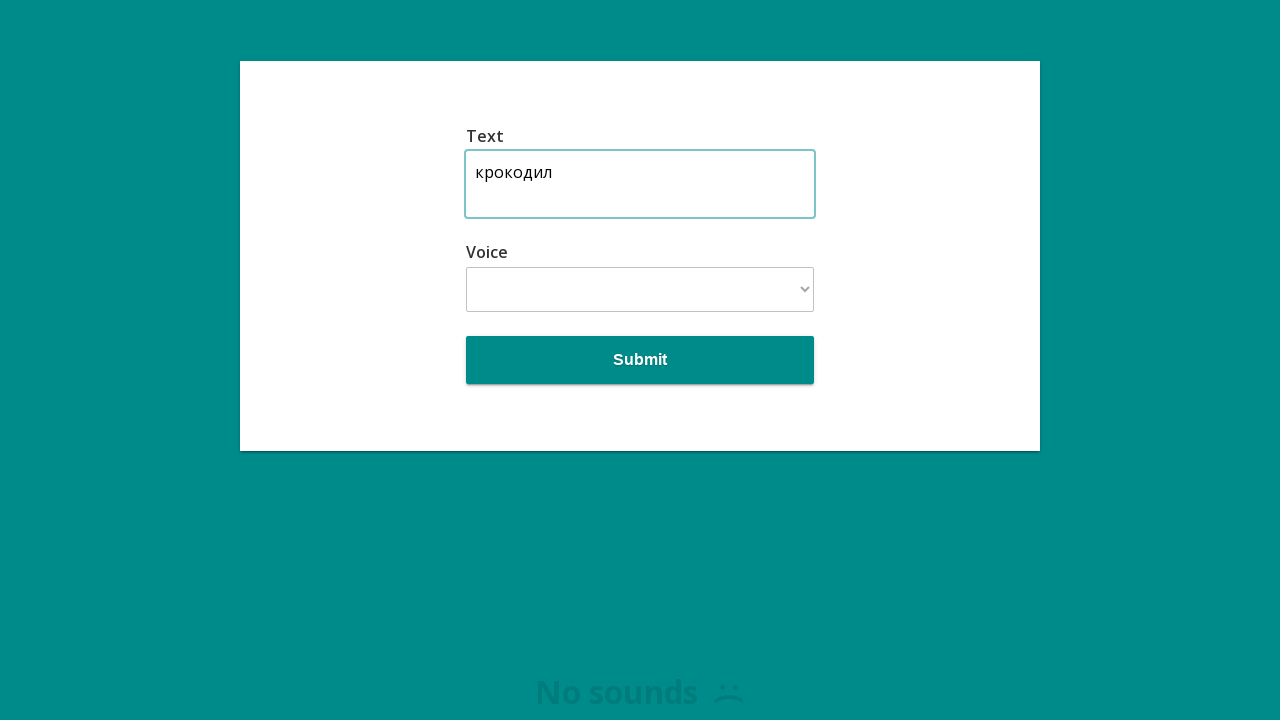

Clicked submit button to generate speech for 'крокодил' at (640, 360) on .field__submit
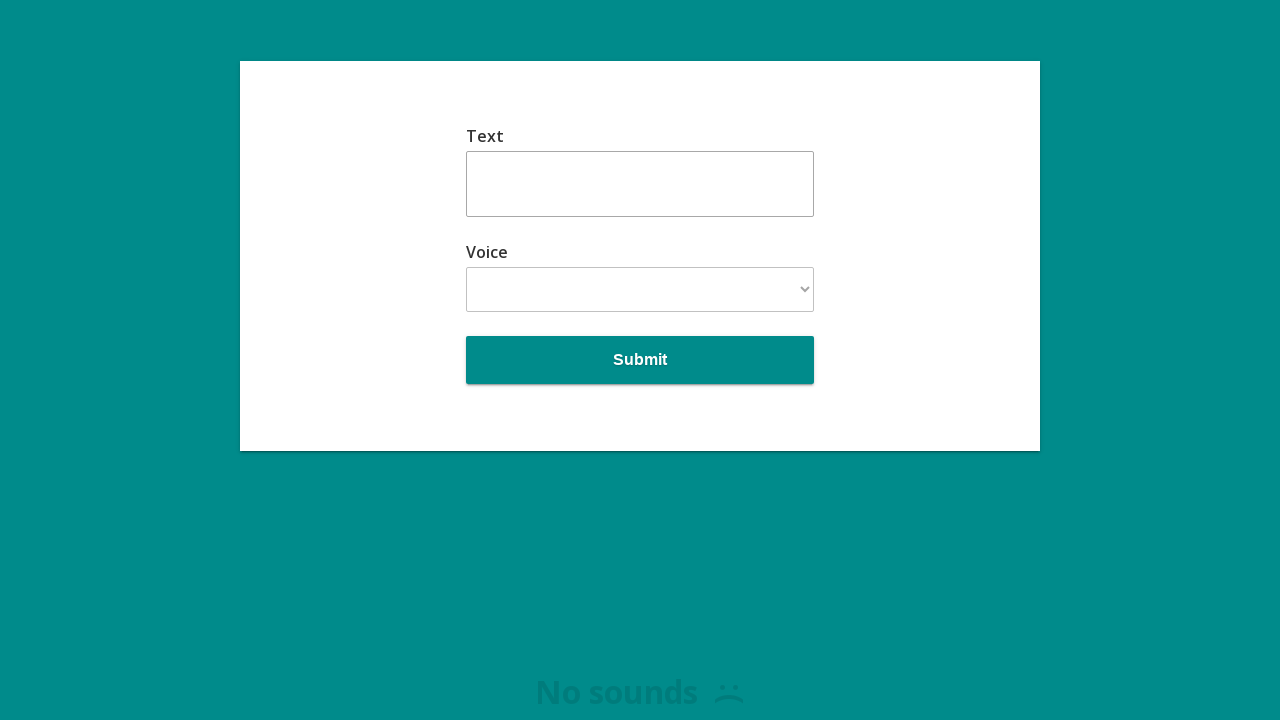

Waited 3 seconds for text-to-speech processing of 'крокодил'
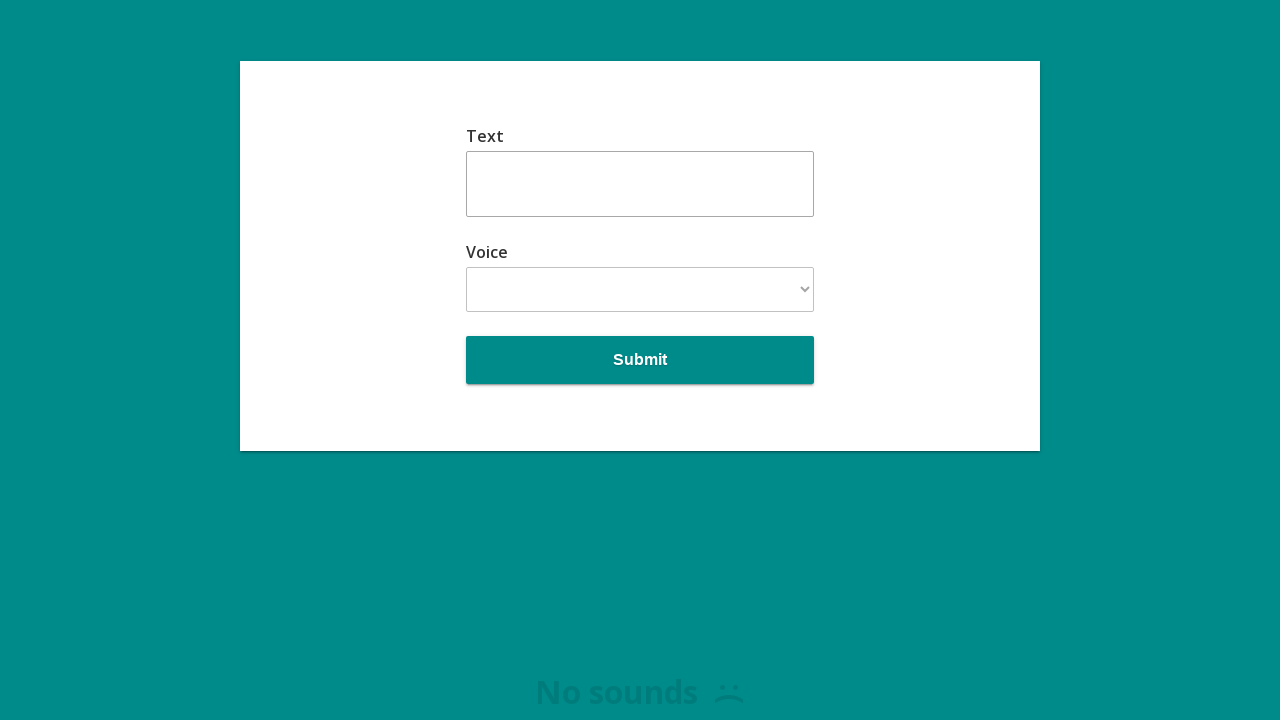

Cleared text area for next word on .field__textarea
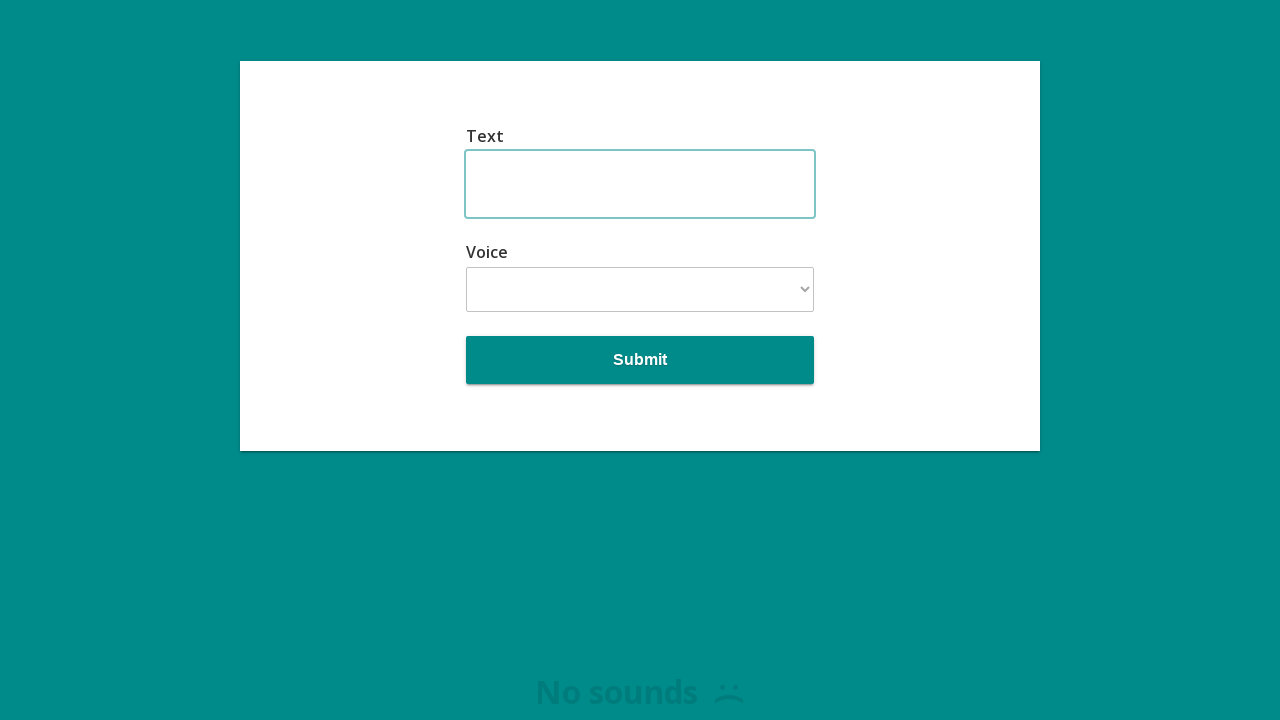

Filled text area with Russian word: 'утка' on .field__textarea
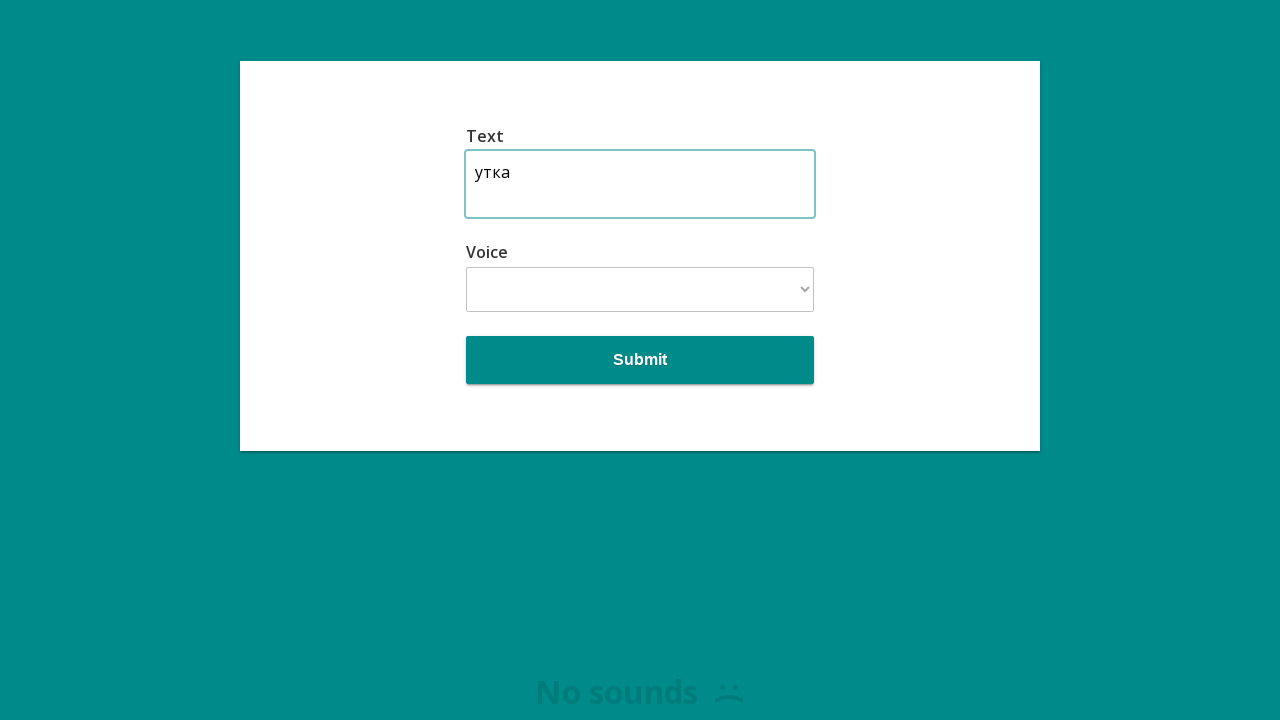

Clicked submit button to generate speech for 'утка' at (640, 360) on .field__submit
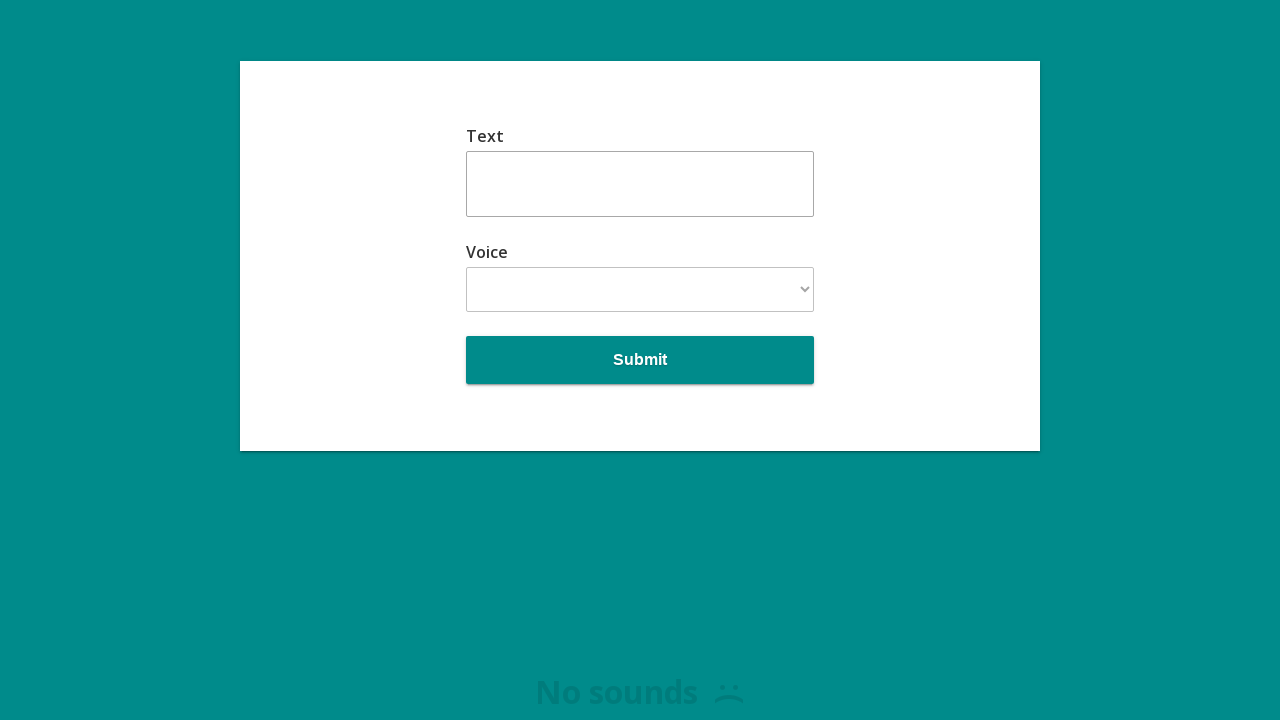

Waited 3 seconds for text-to-speech processing of 'утка'
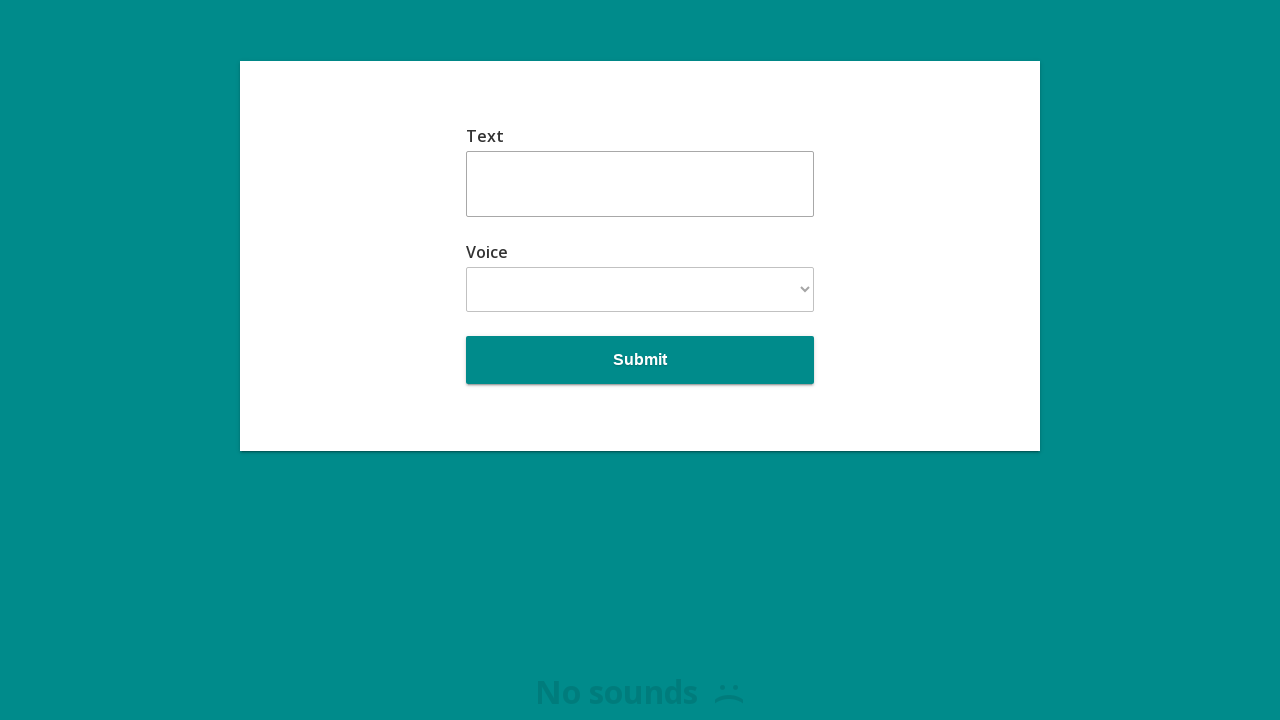

Cleared text area for next word on .field__textarea
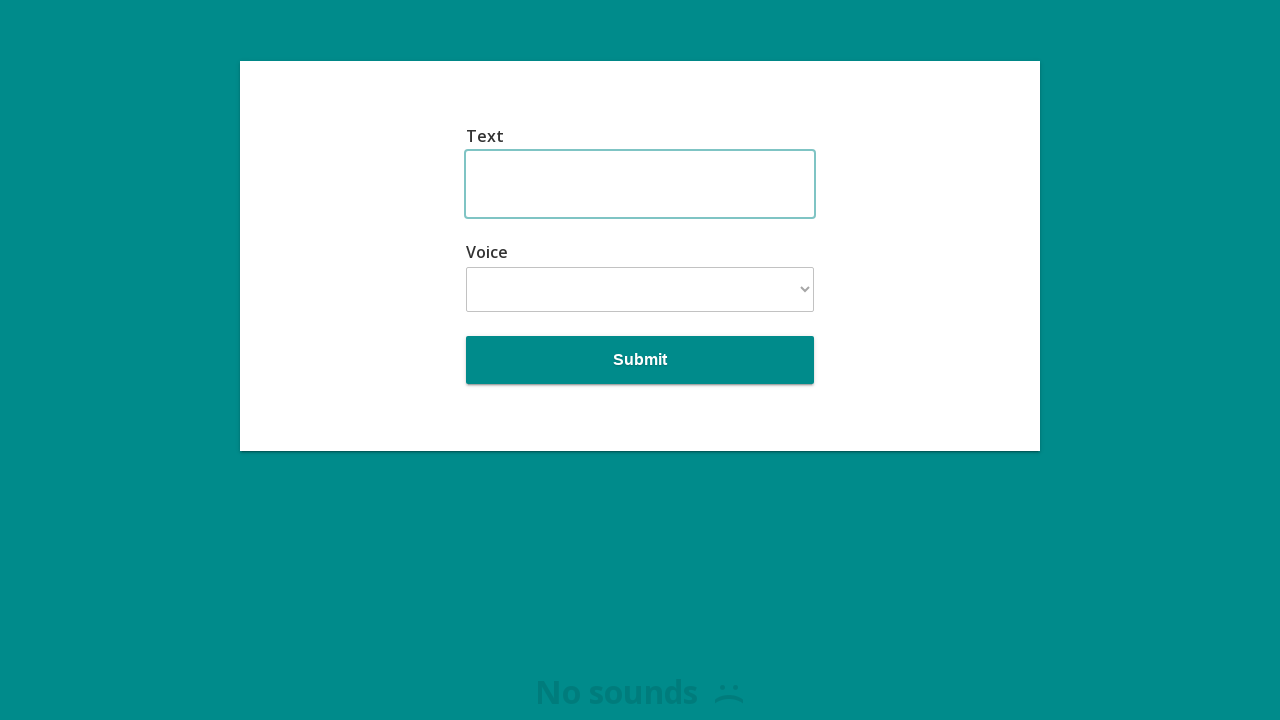

Filled text area with Russian word: 'певчая птица' on .field__textarea
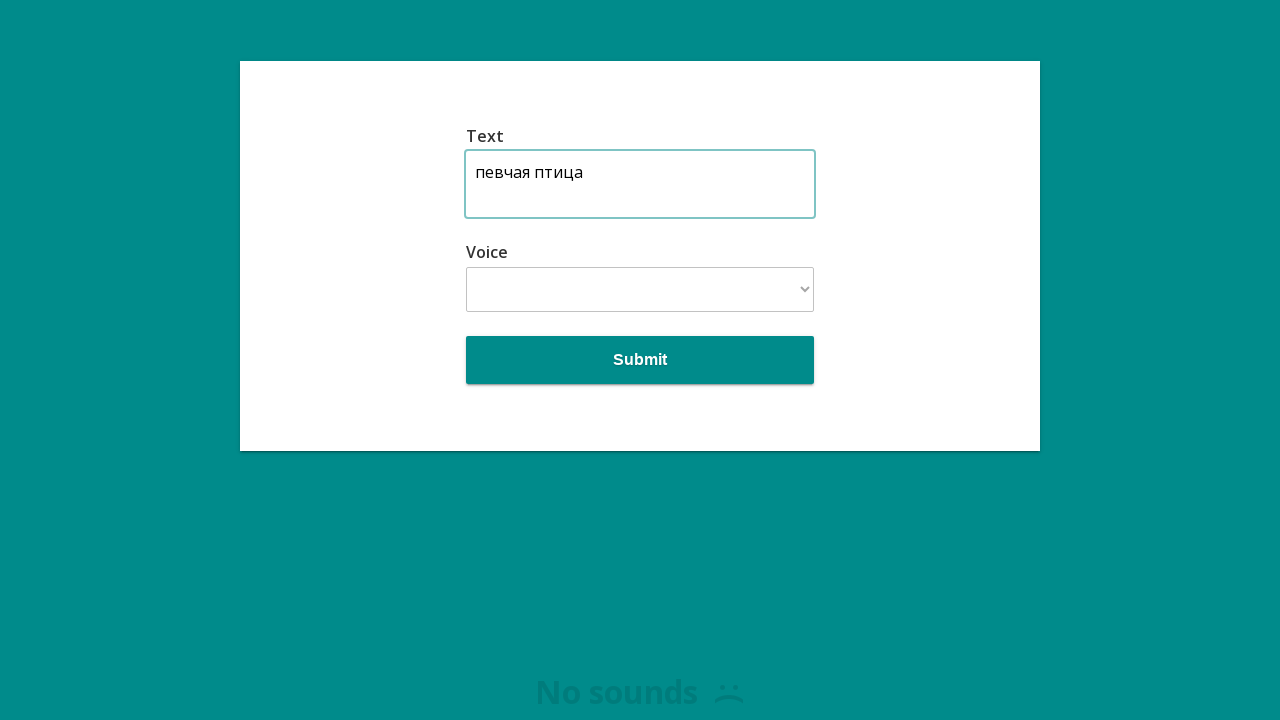

Clicked submit button to generate speech for 'певчая птица' at (640, 360) on .field__submit
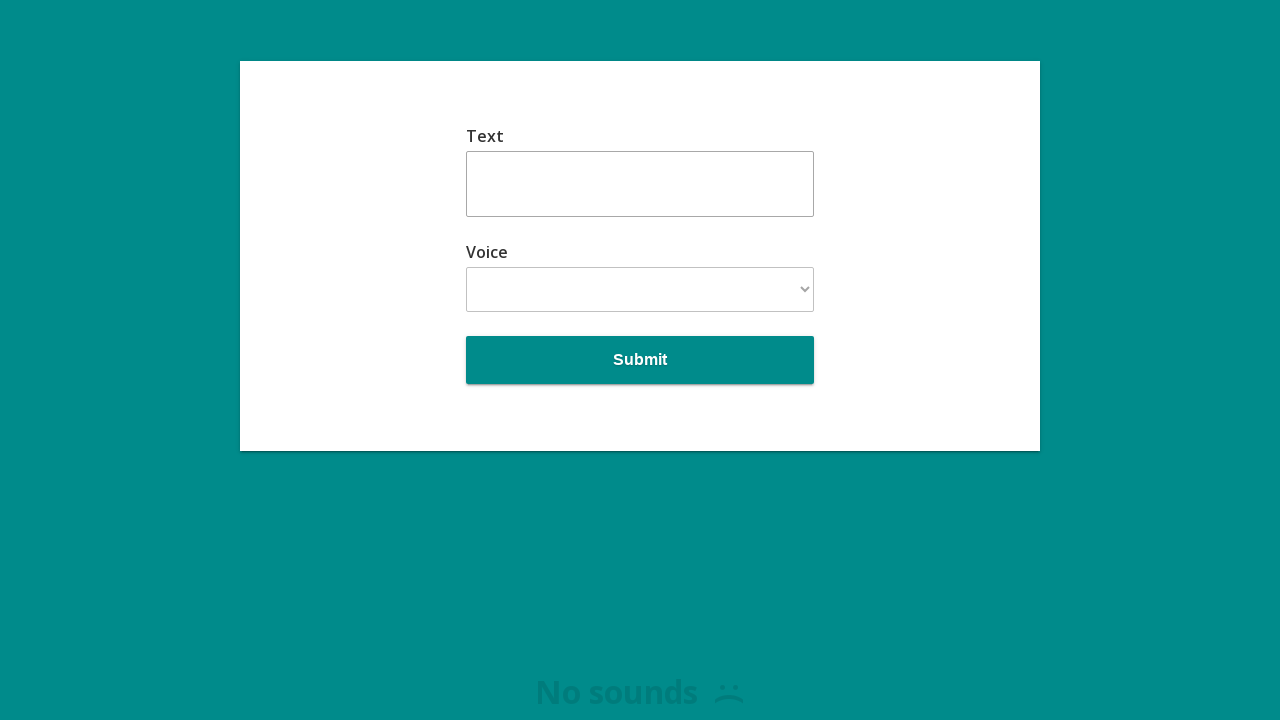

Waited 3 seconds for text-to-speech processing of 'певчая птица'
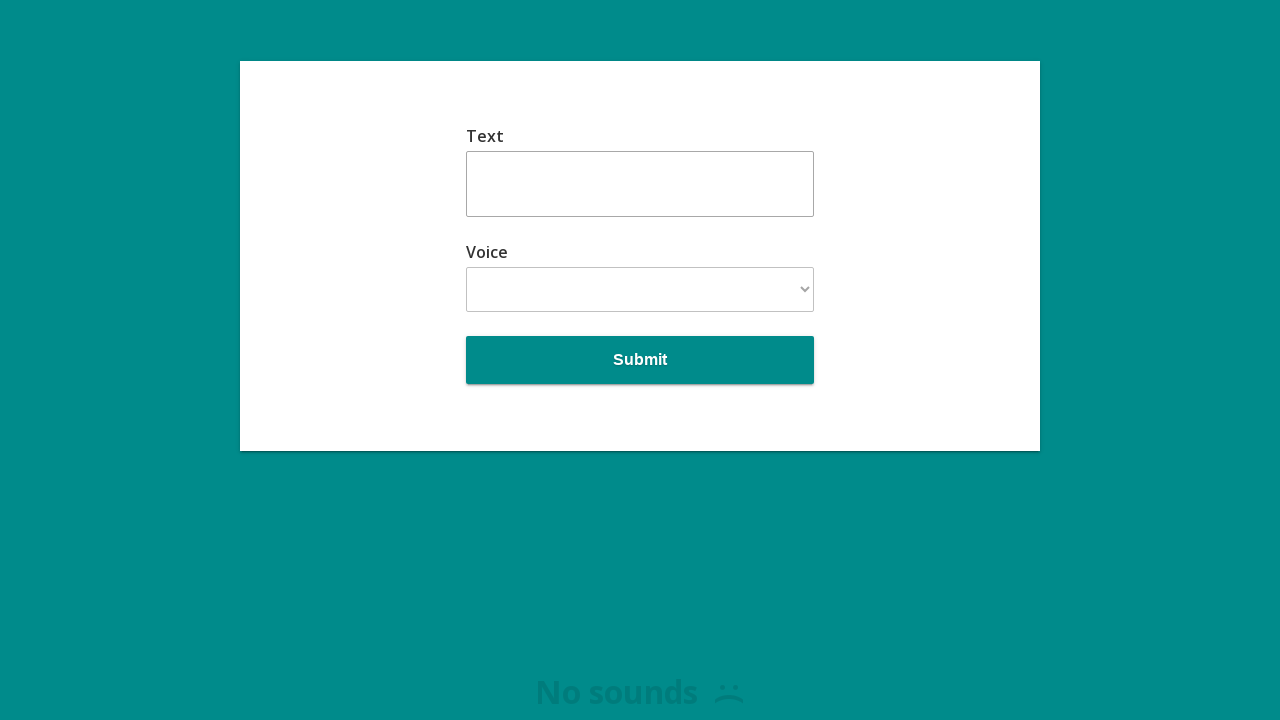

Cleared text area for next word on .field__textarea
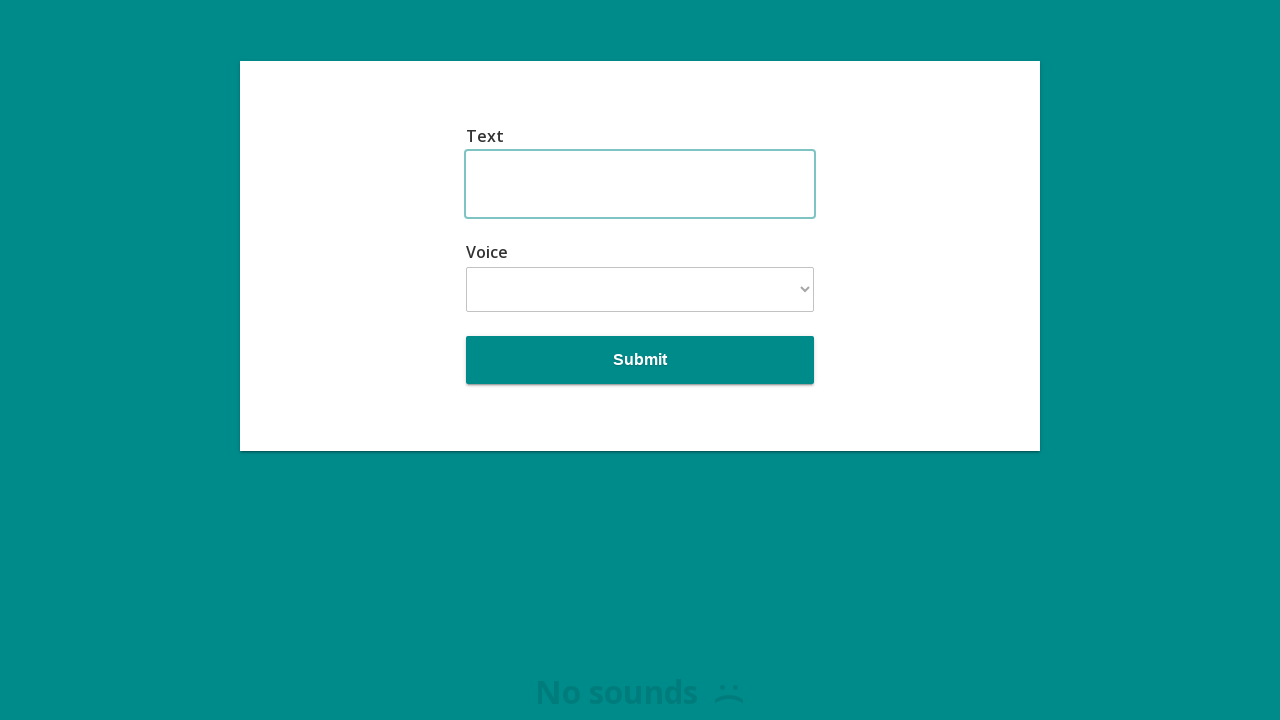

Filled text area with Russian word: 'лебедь' on .field__textarea
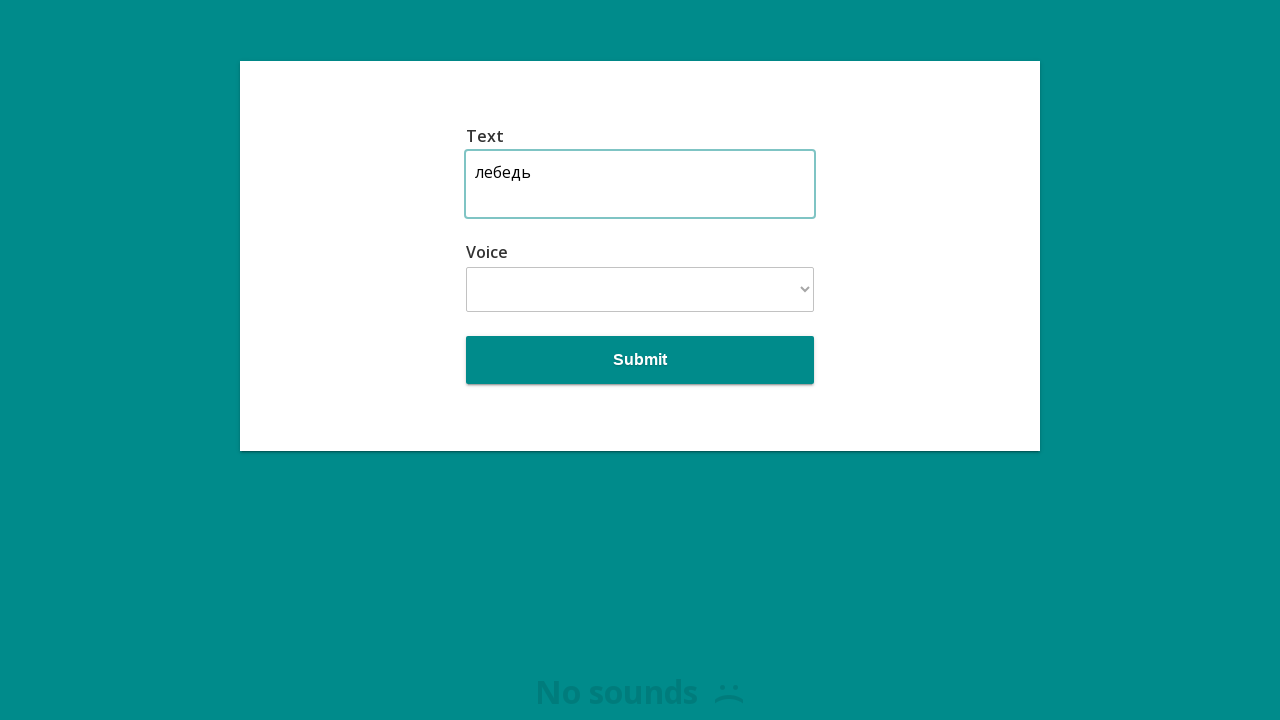

Clicked submit button to generate speech for 'лебедь' at (640, 360) on .field__submit
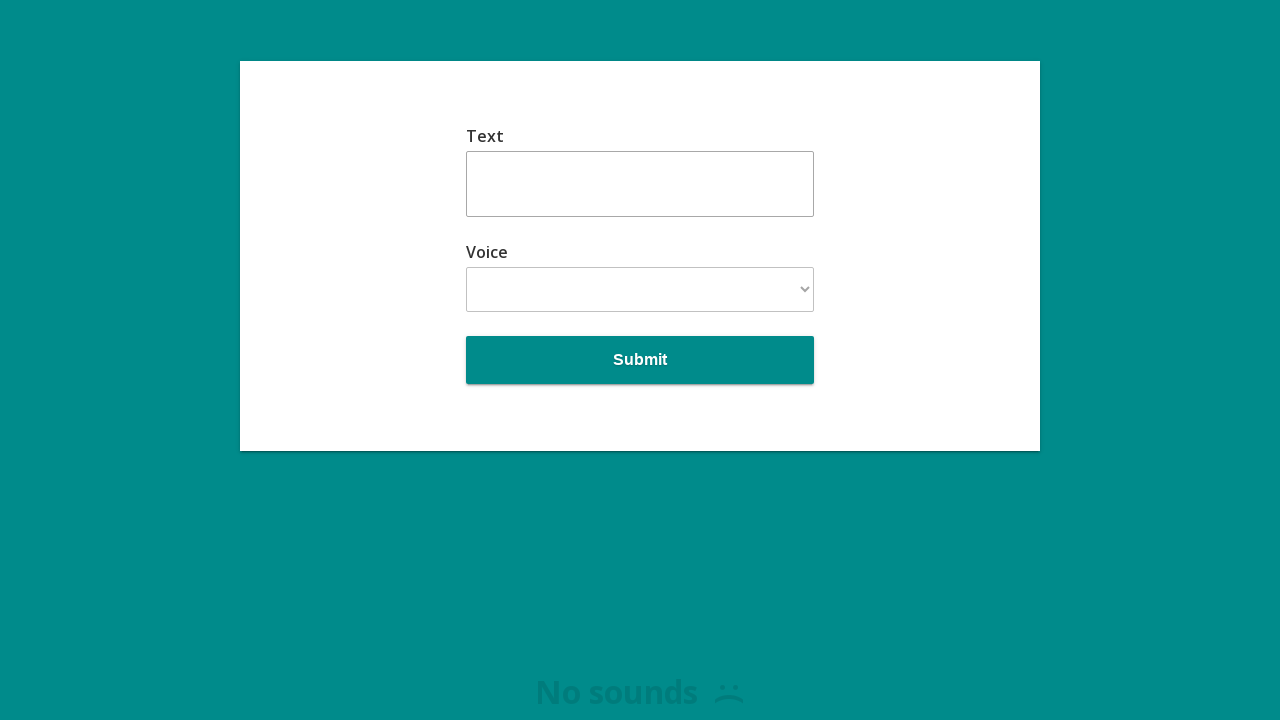

Waited 3 seconds for text-to-speech processing of 'лебедь'
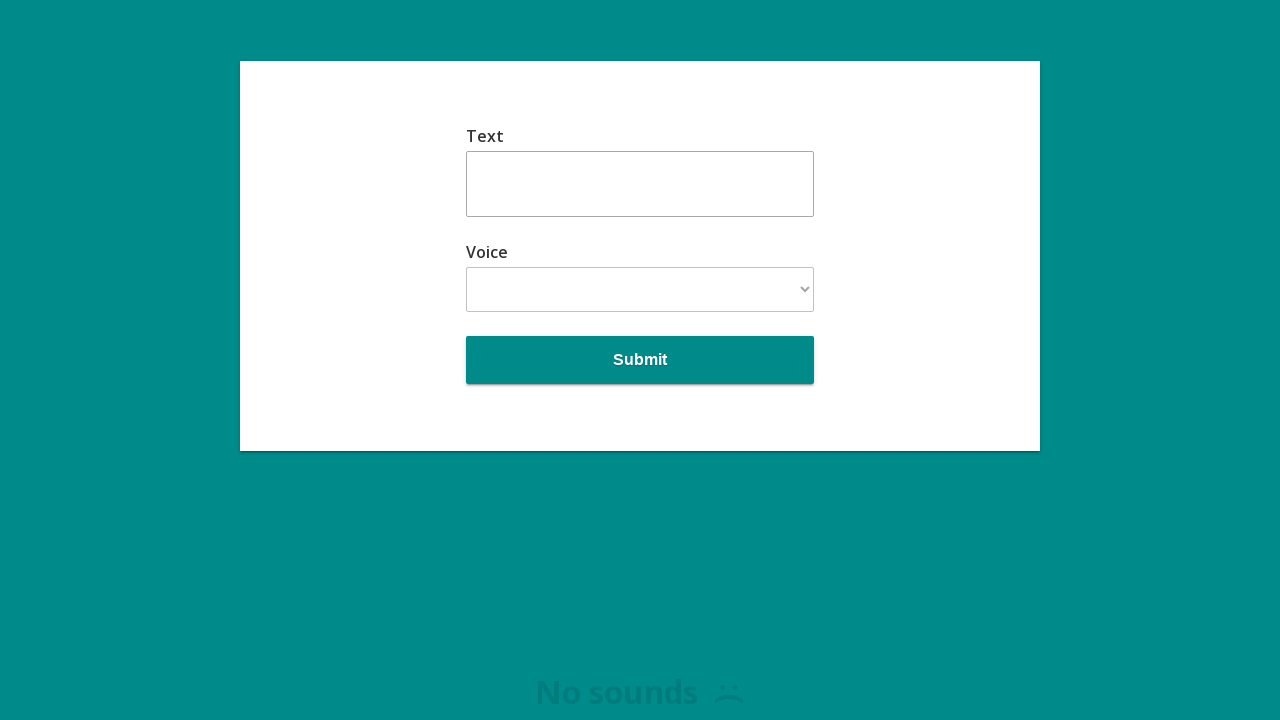

Cleared text area for next word on .field__textarea
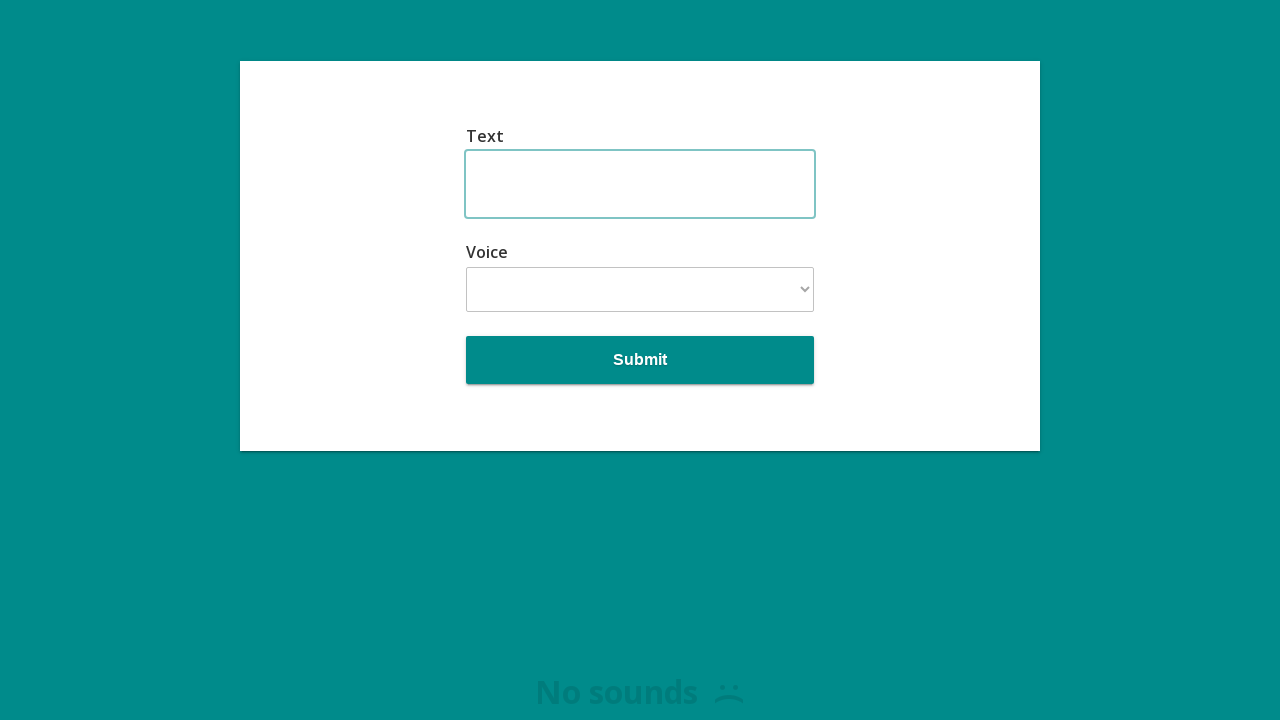

Filled text area with Russian word: 'орел' on .field__textarea
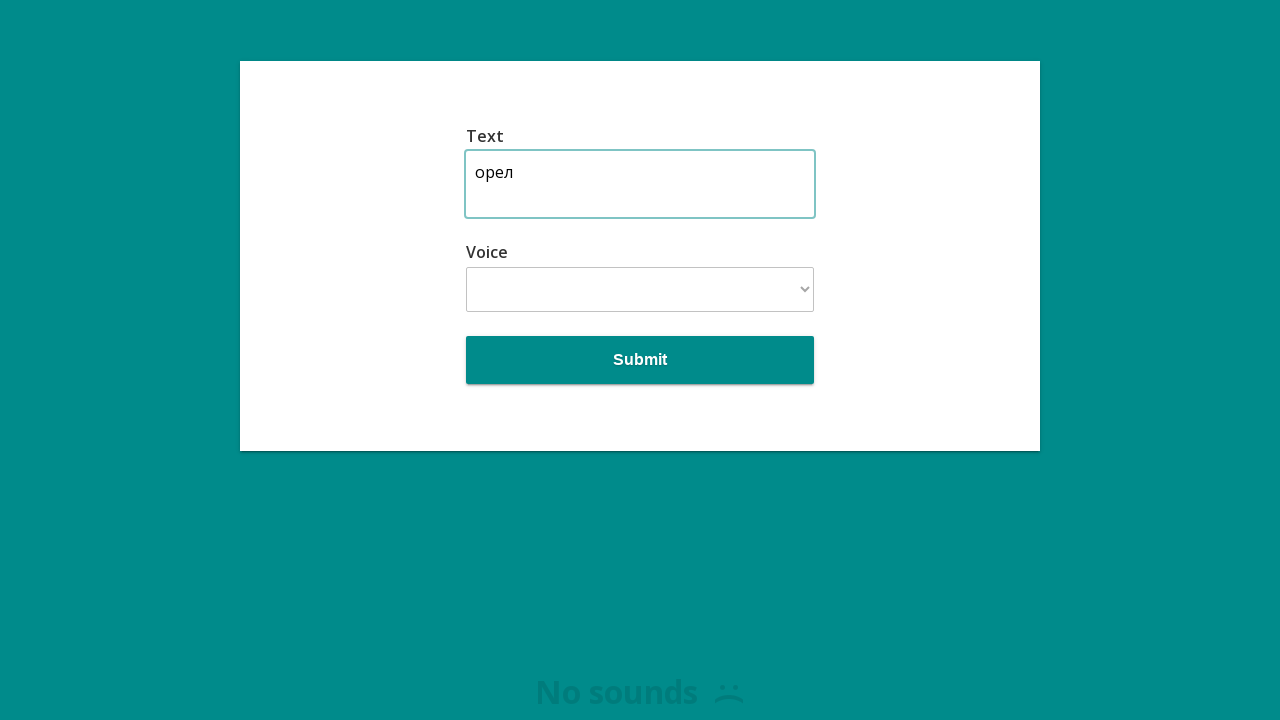

Clicked submit button to generate speech for 'орел' at (640, 360) on .field__submit
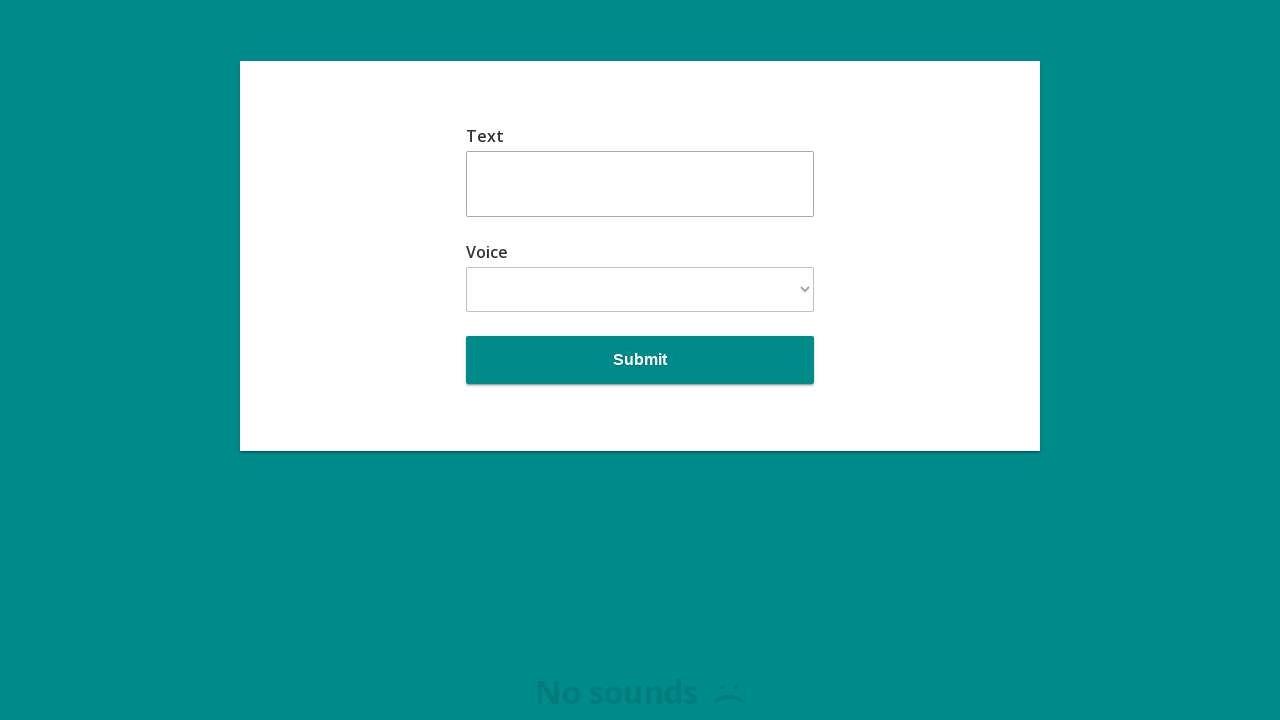

Waited 3 seconds for text-to-speech processing of 'орел'
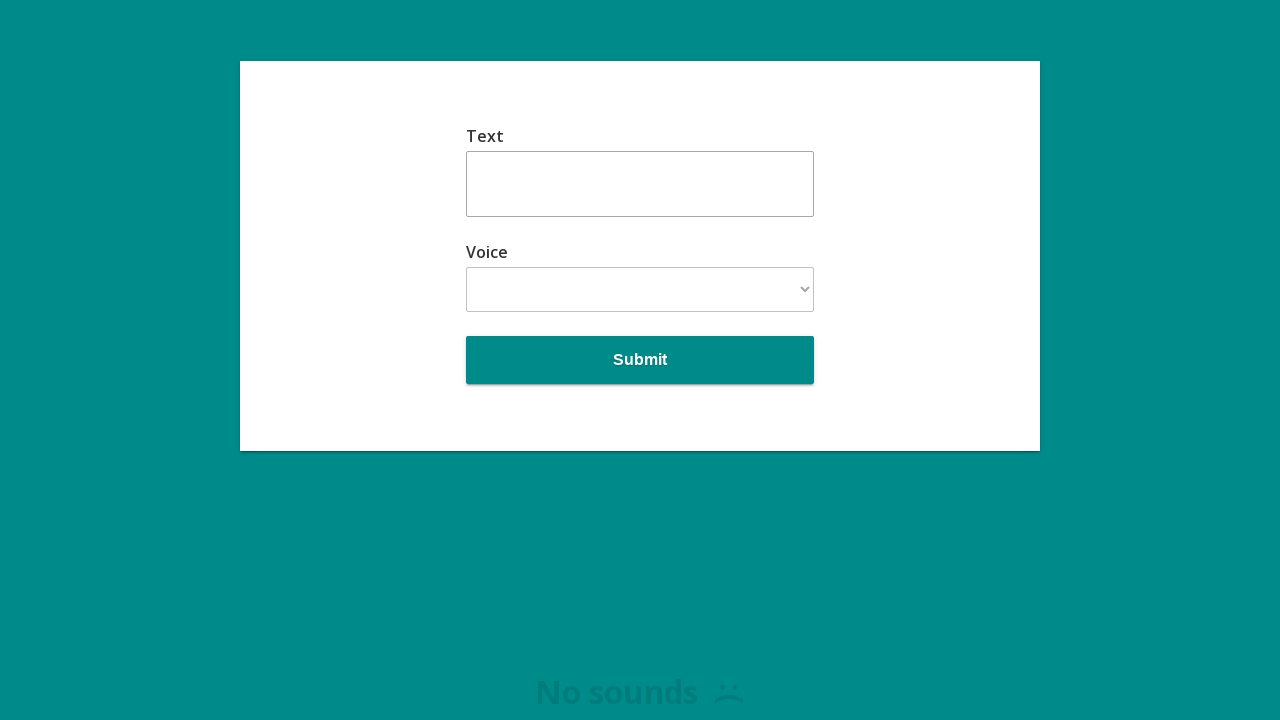

Cleared text area for next word on .field__textarea
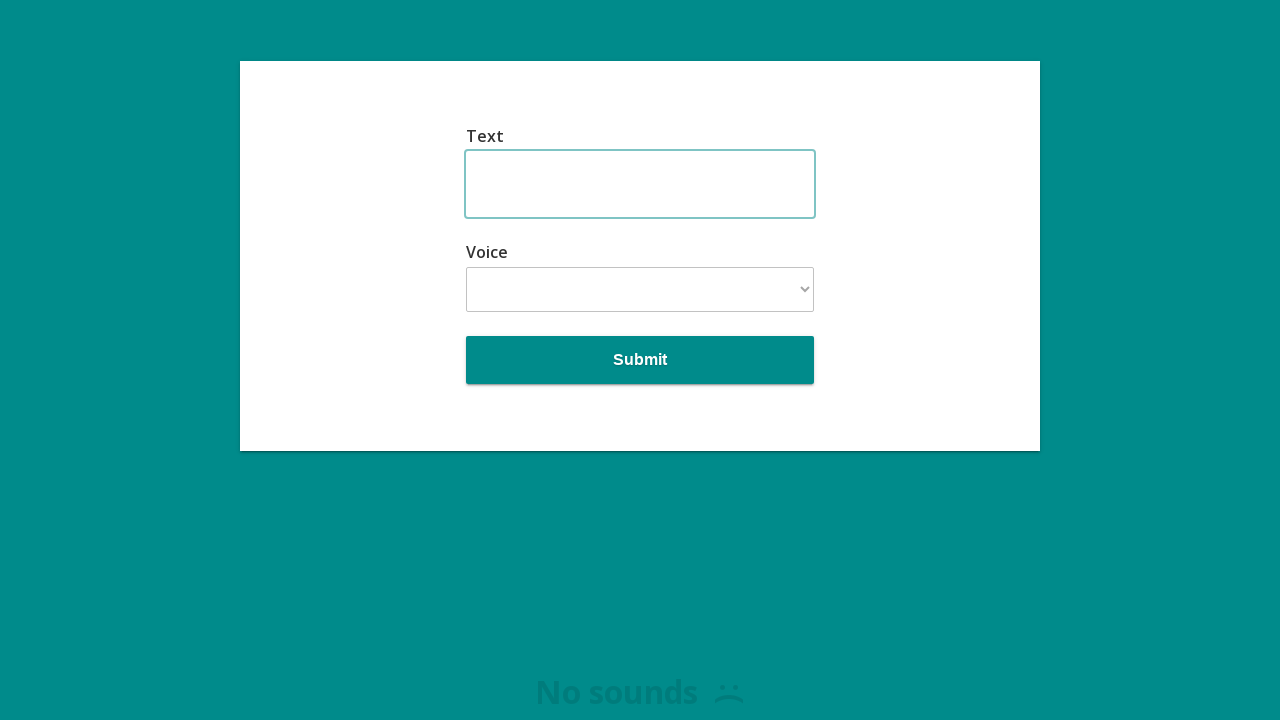

Filled text area with Russian word: 'дикая утка' on .field__textarea
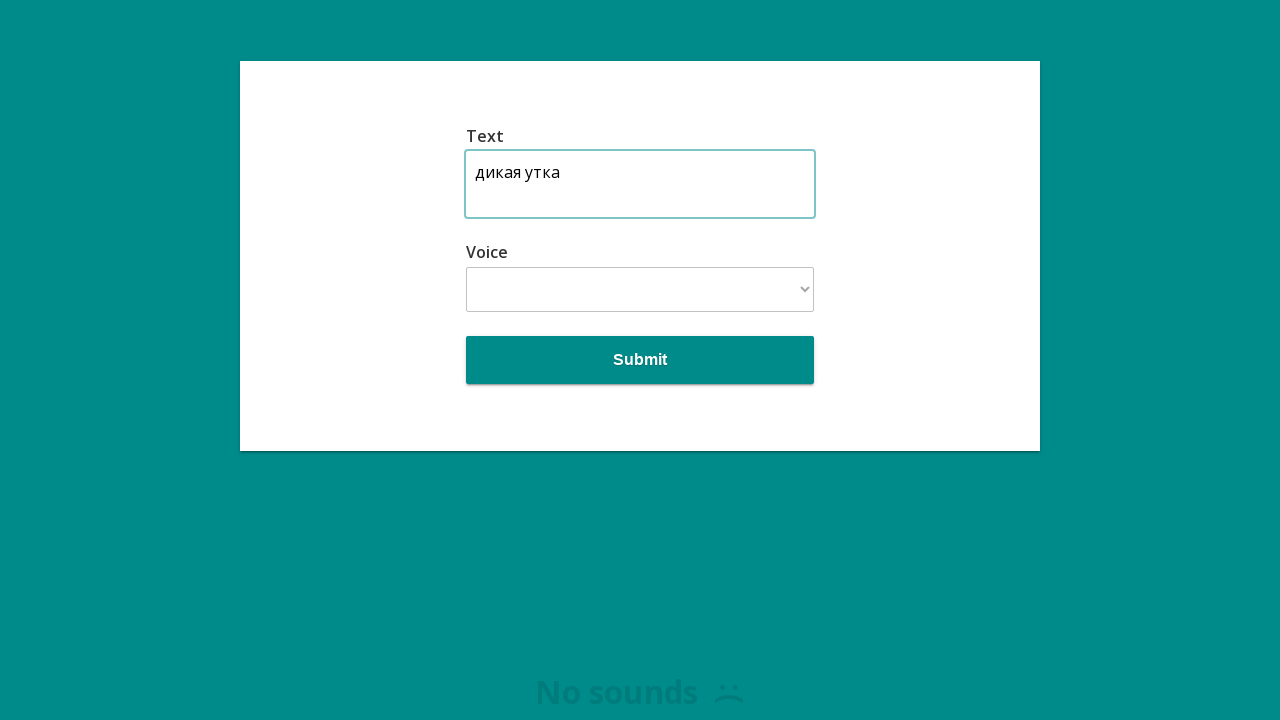

Clicked submit button to generate speech for 'дикая утка' at (640, 360) on .field__submit
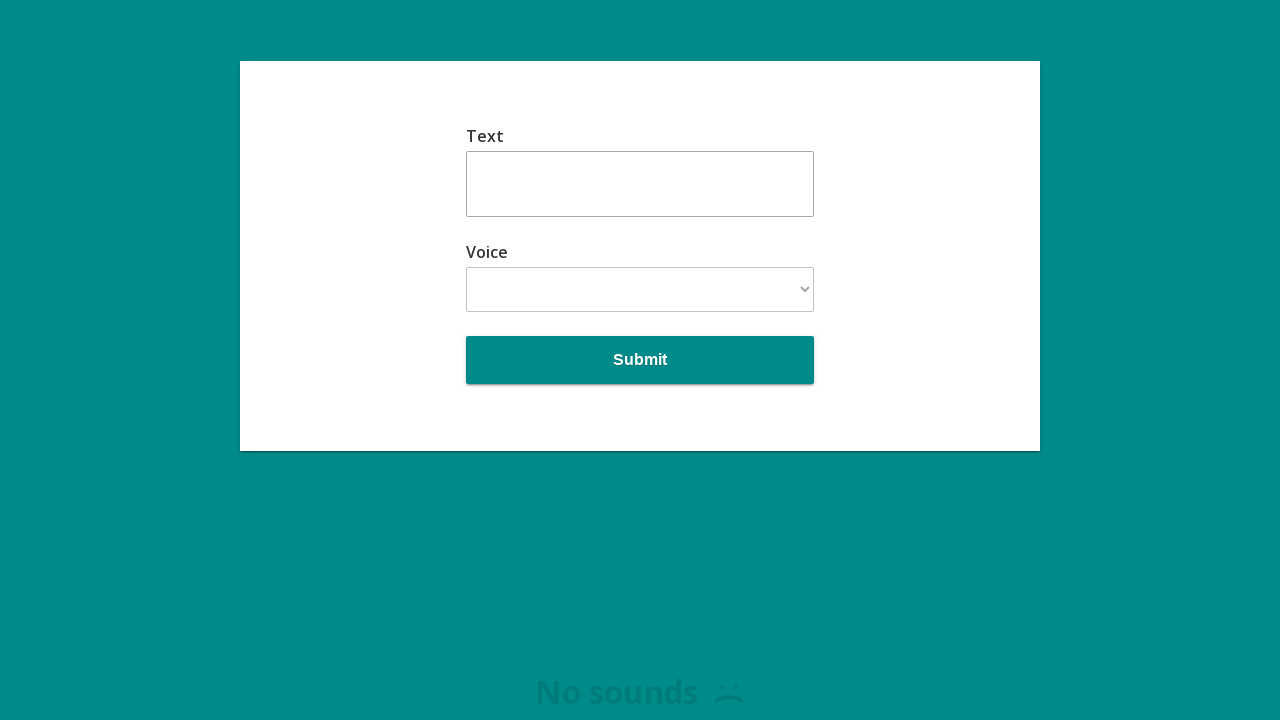

Waited 3 seconds for text-to-speech processing of 'дикая утка'
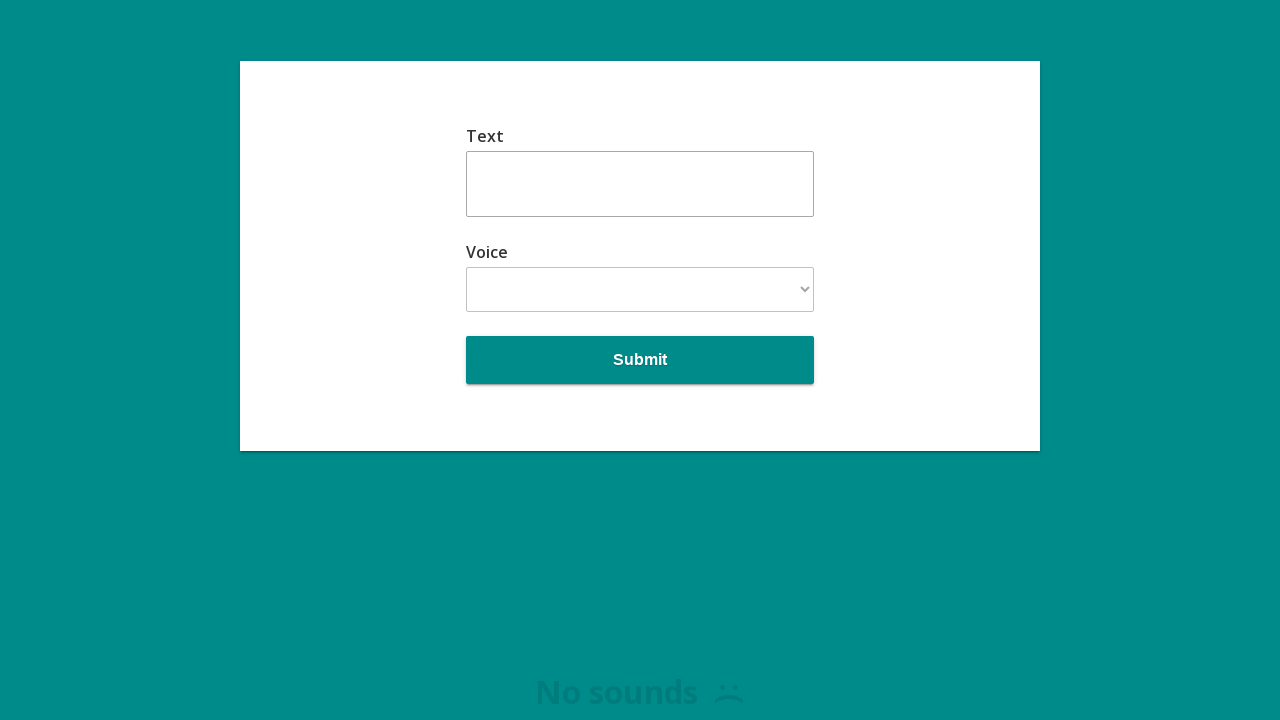

Cleared text area for next word on .field__textarea
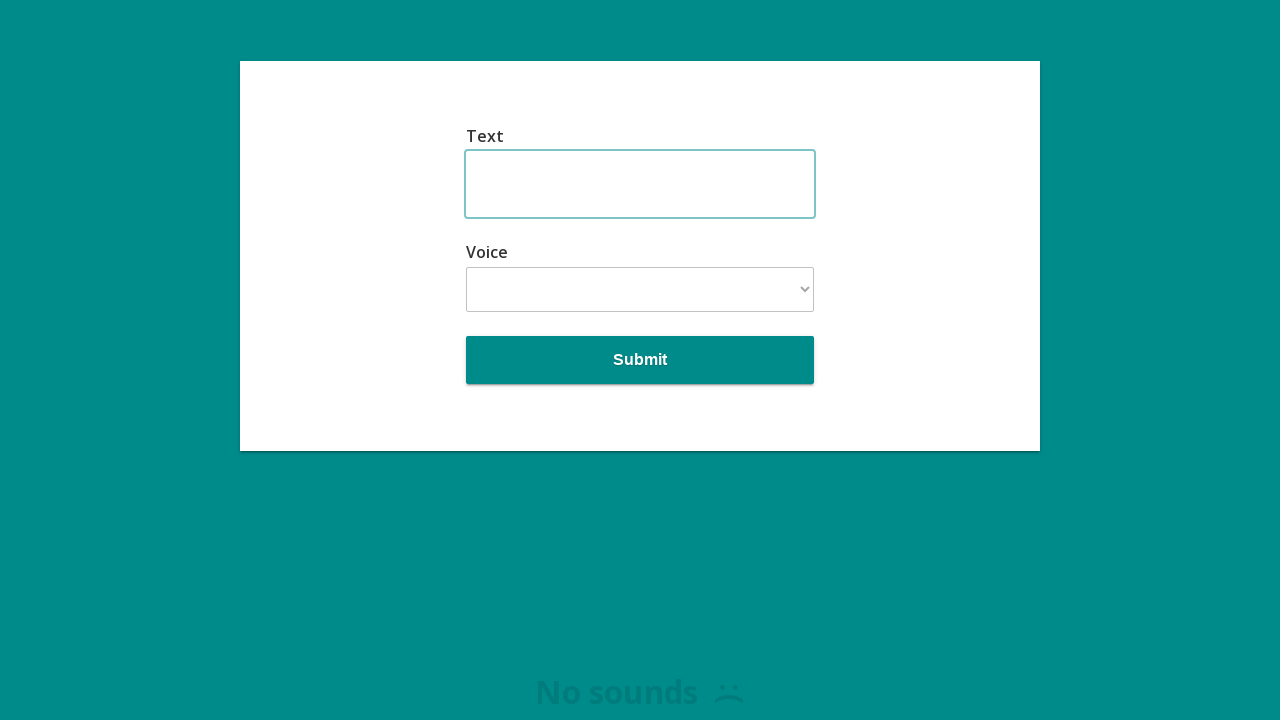

Filled text area with Russian word: 'Мыс пингвин' on .field__textarea
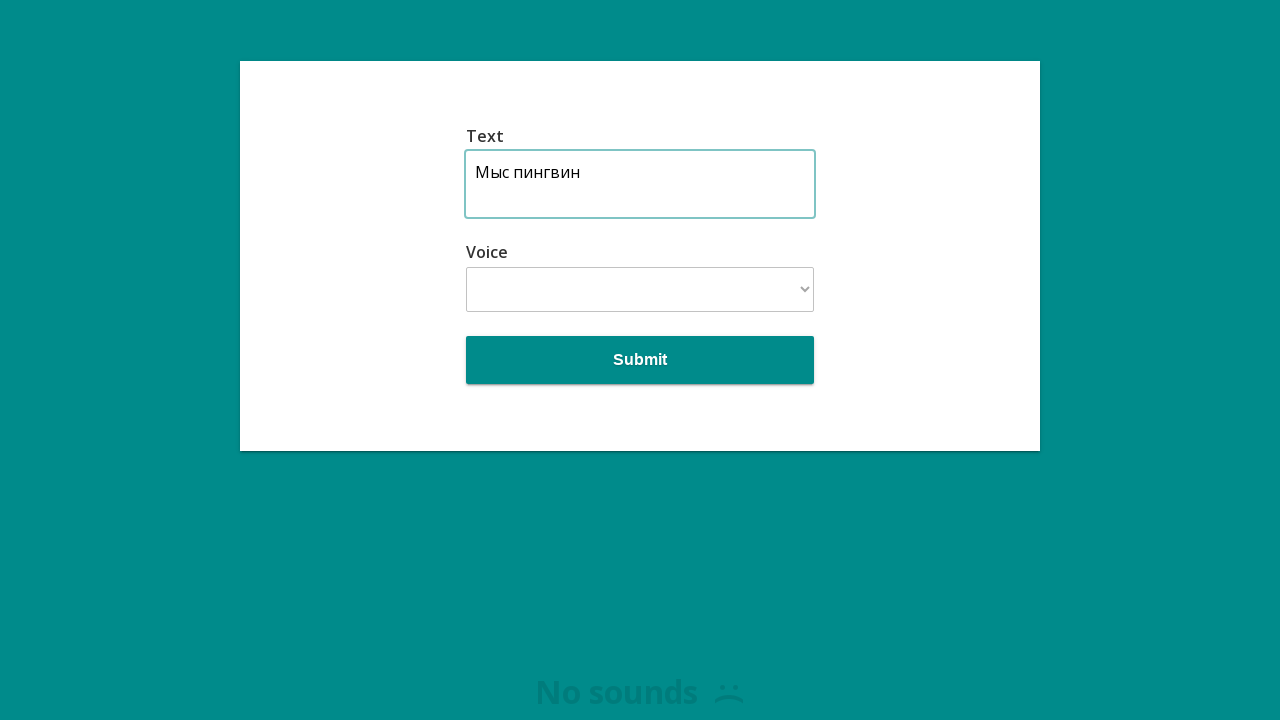

Clicked submit button to generate speech for 'Мыс пингвин' at (640, 360) on .field__submit
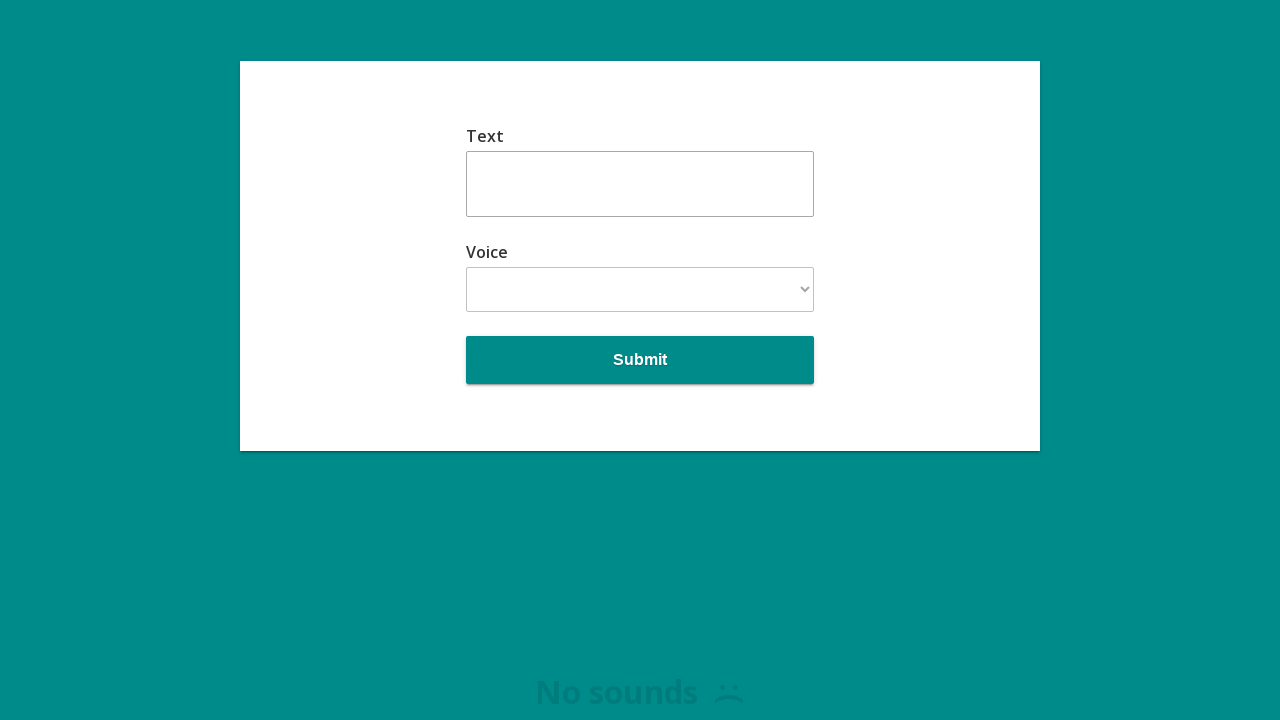

Waited 3 seconds for text-to-speech processing of 'Мыс пингвин'
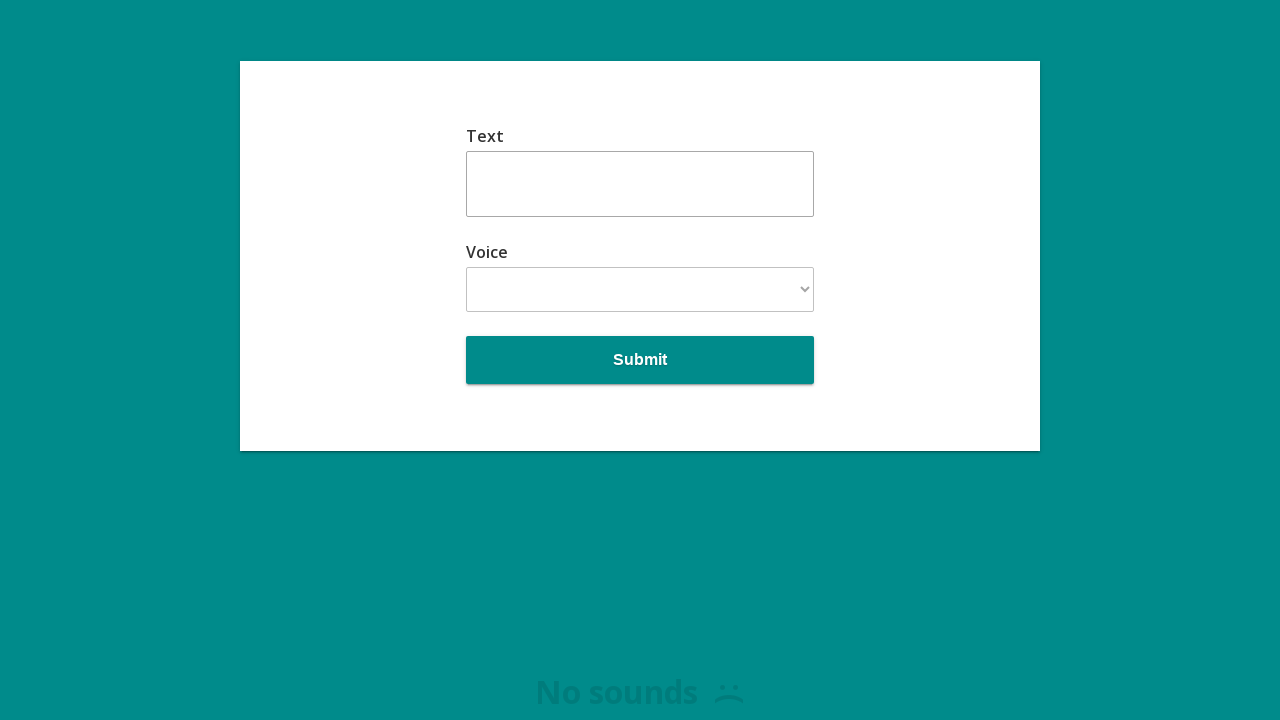

Cleared text area for next word on .field__textarea
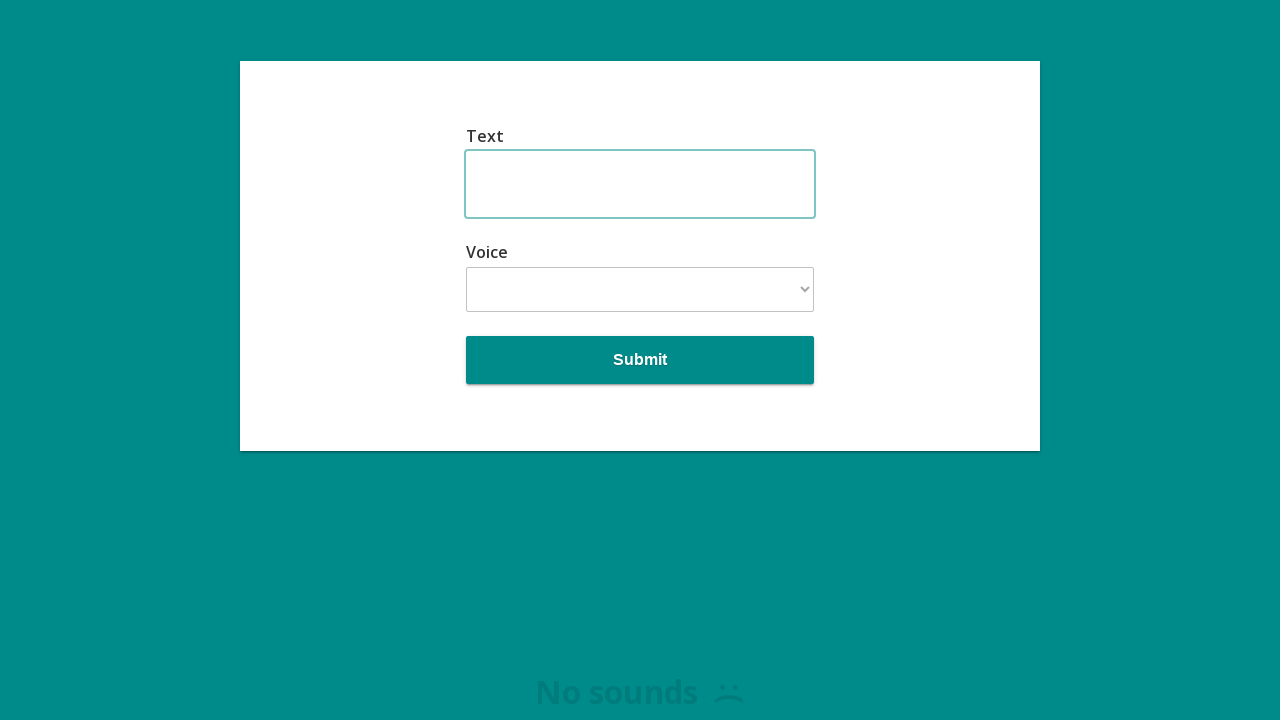

Filled text area with Russian word: 'колибри' on .field__textarea
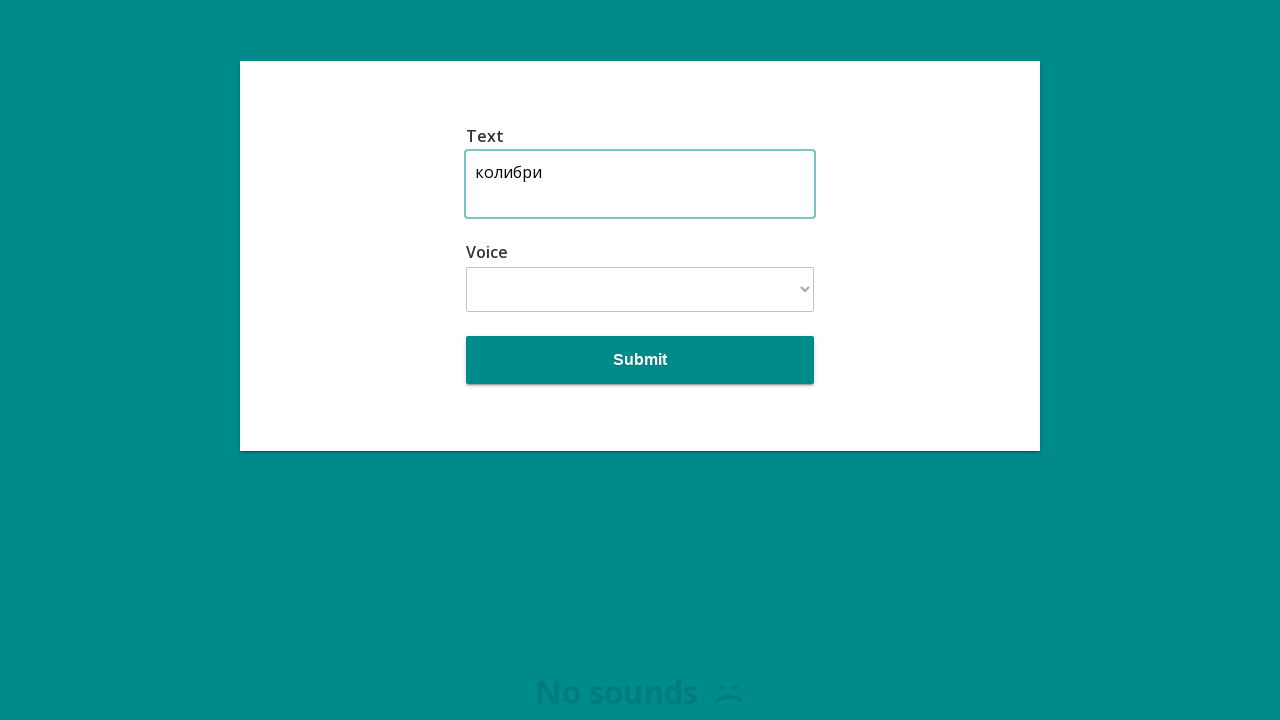

Clicked submit button to generate speech for 'колибри' at (640, 360) on .field__submit
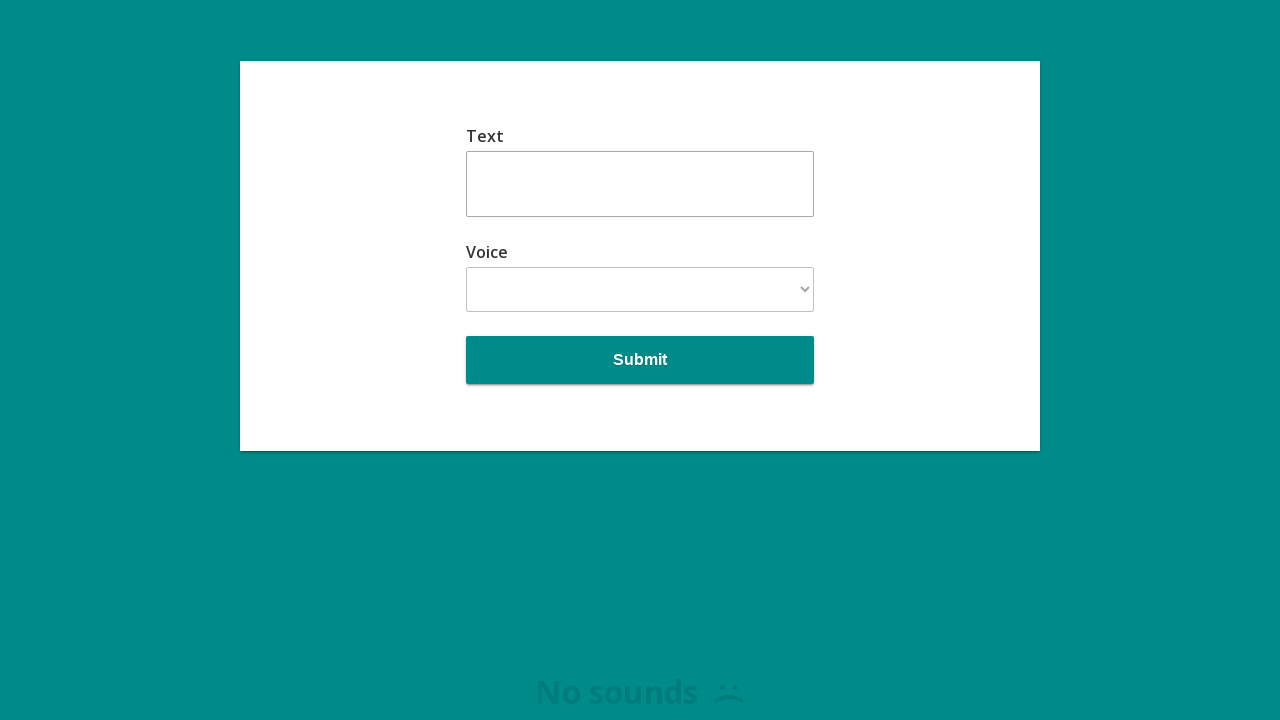

Waited 3 seconds for text-to-speech processing of 'колибри'
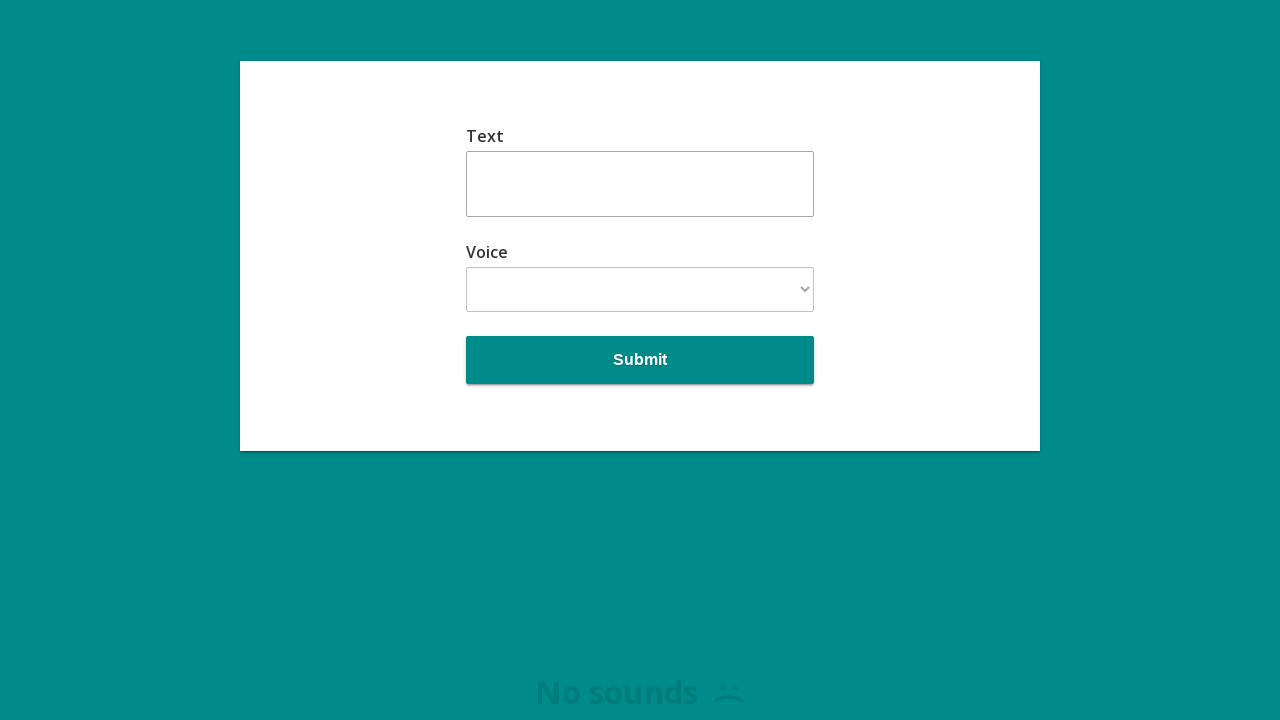

Cleared text area for next word on .field__textarea
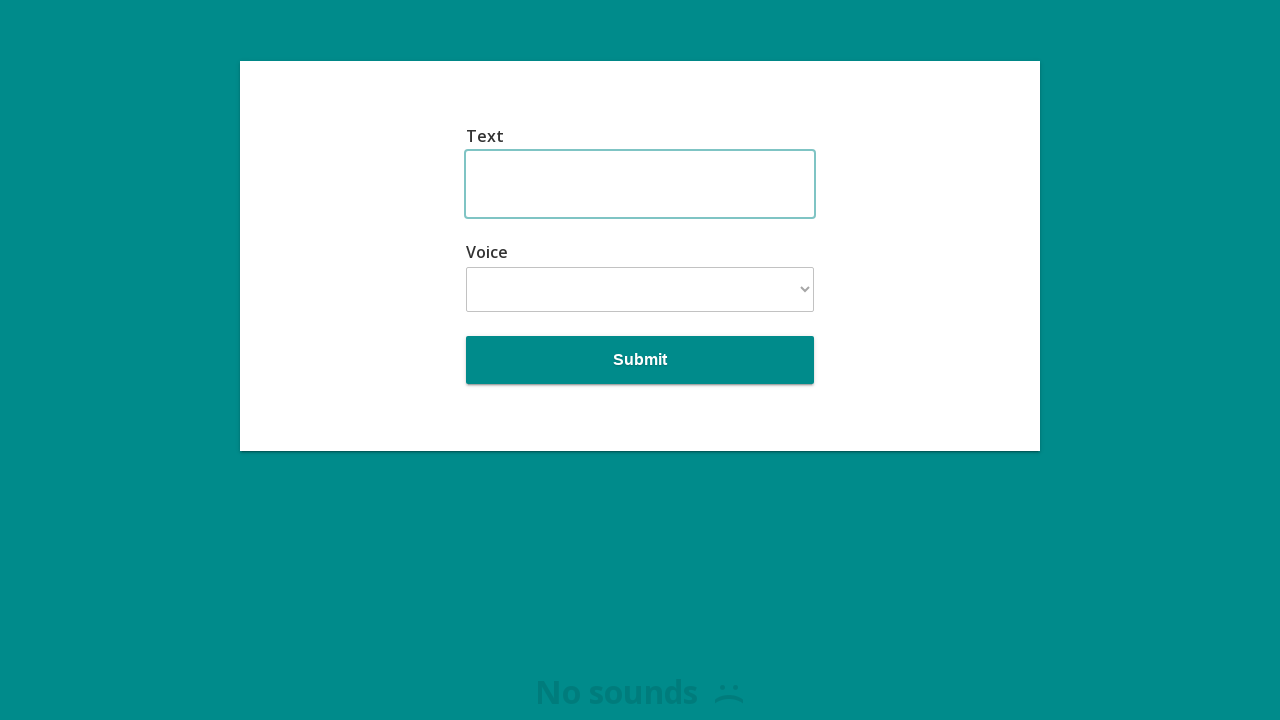

Filled text area with Russian word: 'воробей' on .field__textarea
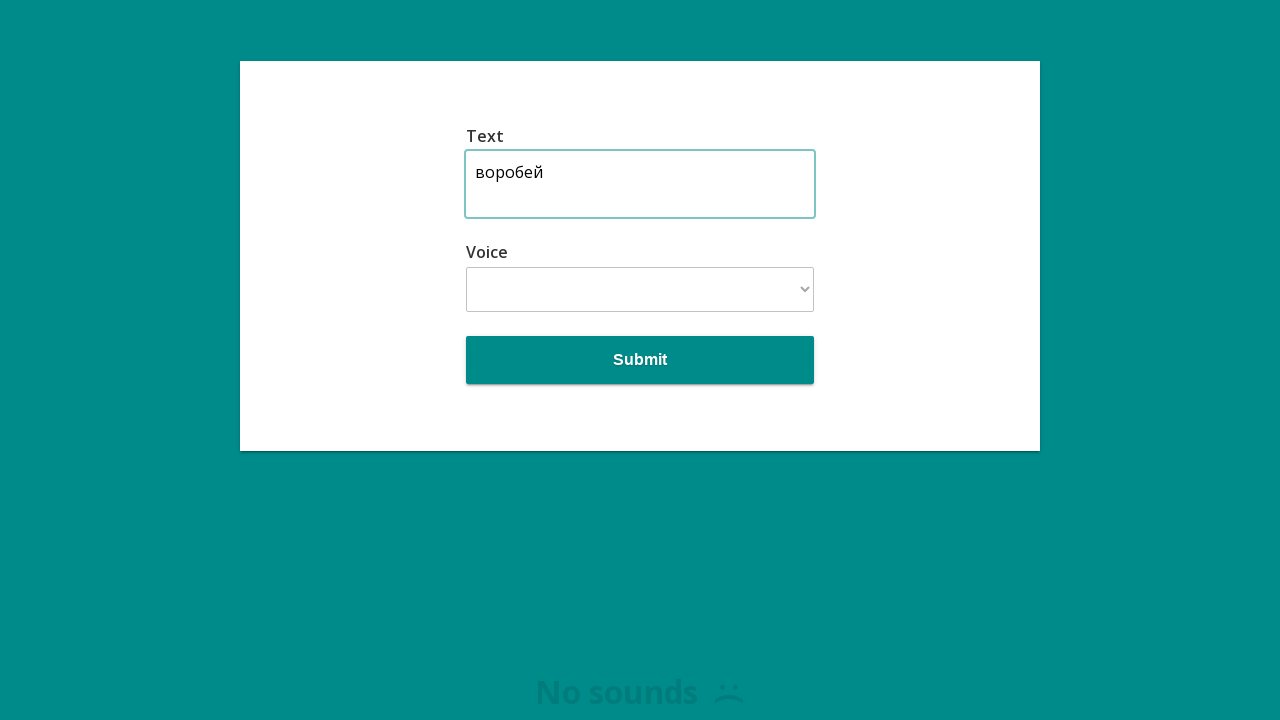

Clicked submit button to generate speech for 'воробей' at (640, 360) on .field__submit
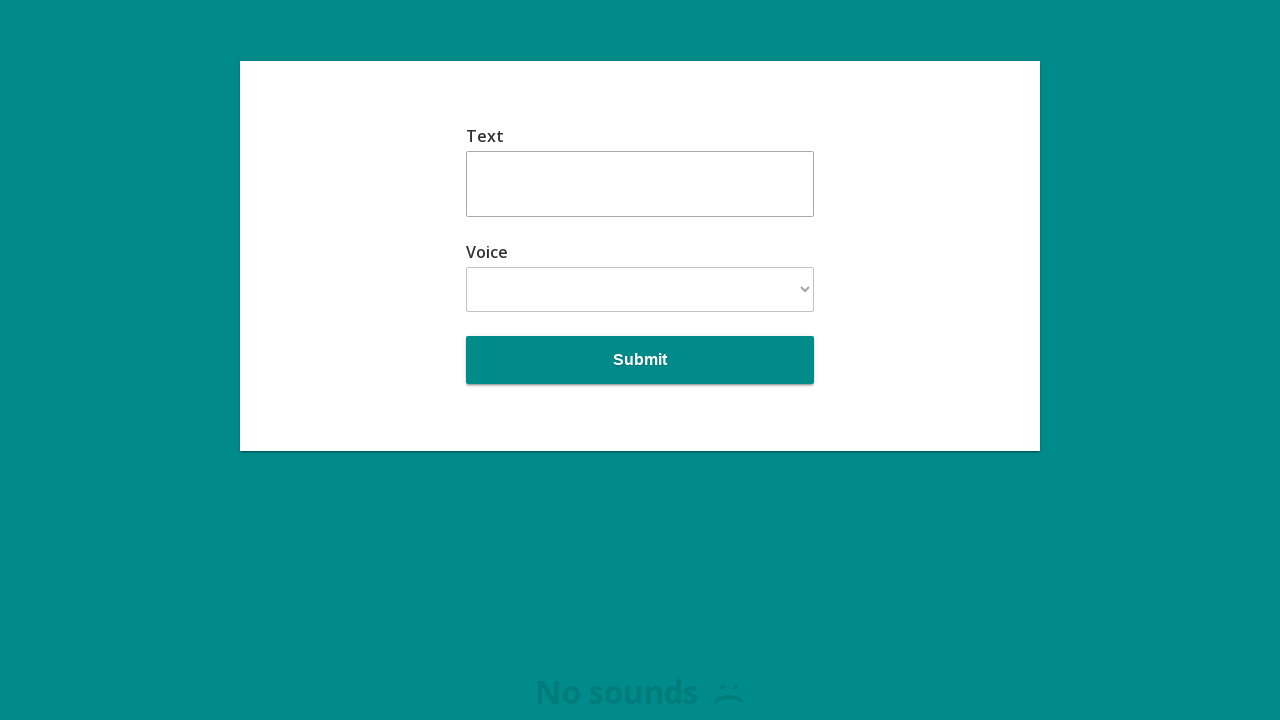

Waited 3 seconds for text-to-speech processing of 'воробей'
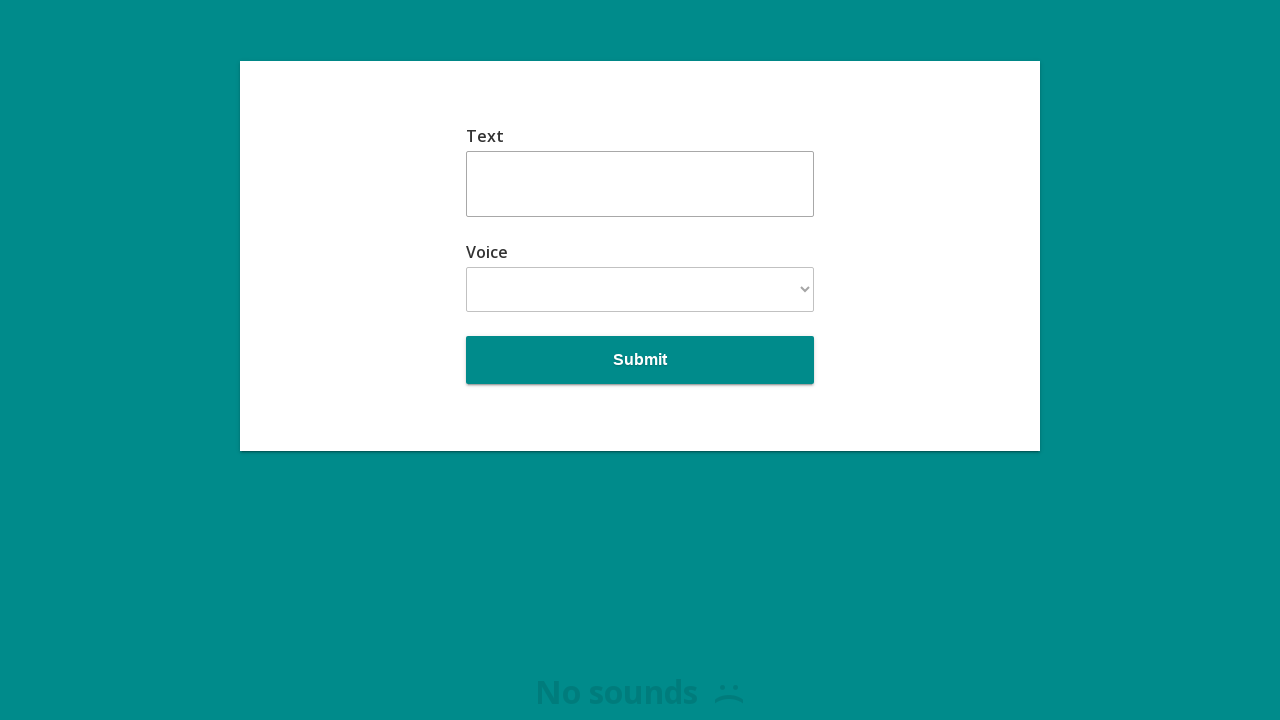

Cleared text area for next word on .field__textarea
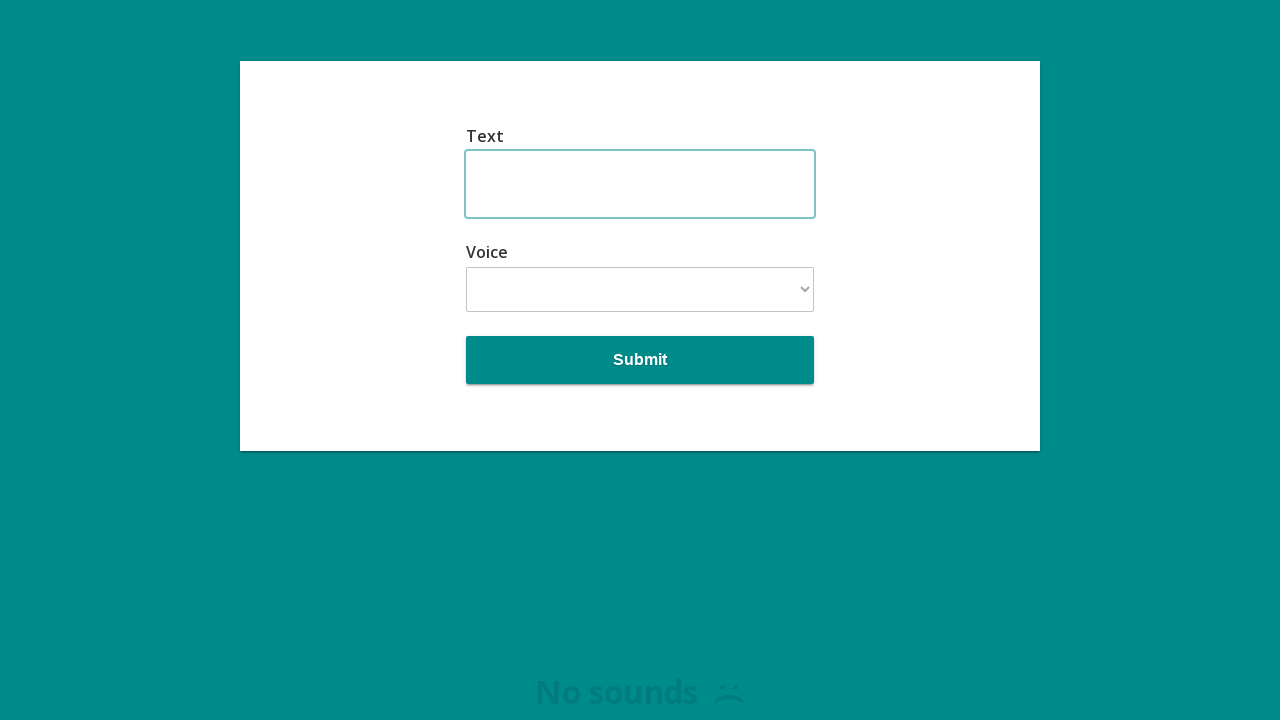

Filled text area with Russian word: 'попугай' on .field__textarea
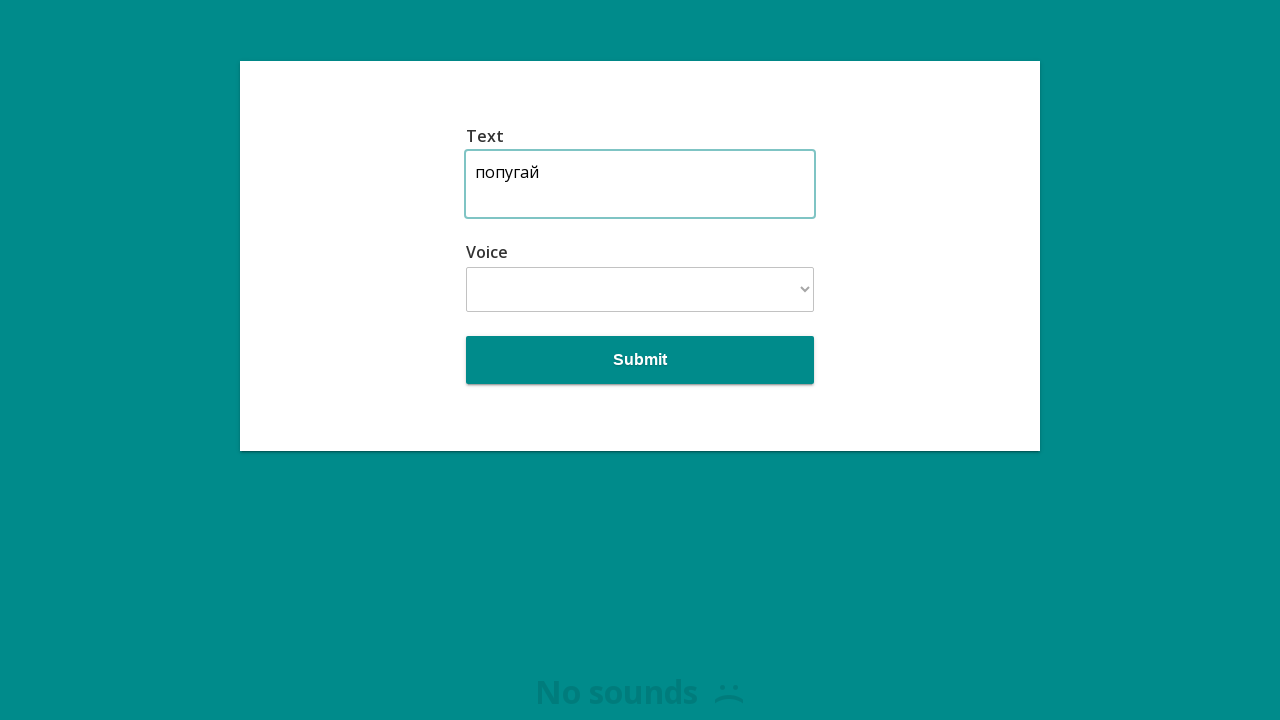

Clicked submit button to generate speech for 'попугай' at (640, 360) on .field__submit
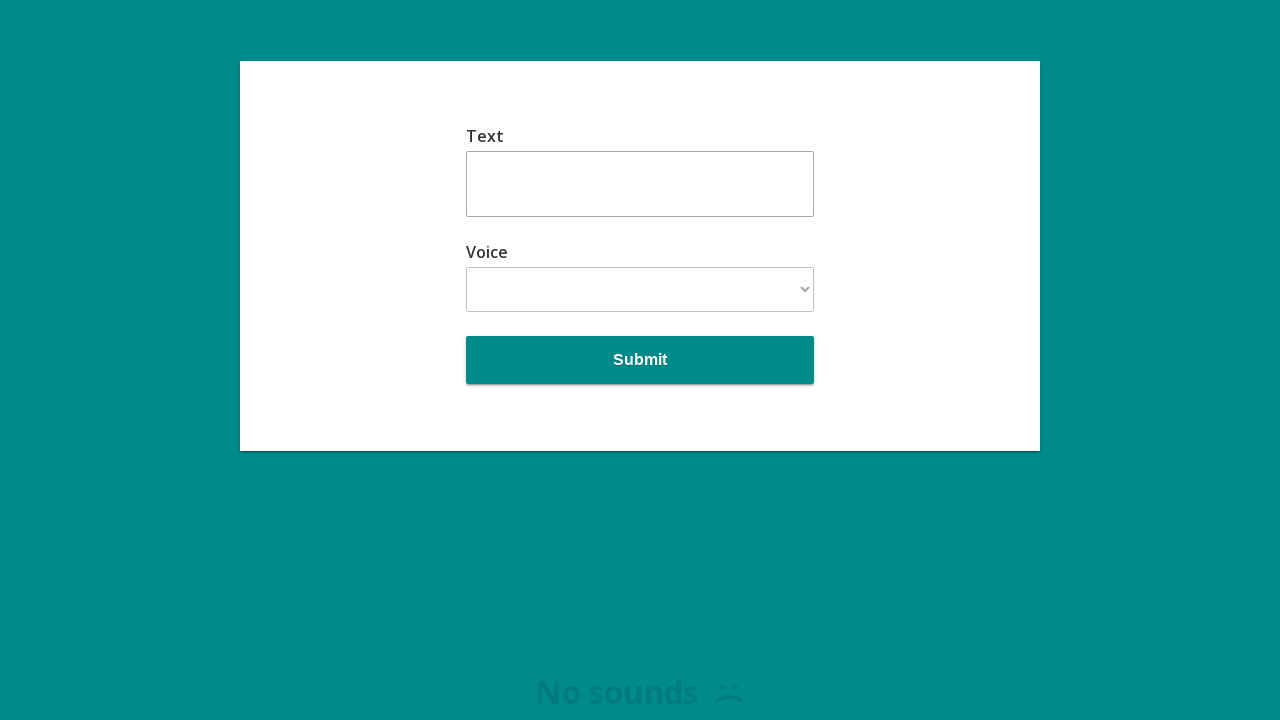

Waited 3 seconds for text-to-speech processing of 'попугай'
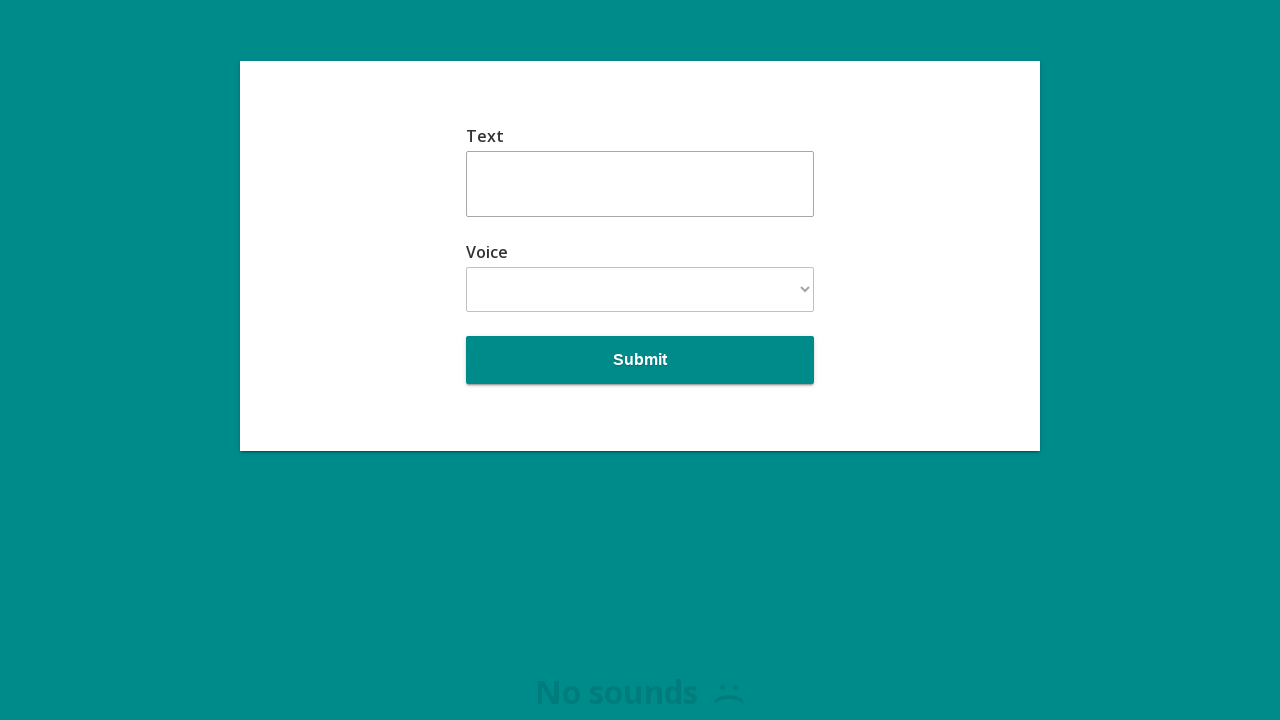

Cleared text area for next word on .field__textarea
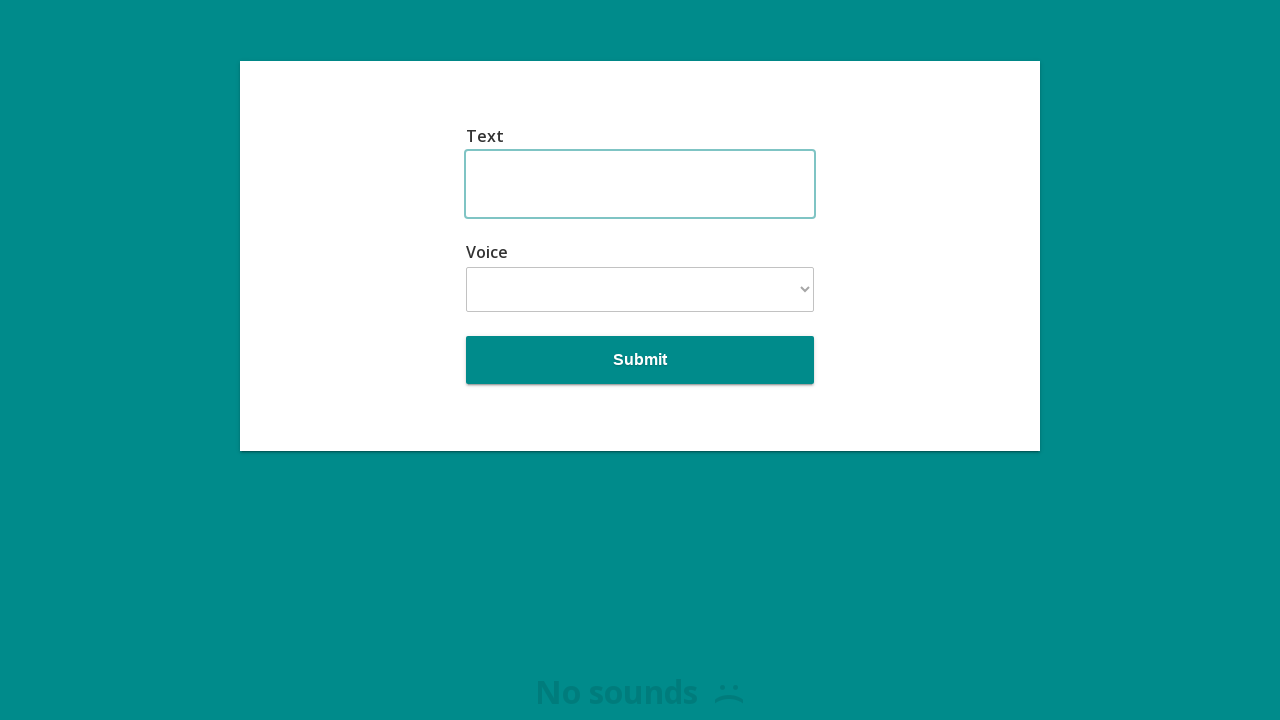

Filled text area with Russian word: 'страус' on .field__textarea
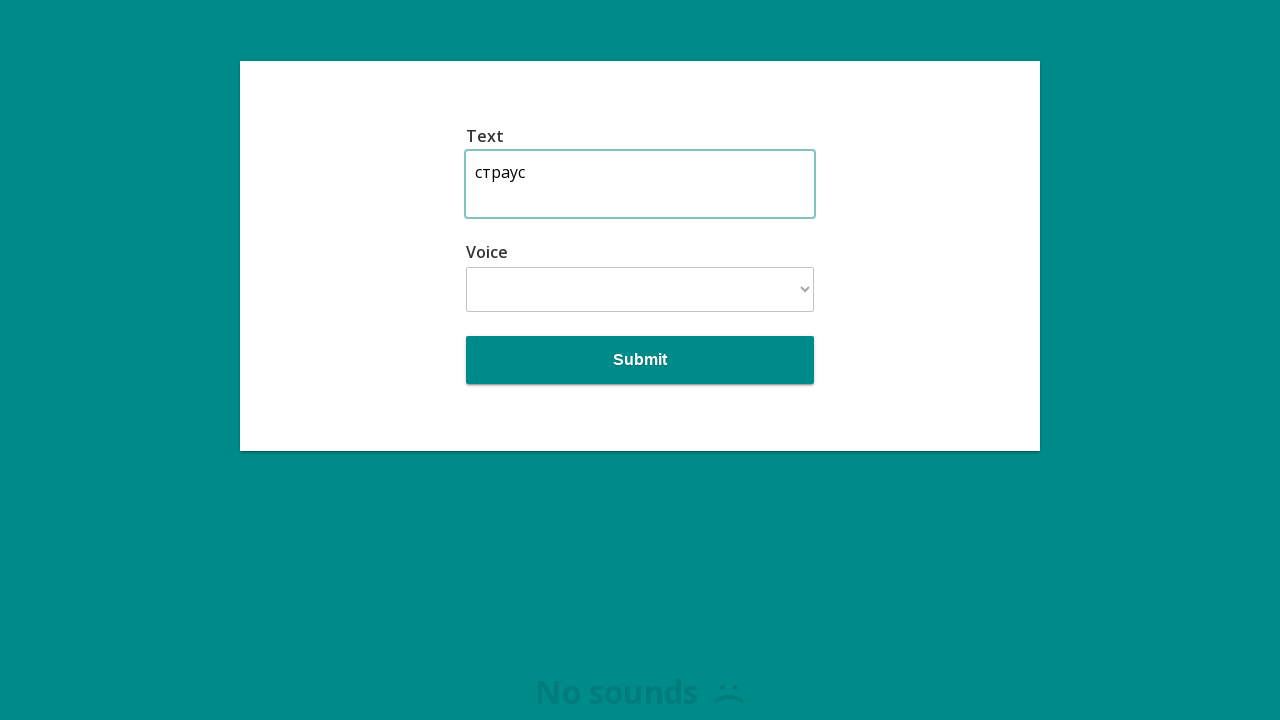

Clicked submit button to generate speech for 'страус' at (640, 360) on .field__submit
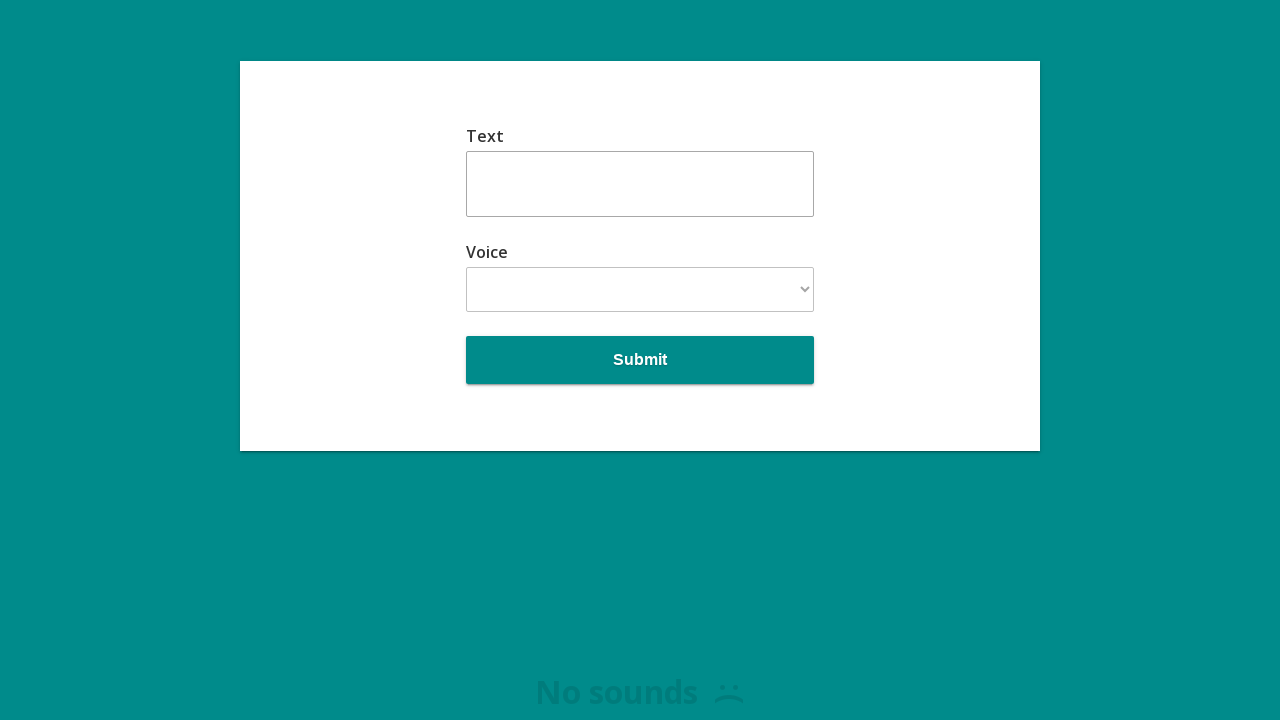

Waited 3 seconds for text-to-speech processing of 'страус'
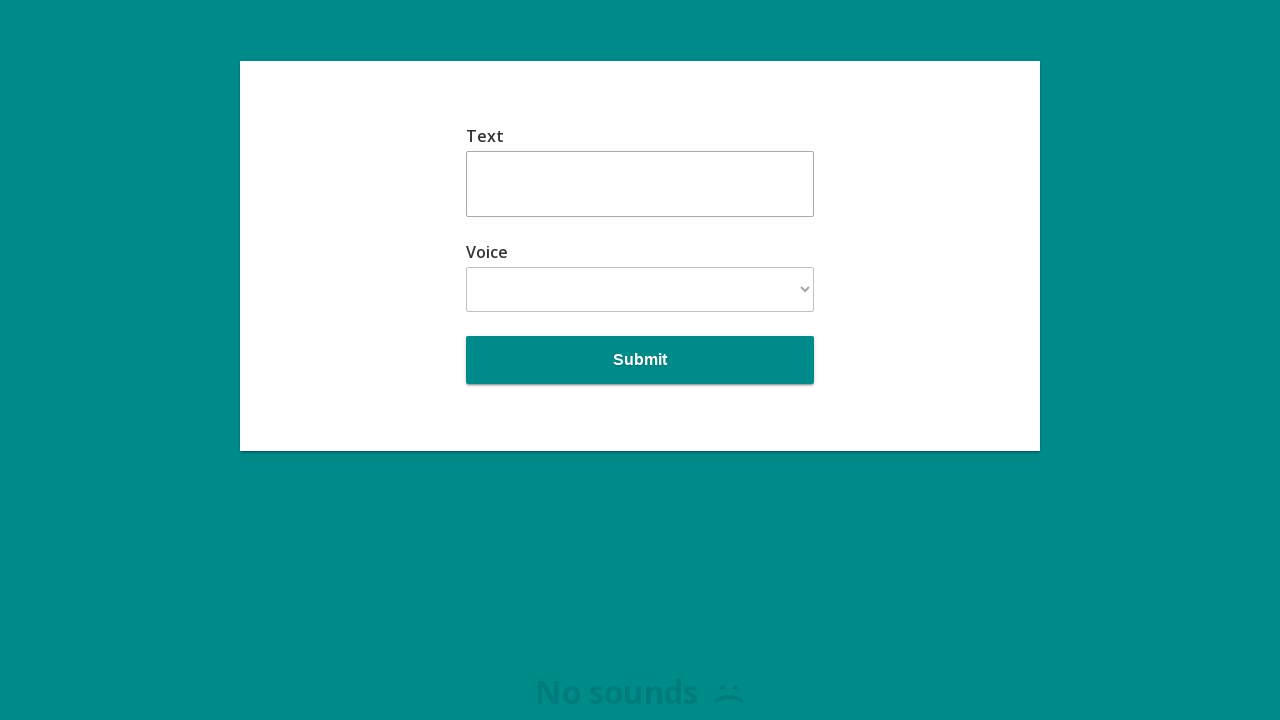

Cleared text area for next word on .field__textarea
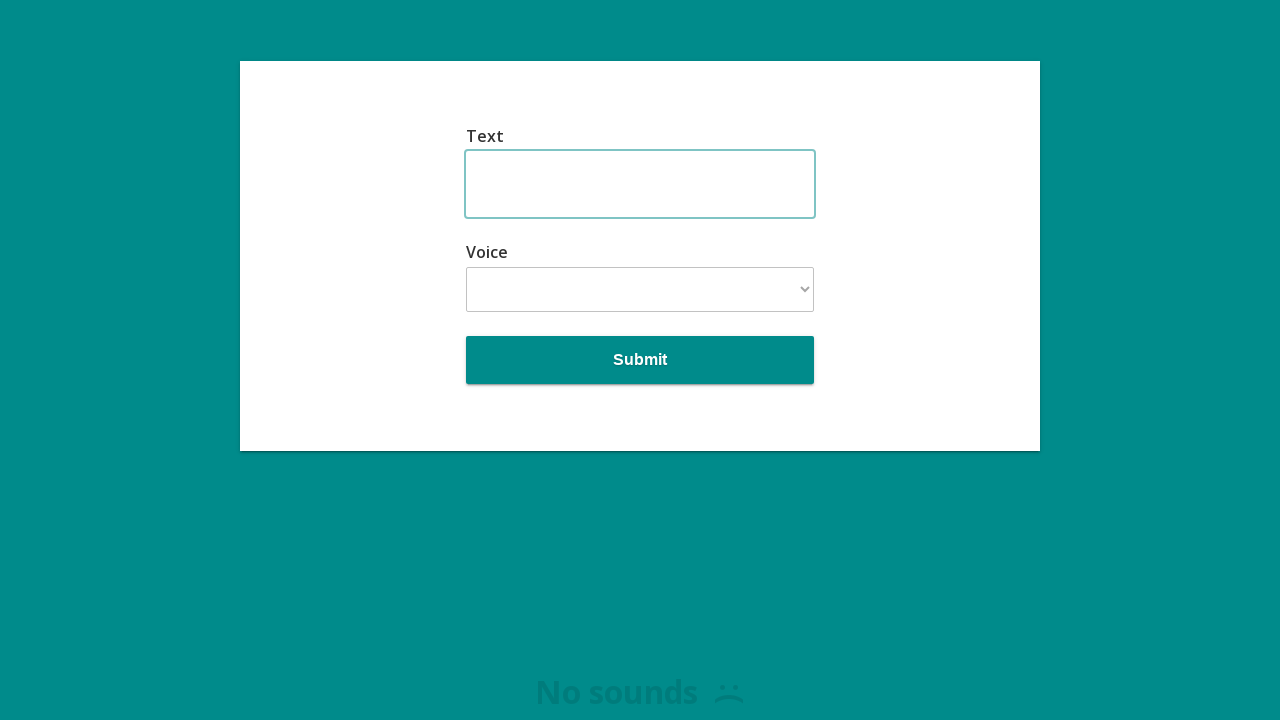

Filled text area with Russian word: 'голубь' on .field__textarea
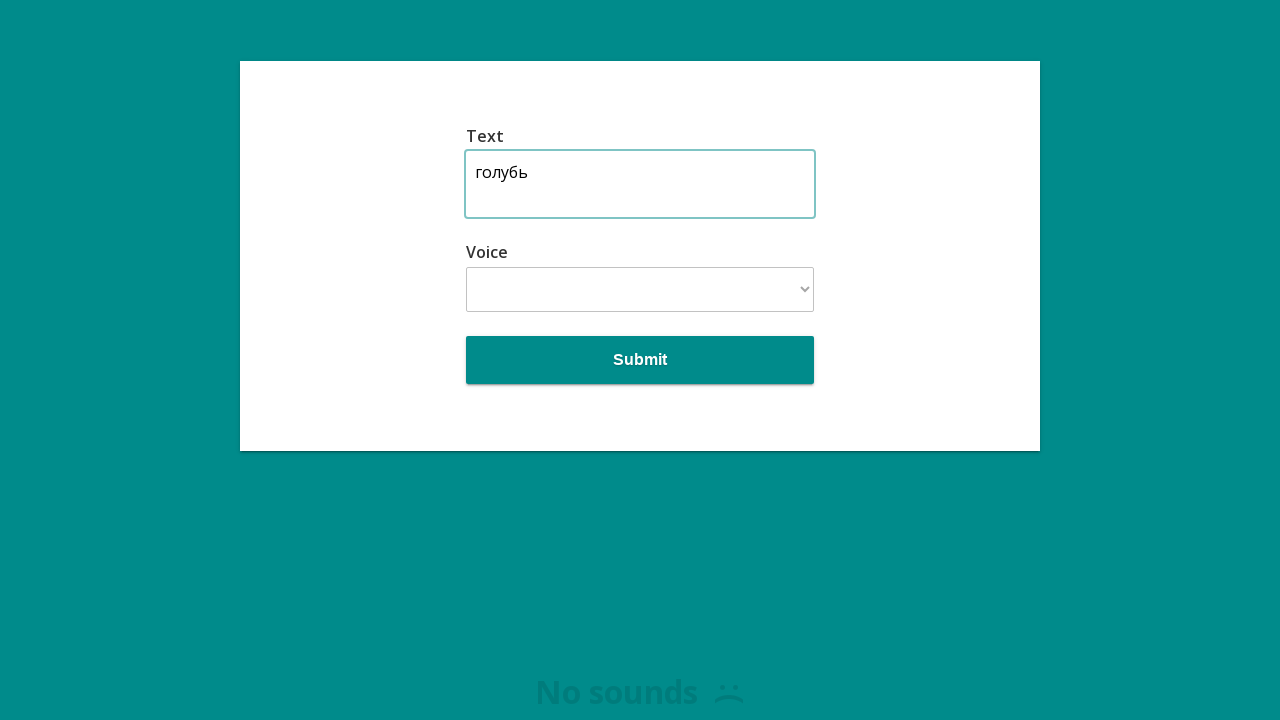

Clicked submit button to generate speech for 'голубь' at (640, 360) on .field__submit
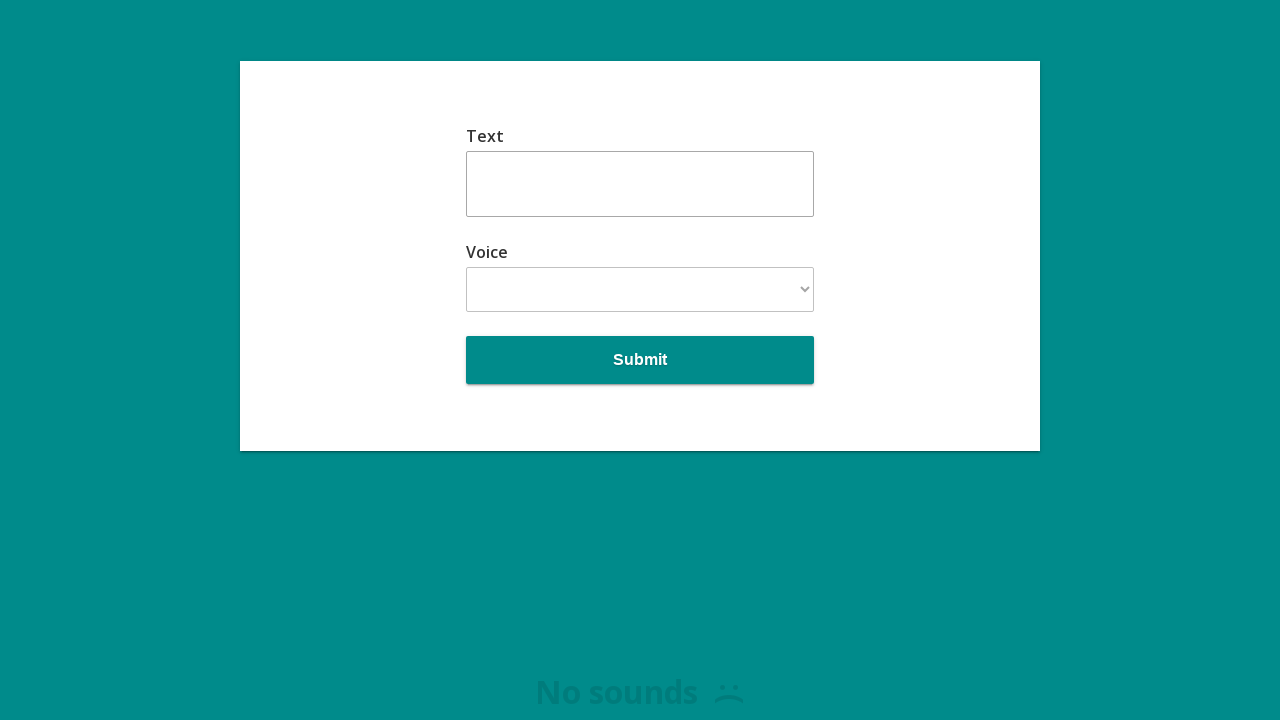

Waited 3 seconds for text-to-speech processing of 'голубь'
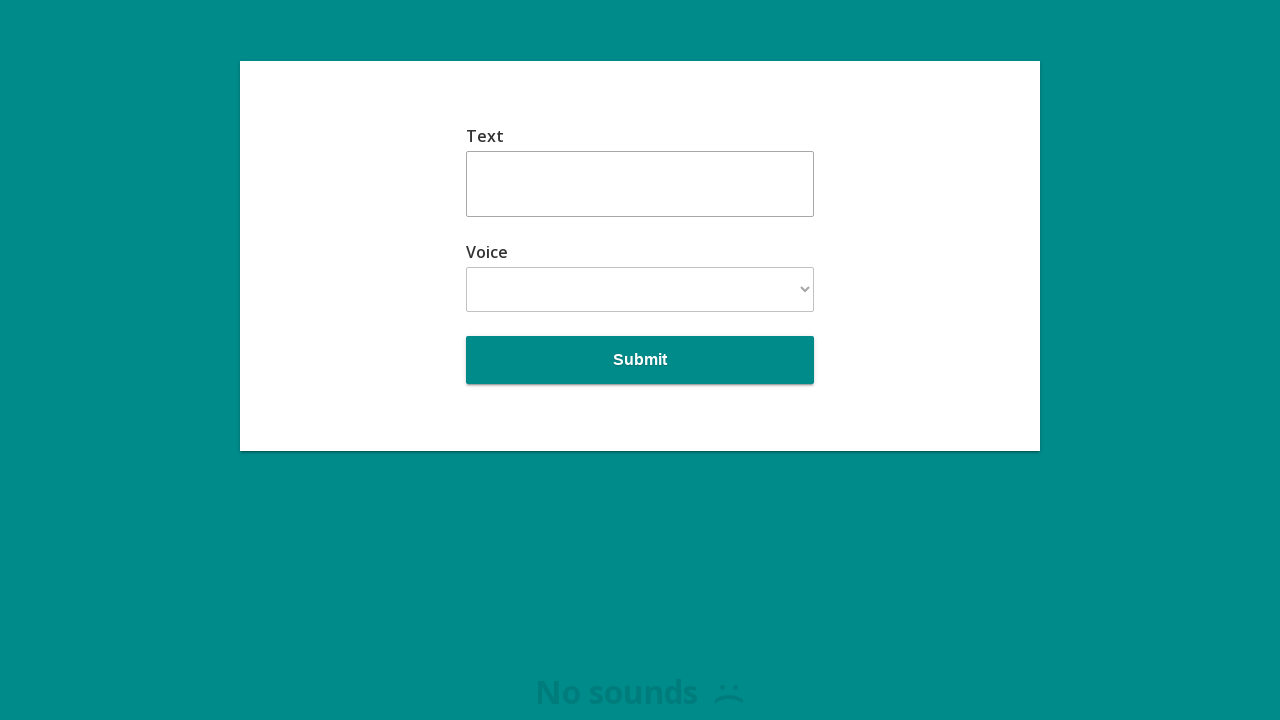

Cleared text area for next word on .field__textarea
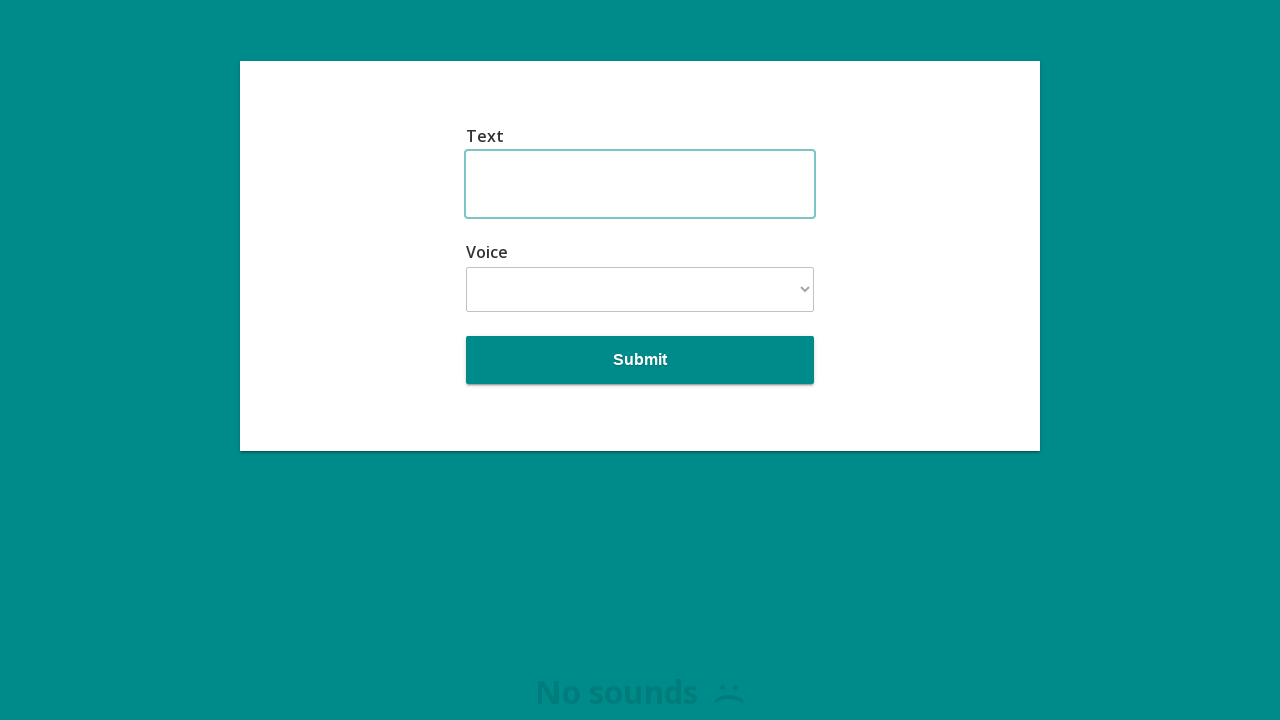

Filled text area with Russian word: 'Пингвин' on .field__textarea
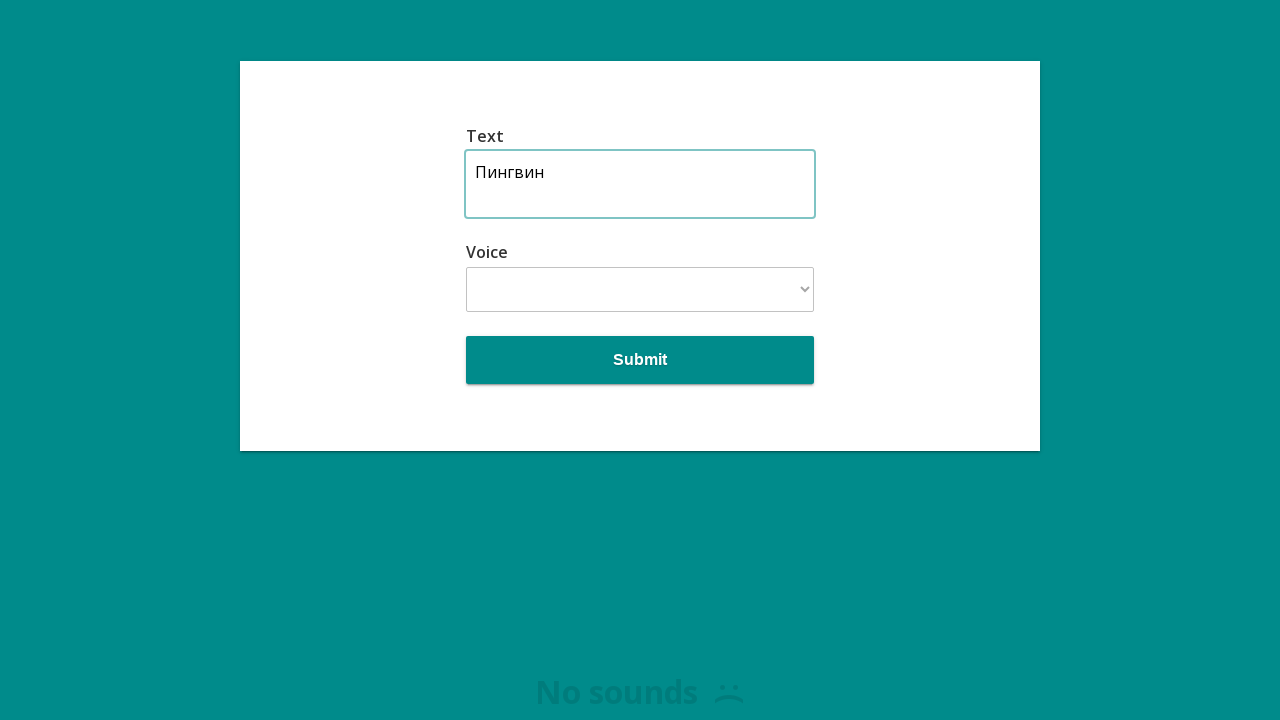

Clicked submit button to generate speech for 'Пингвин' at (640, 360) on .field__submit
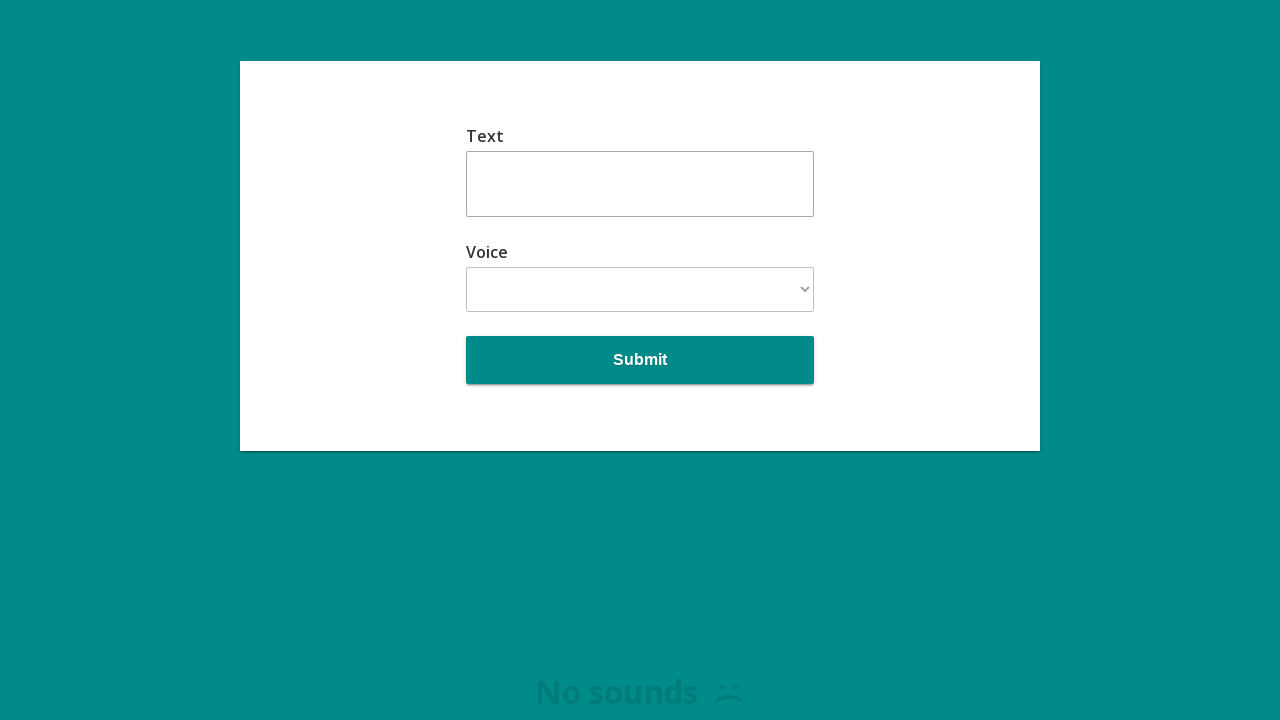

Waited 3 seconds for text-to-speech processing of 'Пингвин'
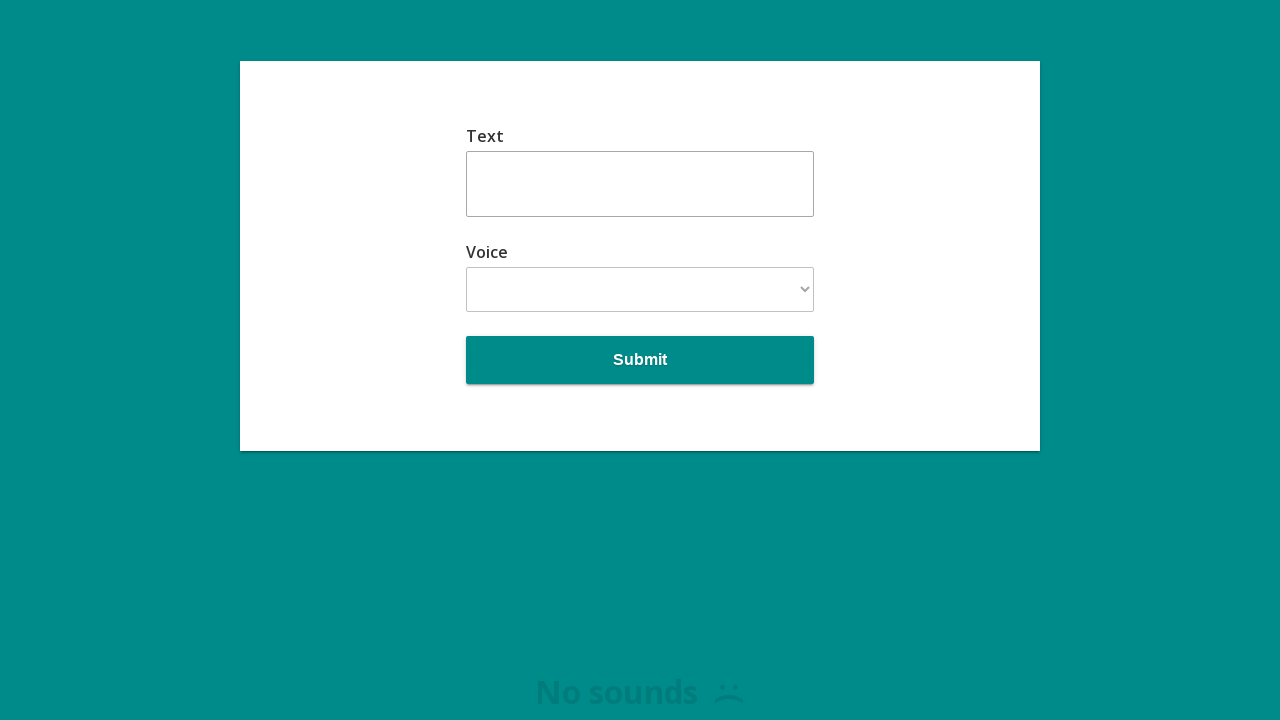

Cleared text area for next word on .field__textarea
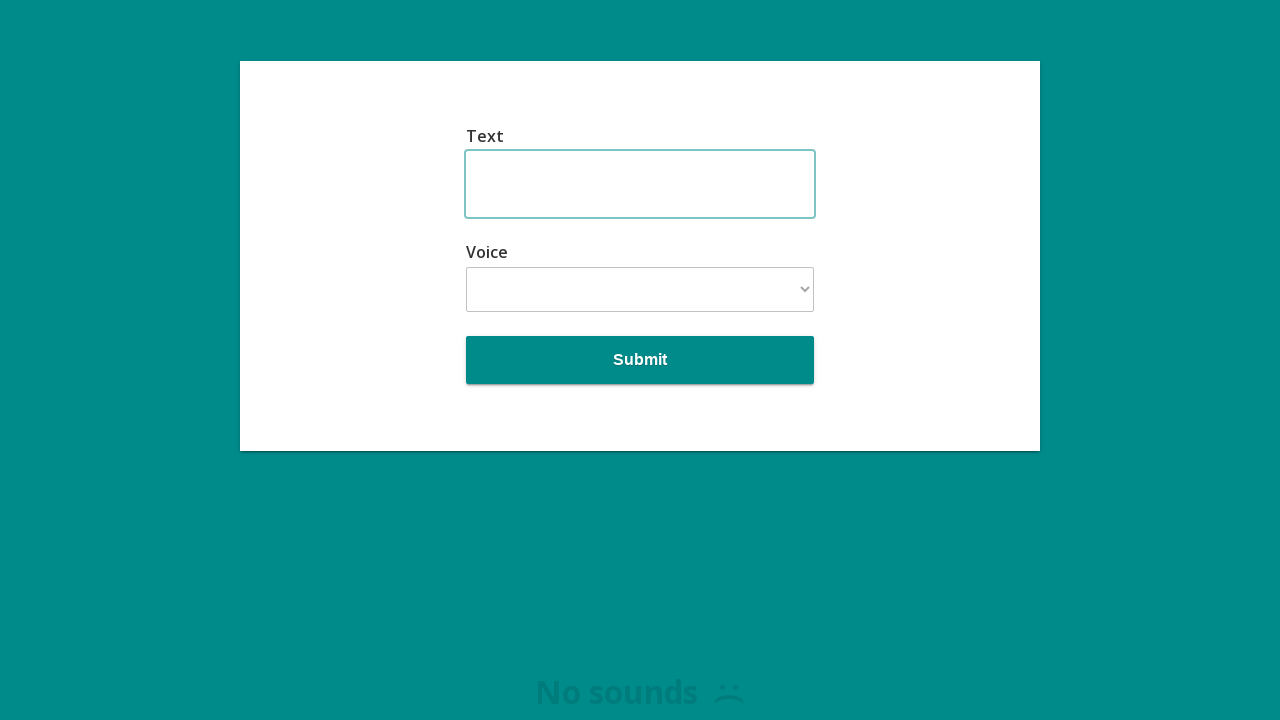

Filled text area with Russian word: 'морской конек' on .field__textarea
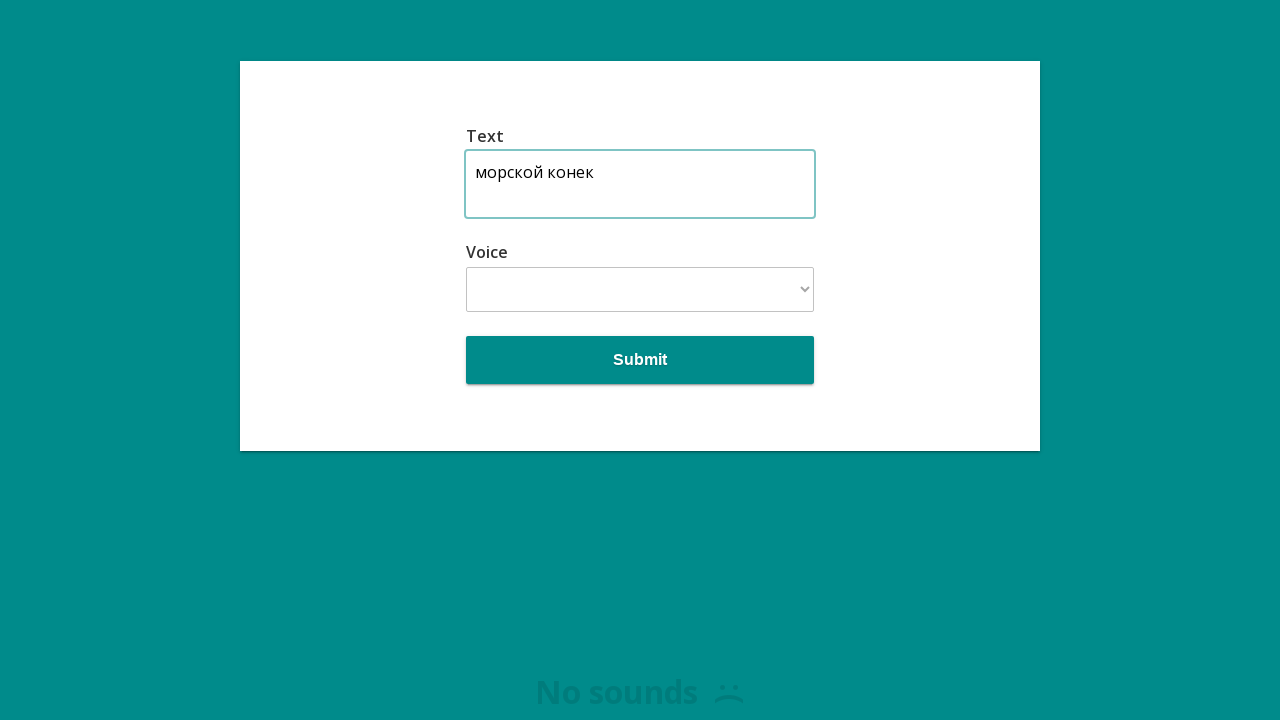

Clicked submit button to generate speech for 'морской конек' at (640, 360) on .field__submit
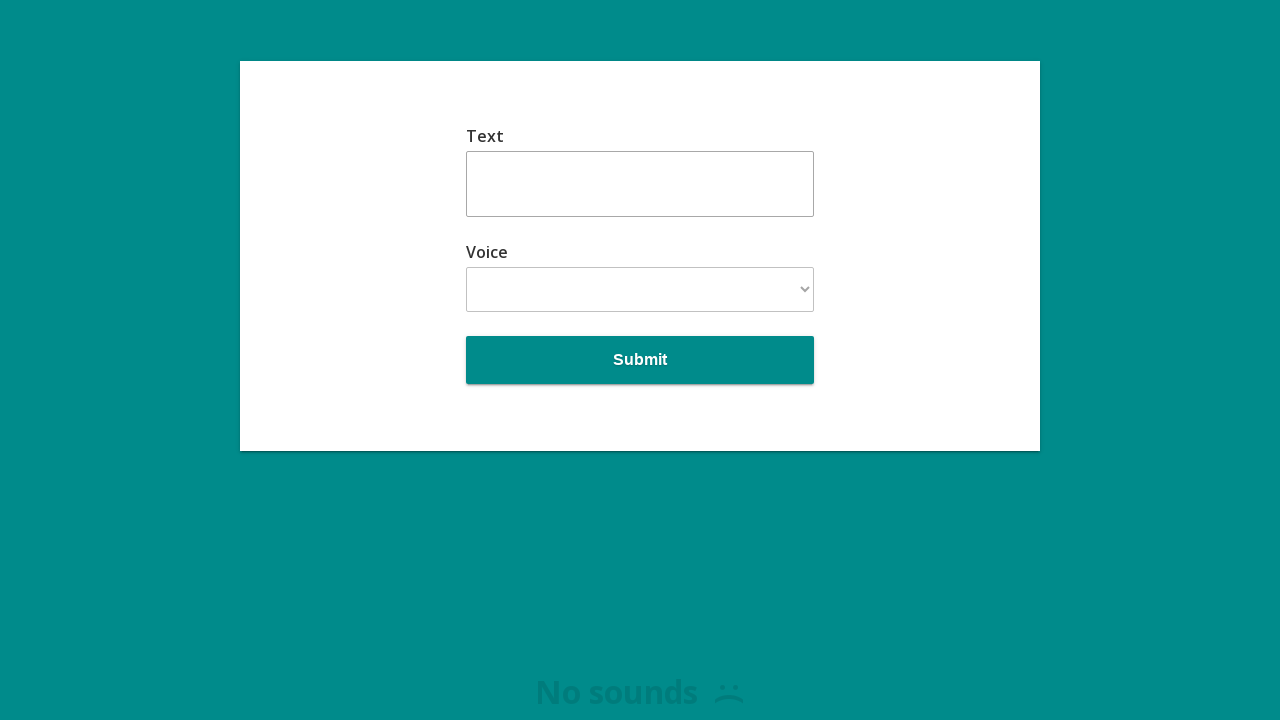

Waited 3 seconds for text-to-speech processing of 'морской конек'
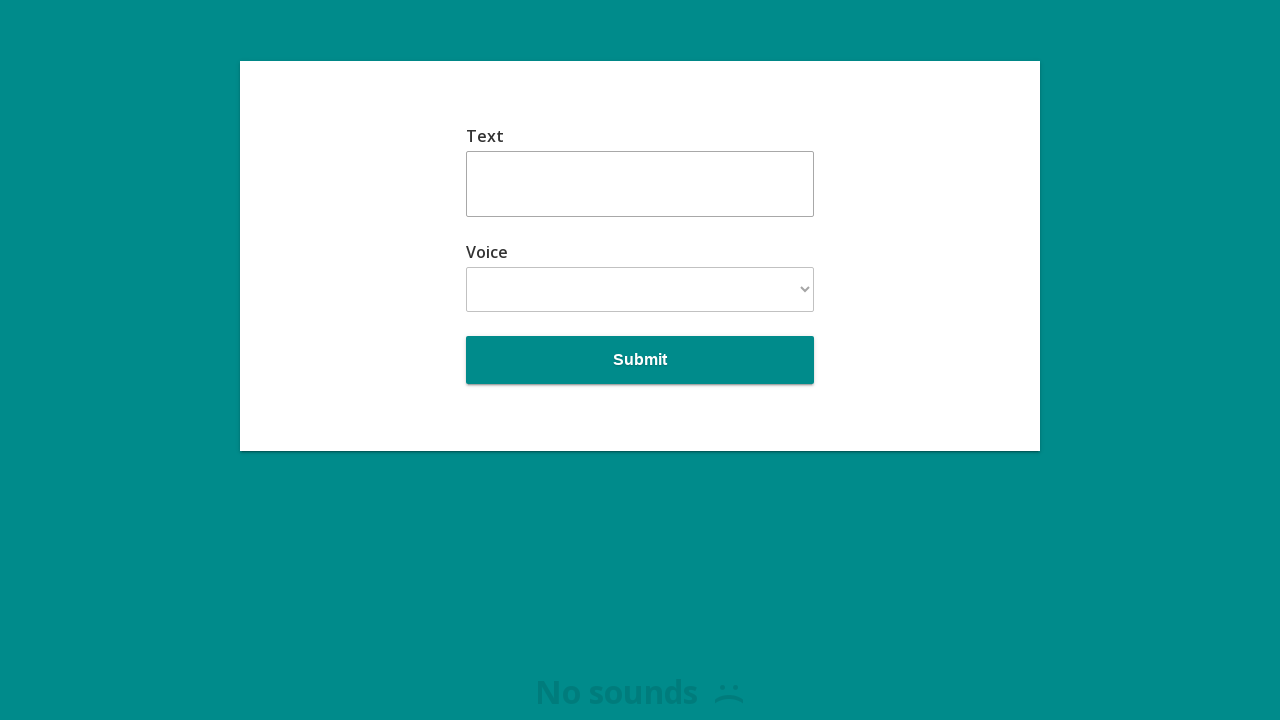

Cleared text area for next word on .field__textarea
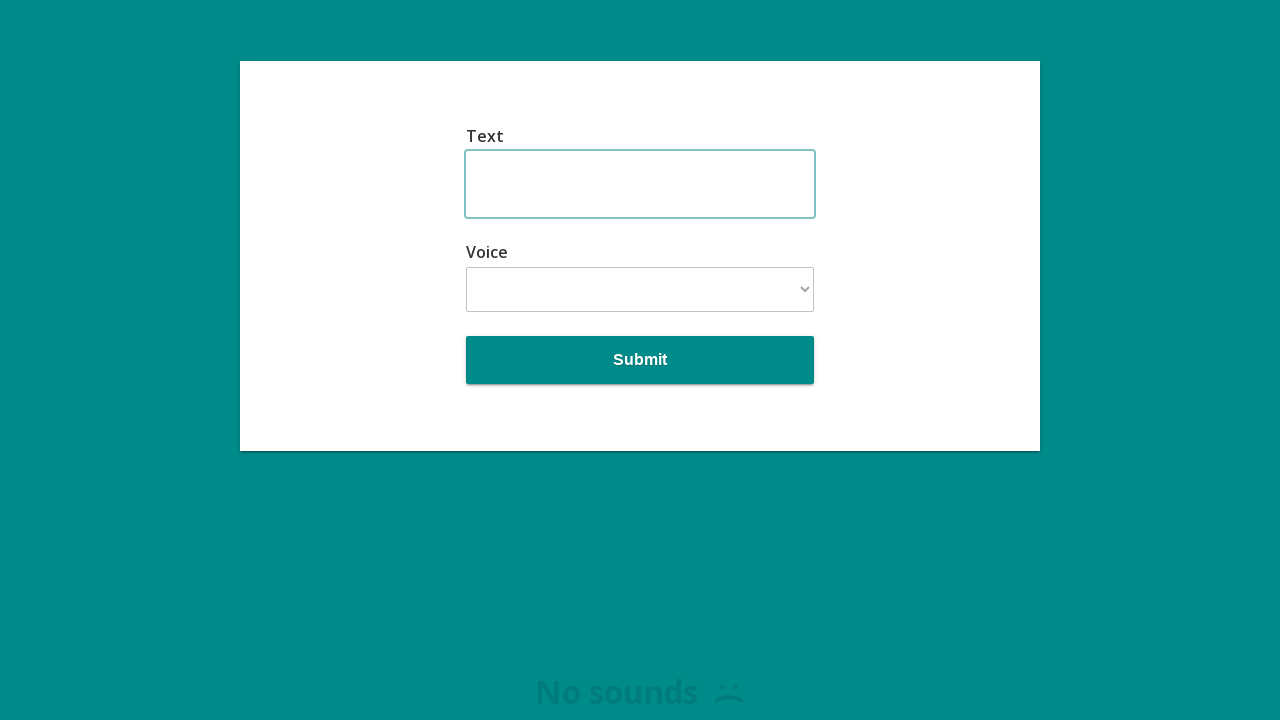

Filled text area with Russian word: 'рак' on .field__textarea
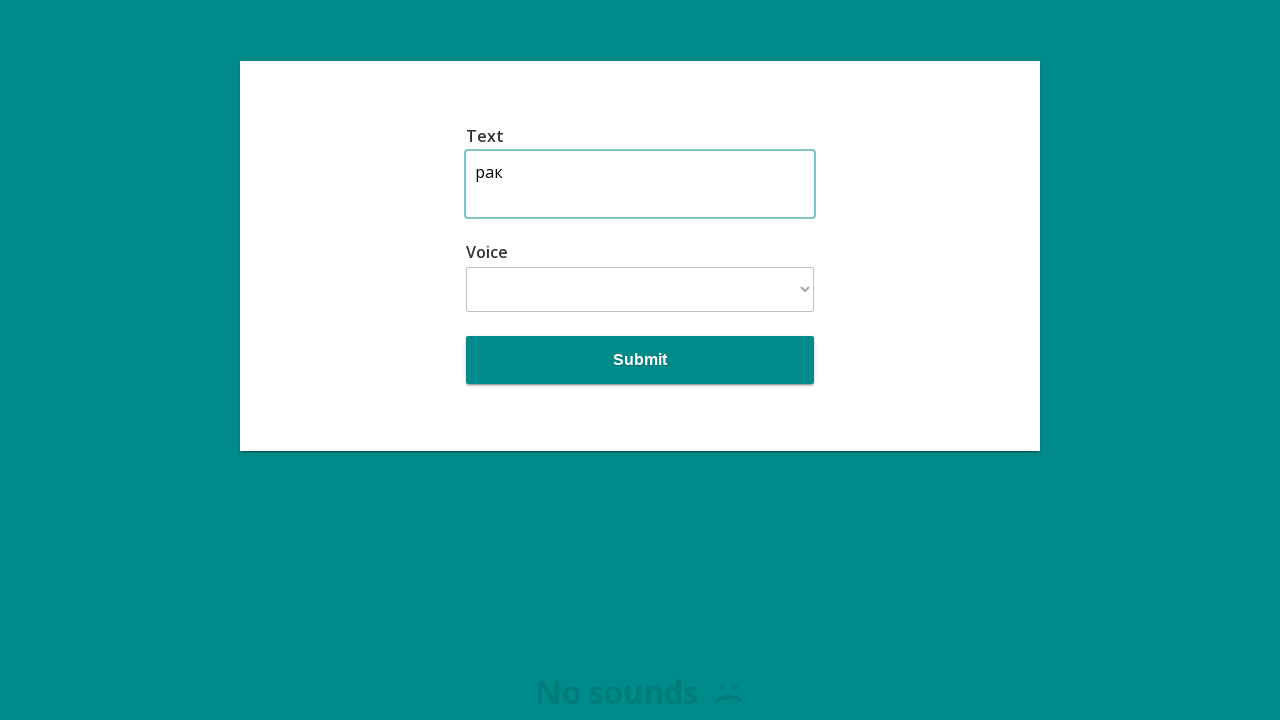

Clicked submit button to generate speech for 'рак' at (640, 360) on .field__submit
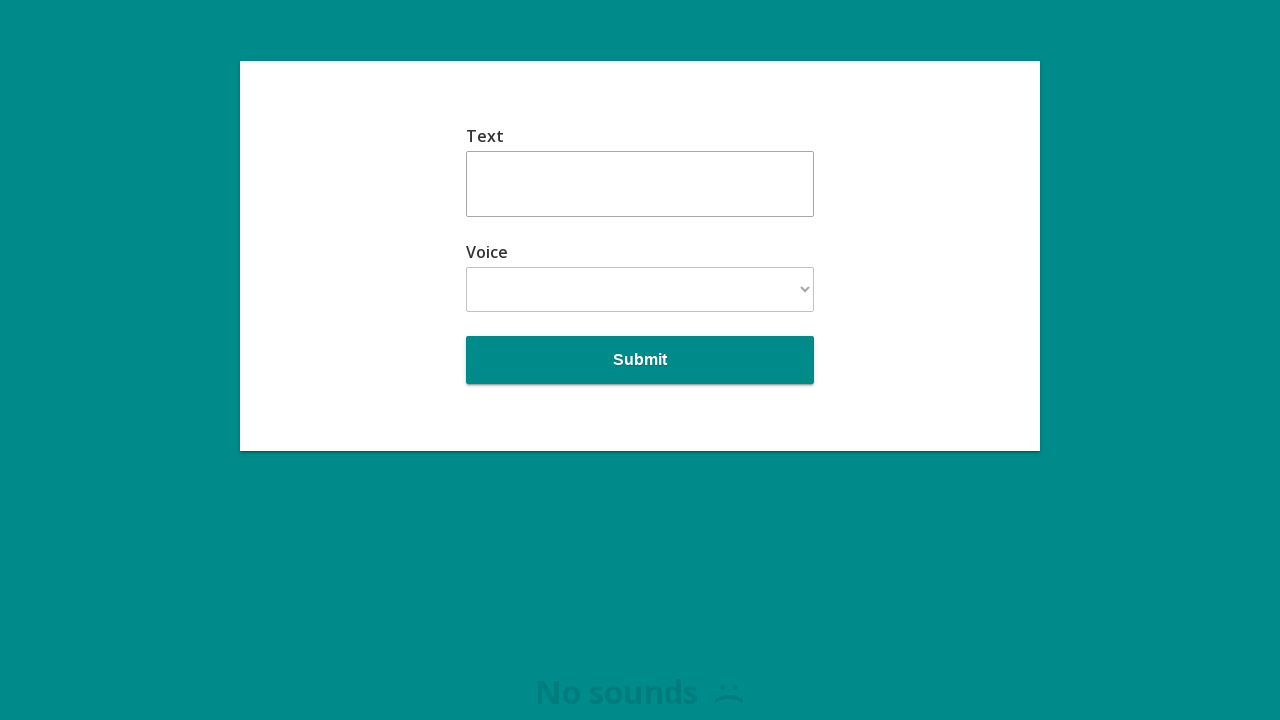

Waited 3 seconds for text-to-speech processing of 'рак'
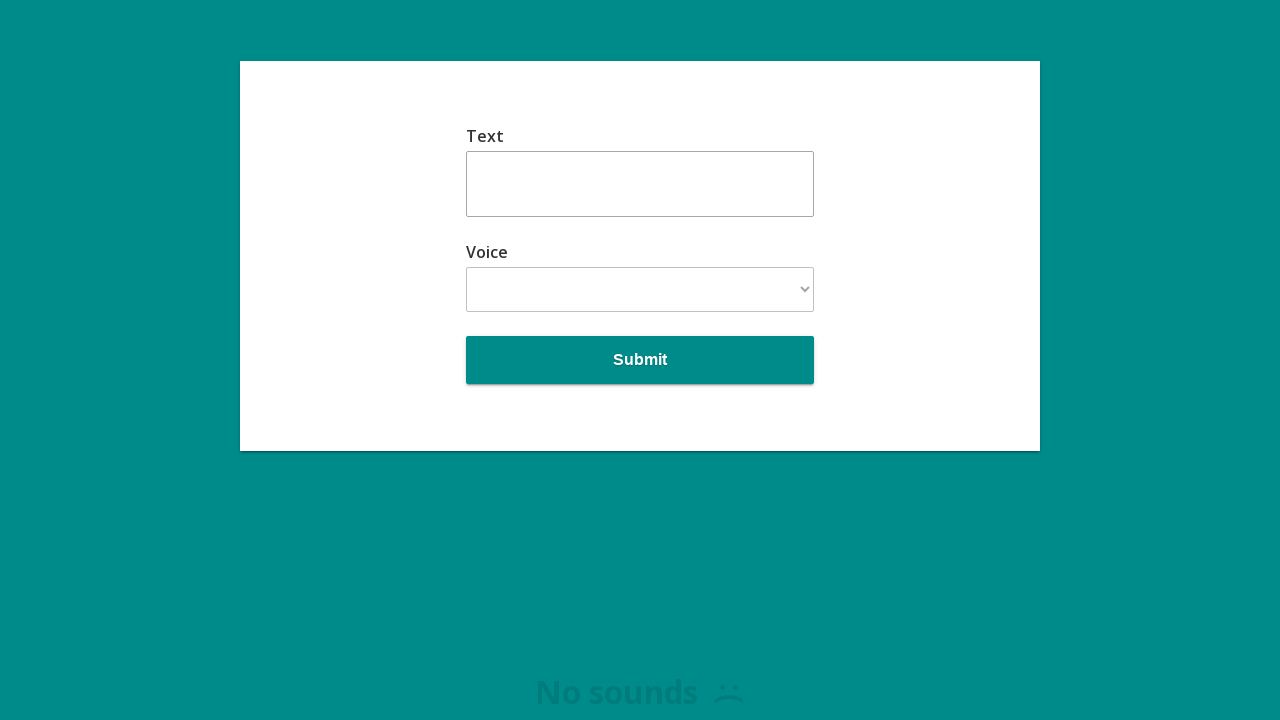

Cleared text area for next word on .field__textarea
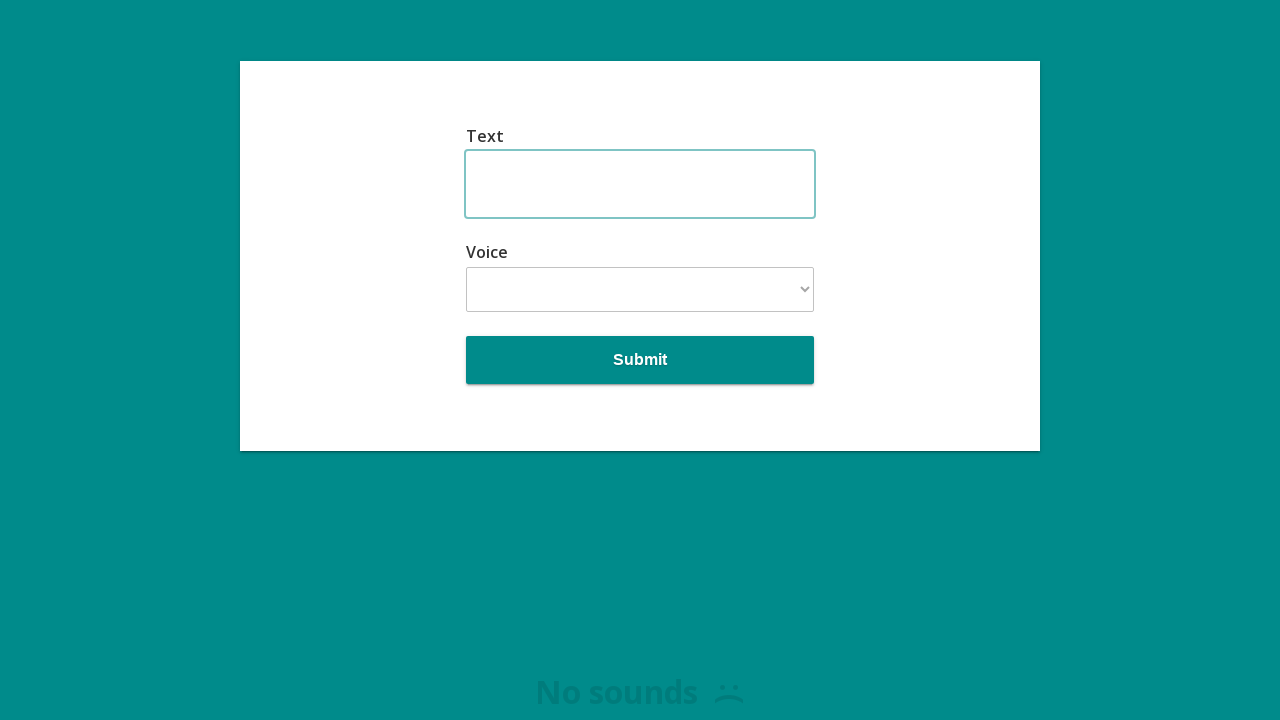

Filled text area with Russian word: 'морская звезда' on .field__textarea
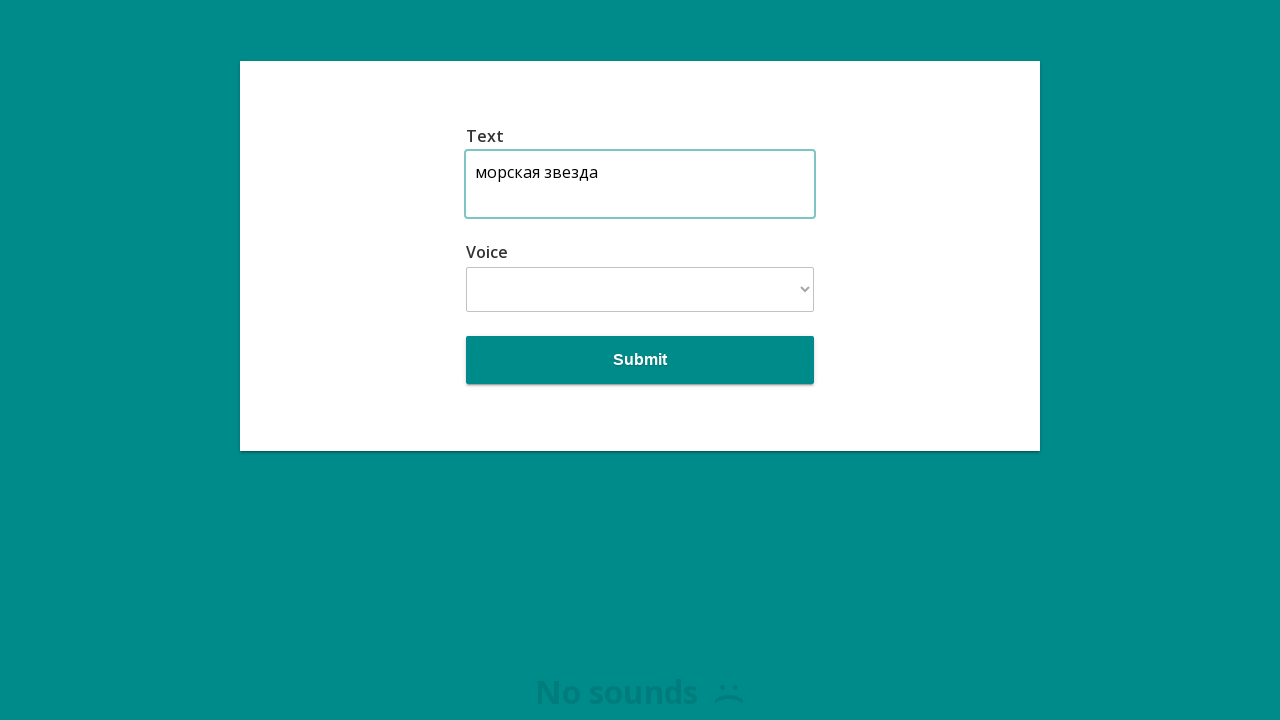

Clicked submit button to generate speech for 'морская звезда' at (640, 360) on .field__submit
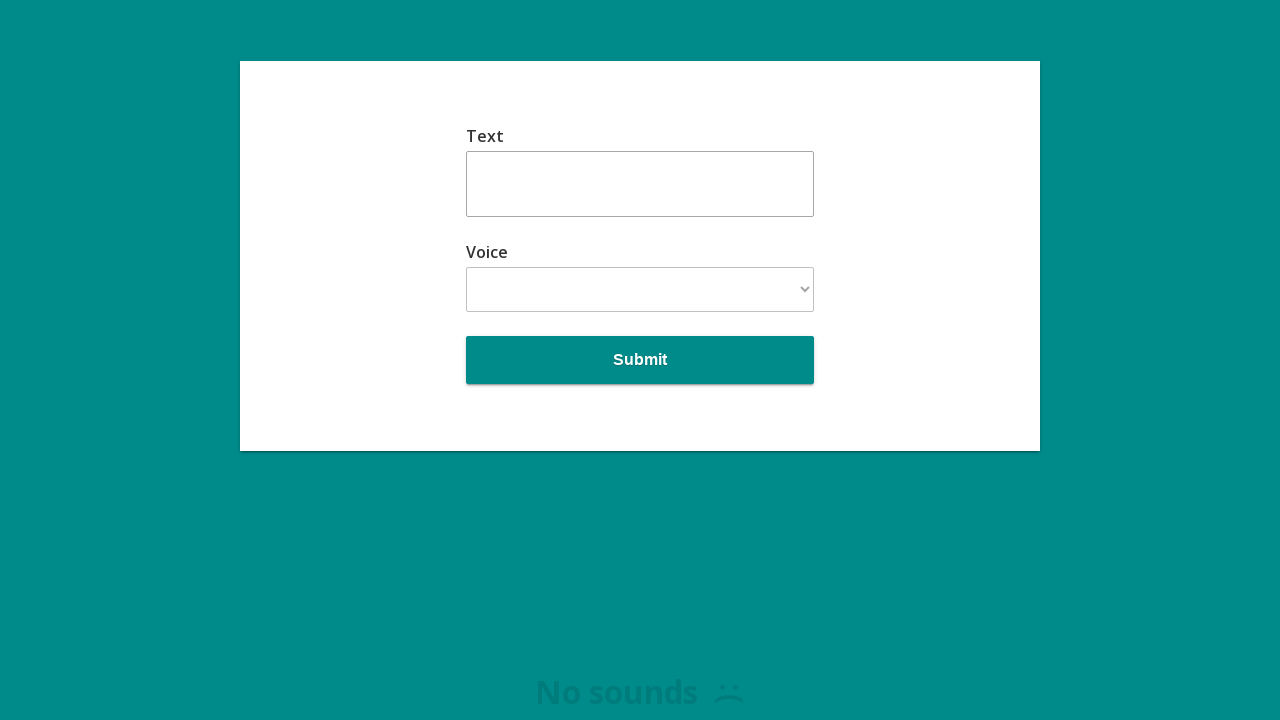

Waited 3 seconds for text-to-speech processing of 'морская звезда'
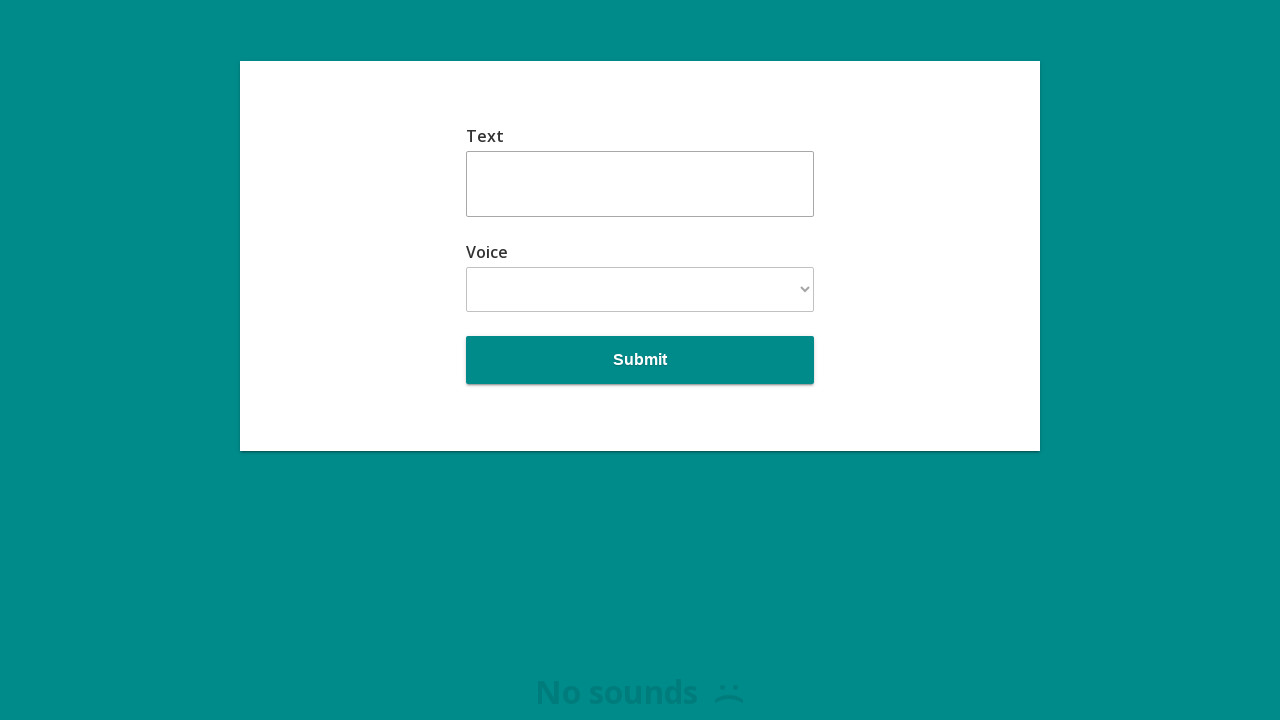

Cleared text area for next word on .field__textarea
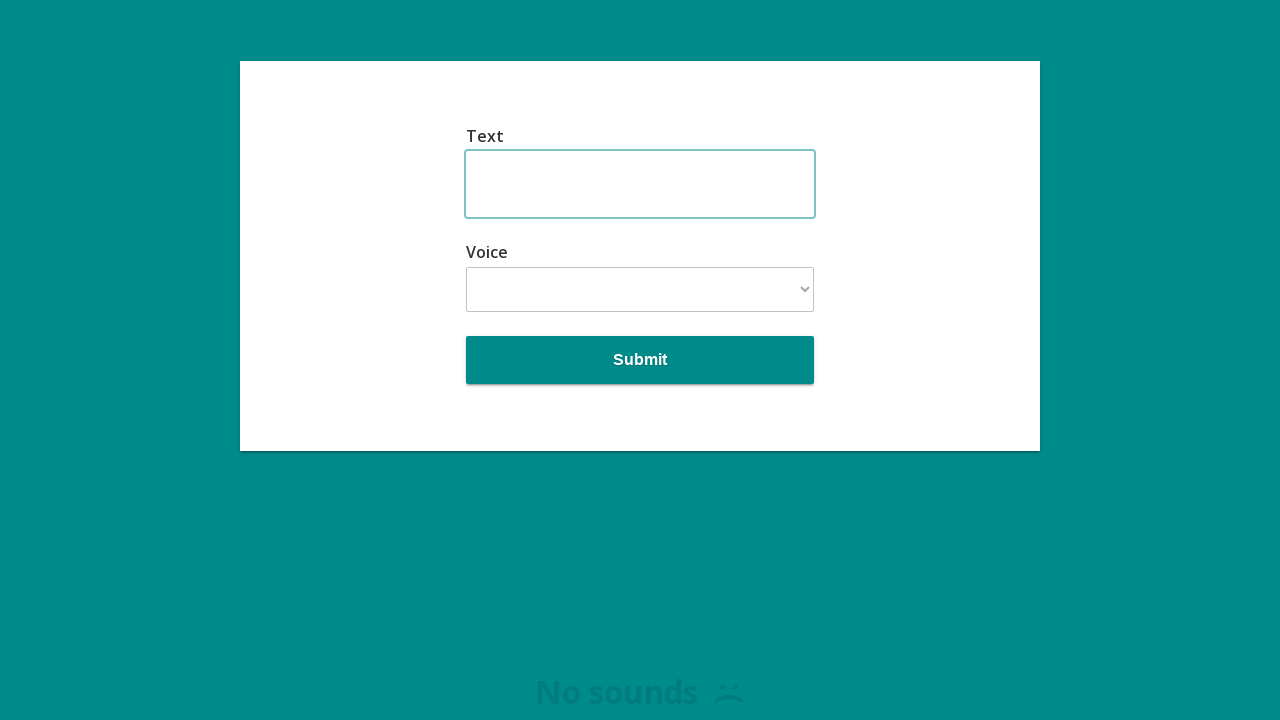

Filled text area with Russian word: 'актинии' on .field__textarea
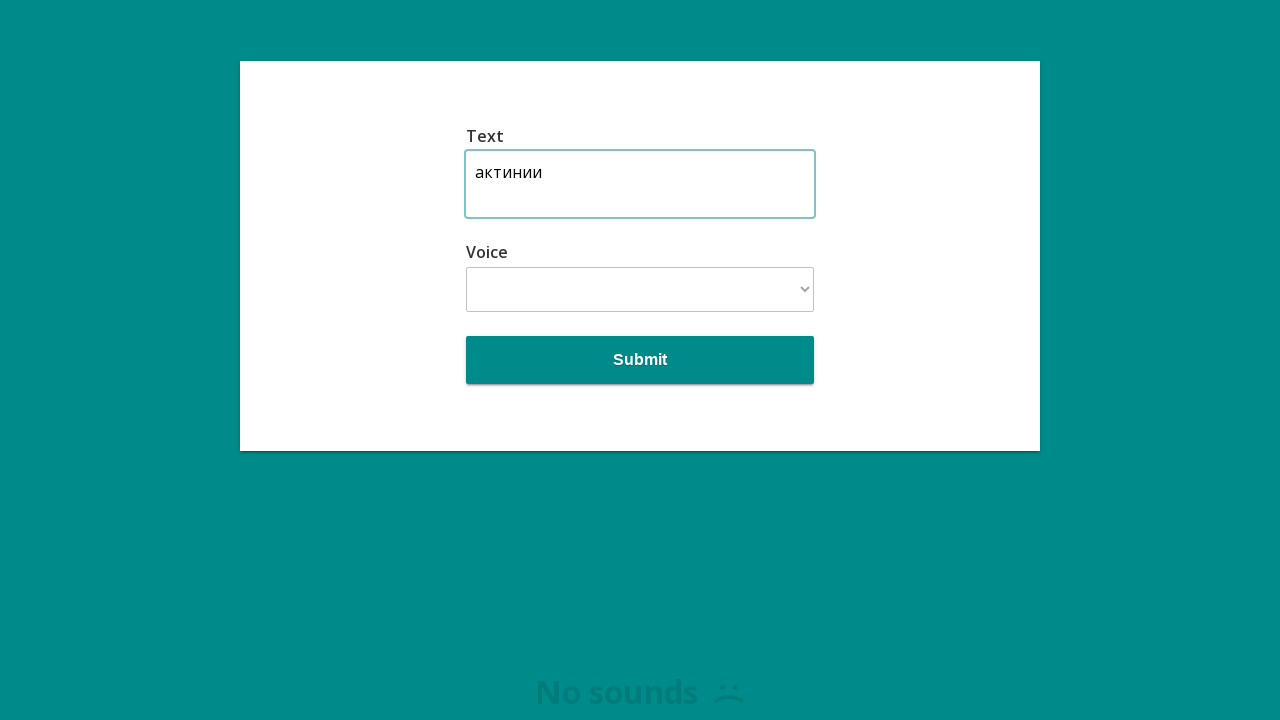

Clicked submit button to generate speech for 'актинии' at (640, 360) on .field__submit
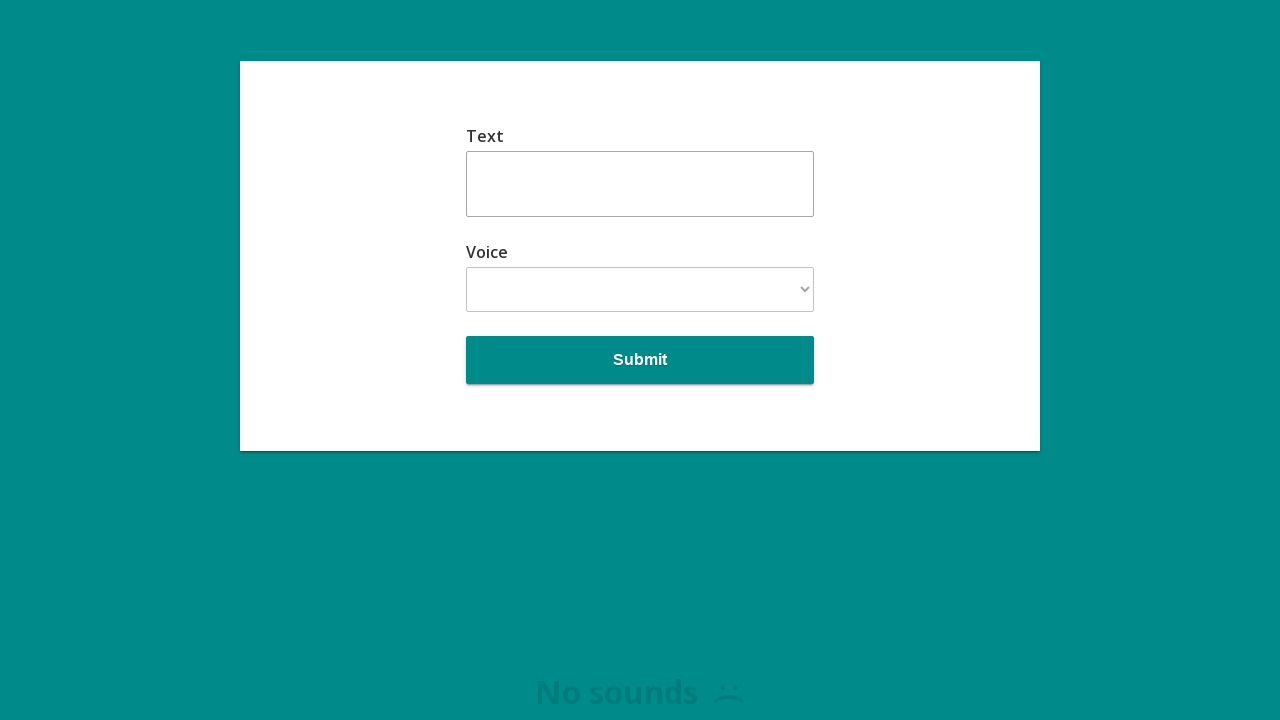

Waited 3 seconds for text-to-speech processing of 'актинии'
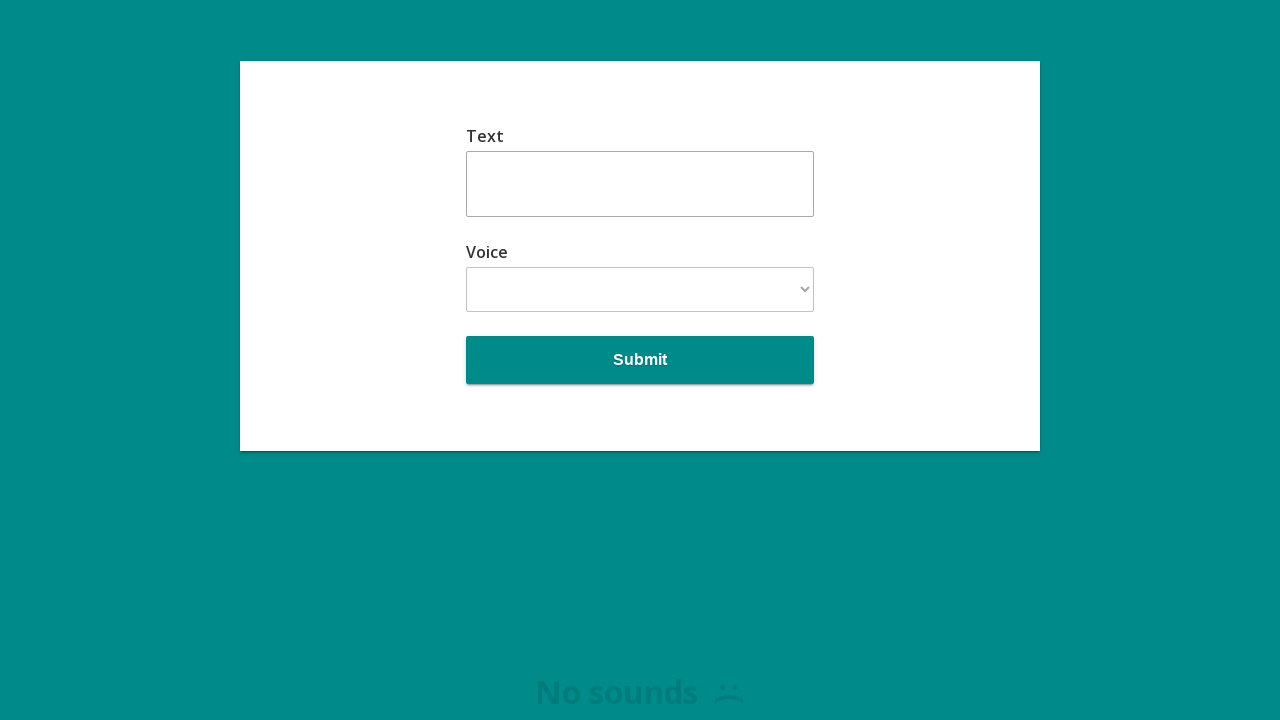

Cleared text area for next word on .field__textarea
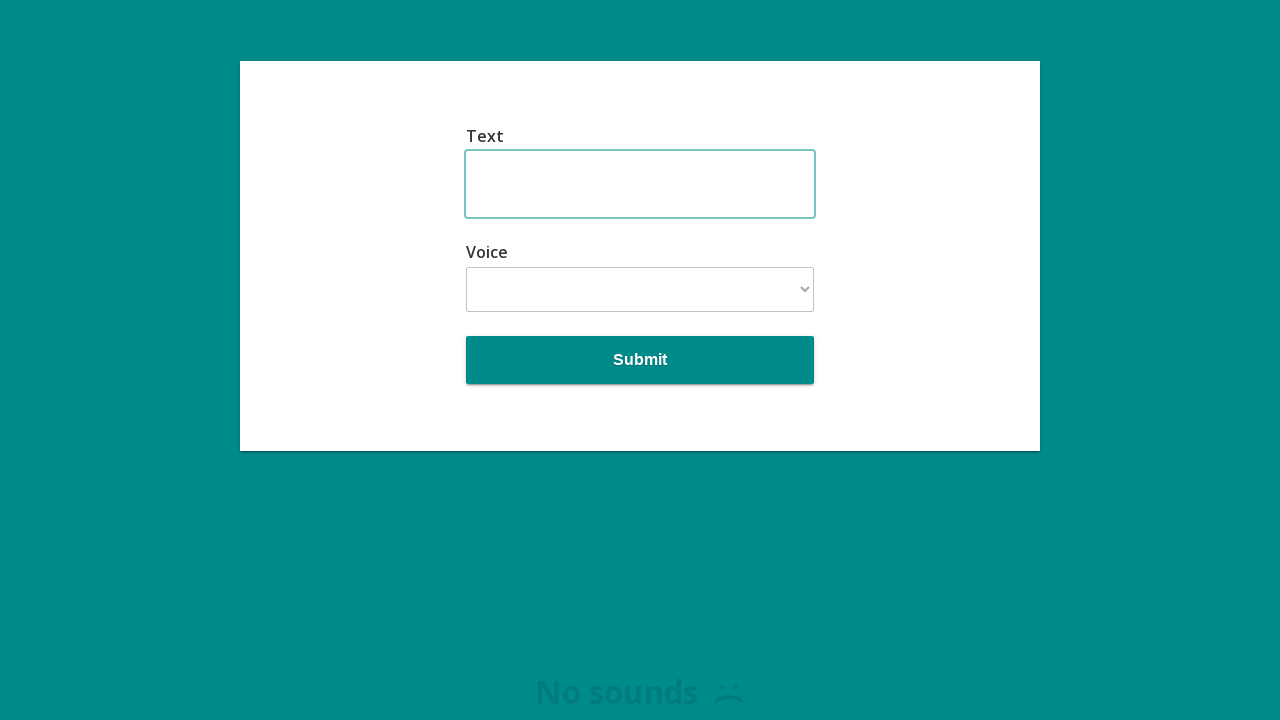

Filled text area with Russian word: 'медуза' on .field__textarea
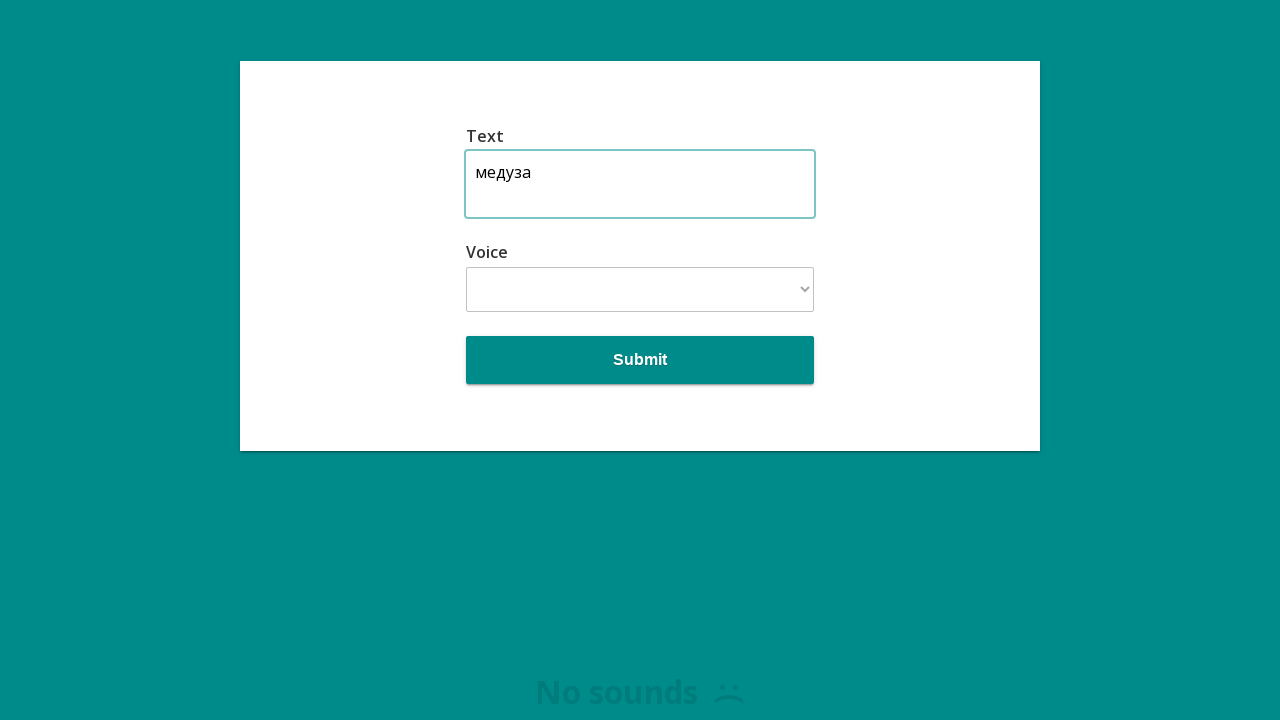

Clicked submit button to generate speech for 'медуза' at (640, 360) on .field__submit
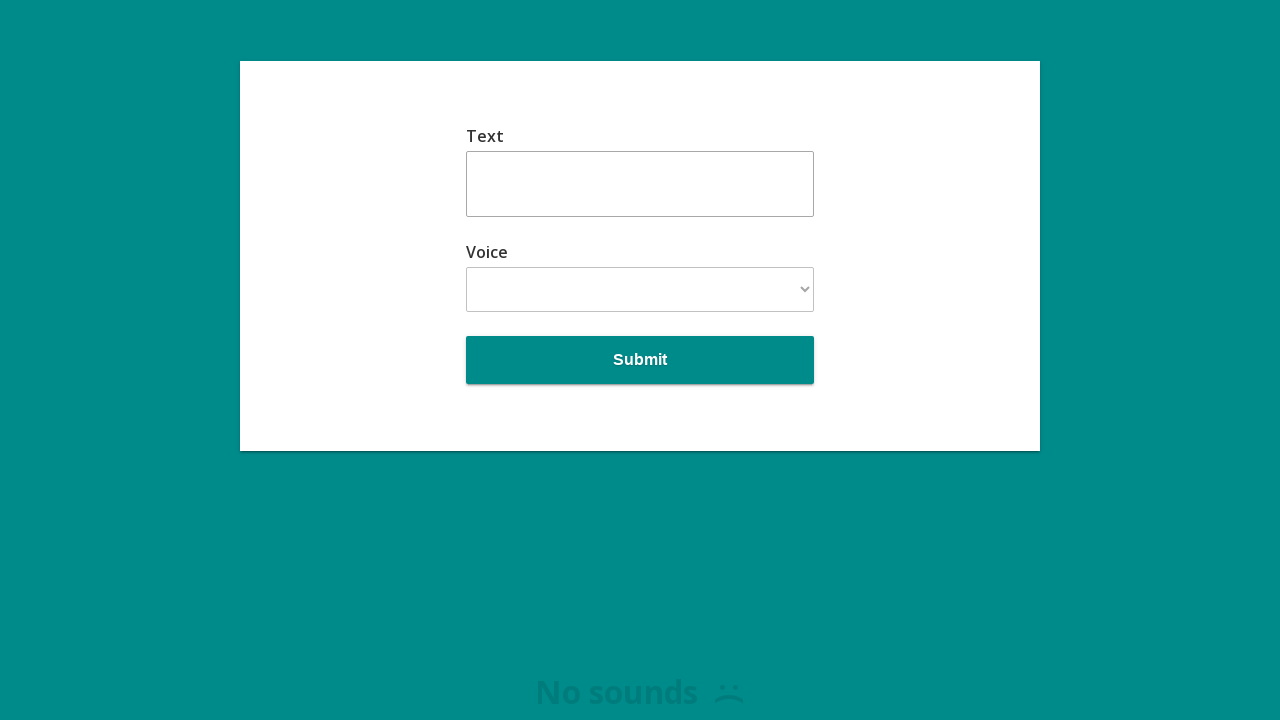

Waited 3 seconds for text-to-speech processing of 'медуза'
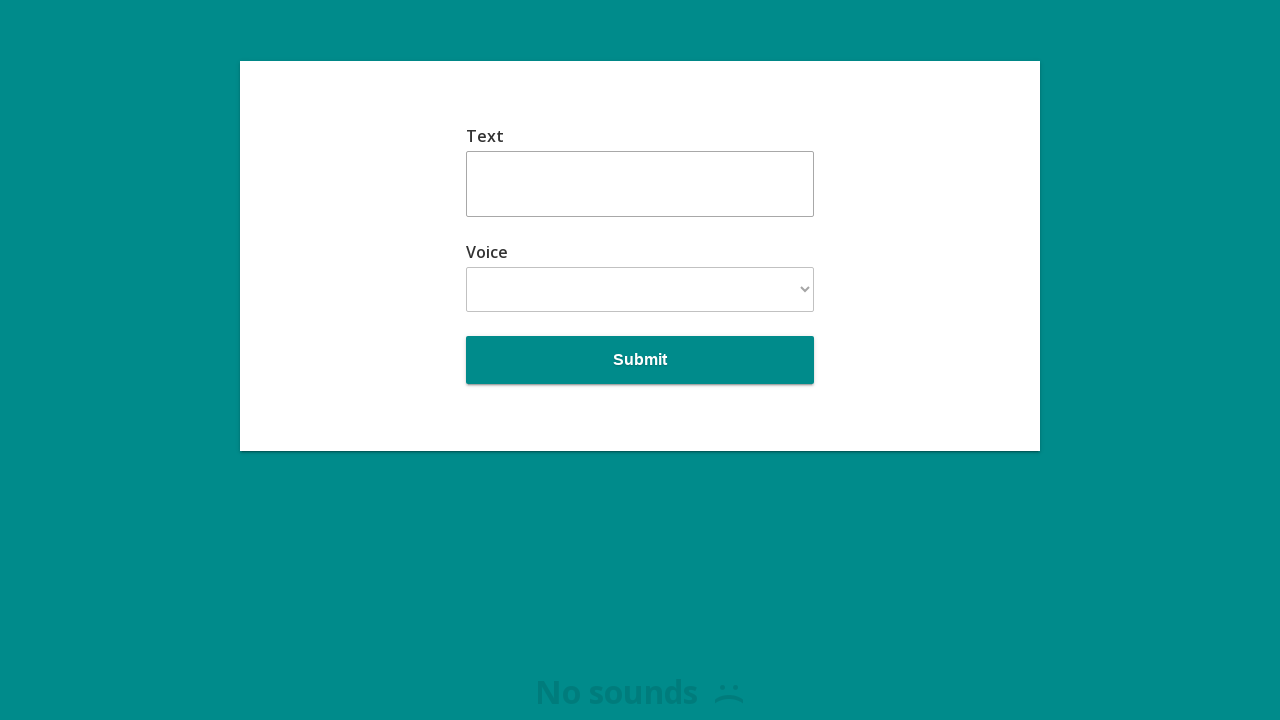

Cleared text area for next word on .field__textarea
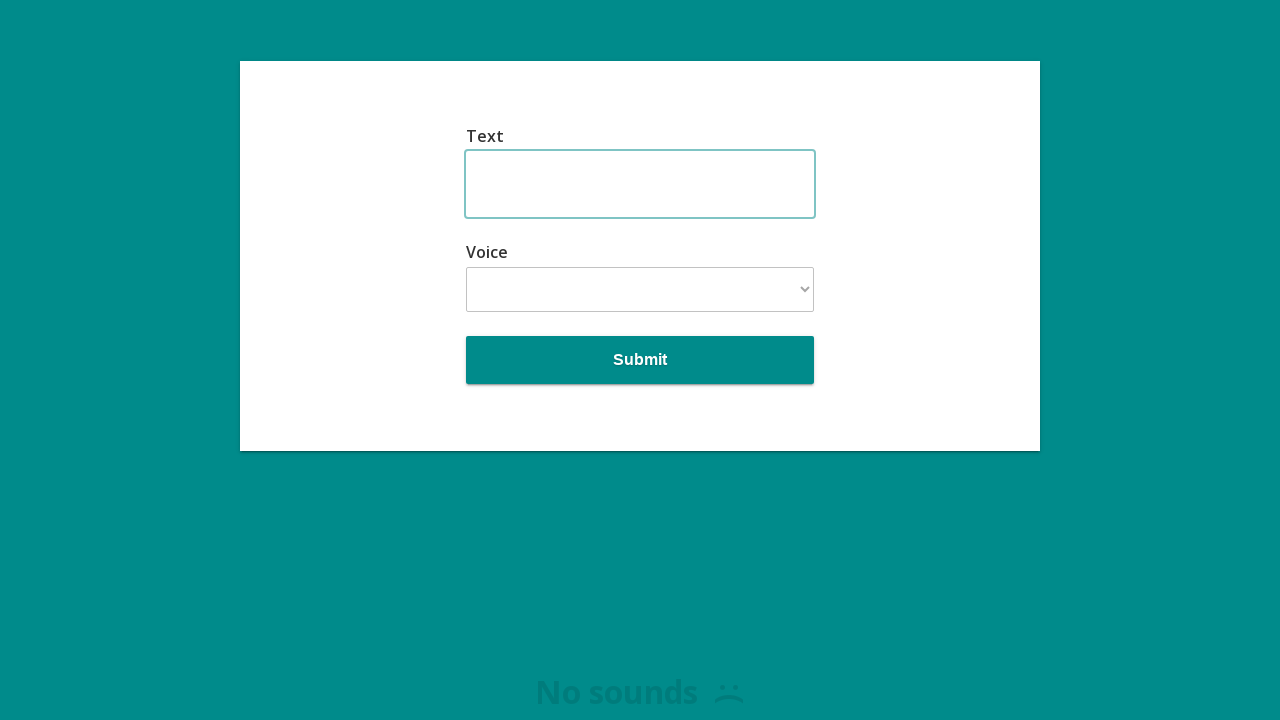

Filled text area with Russian word: 'краб' on .field__textarea
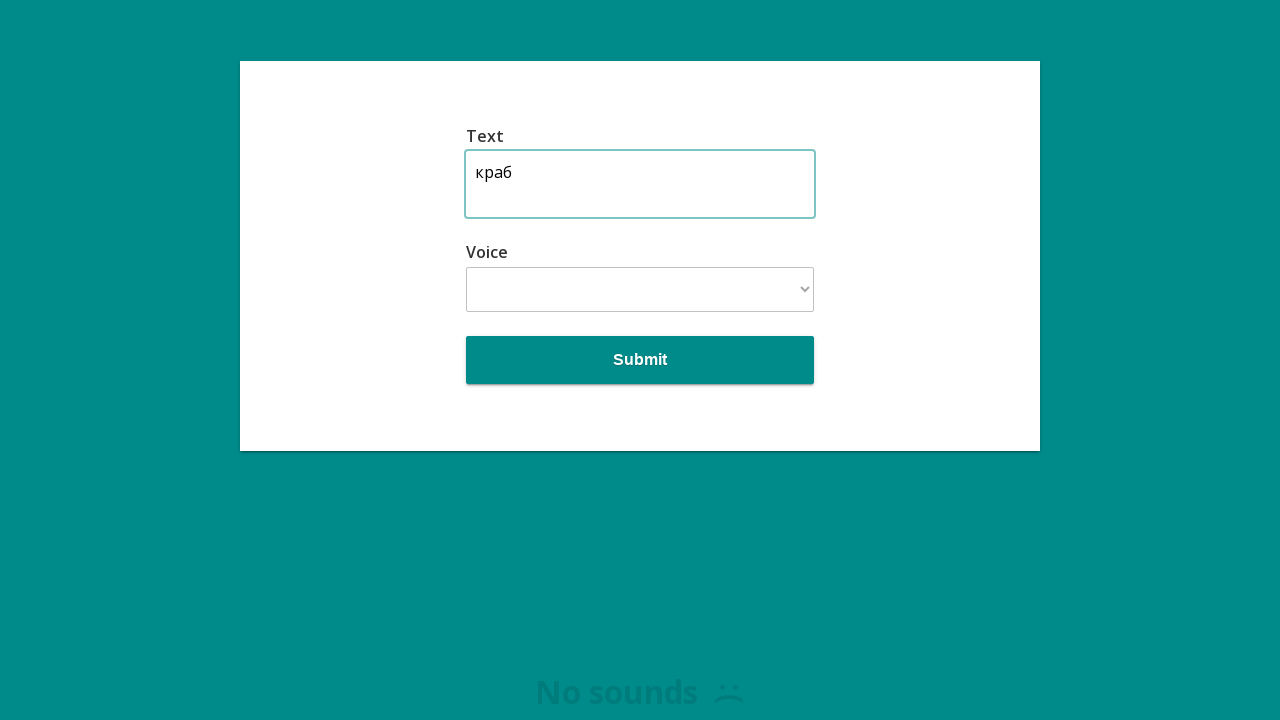

Clicked submit button to generate speech for 'краб' at (640, 360) on .field__submit
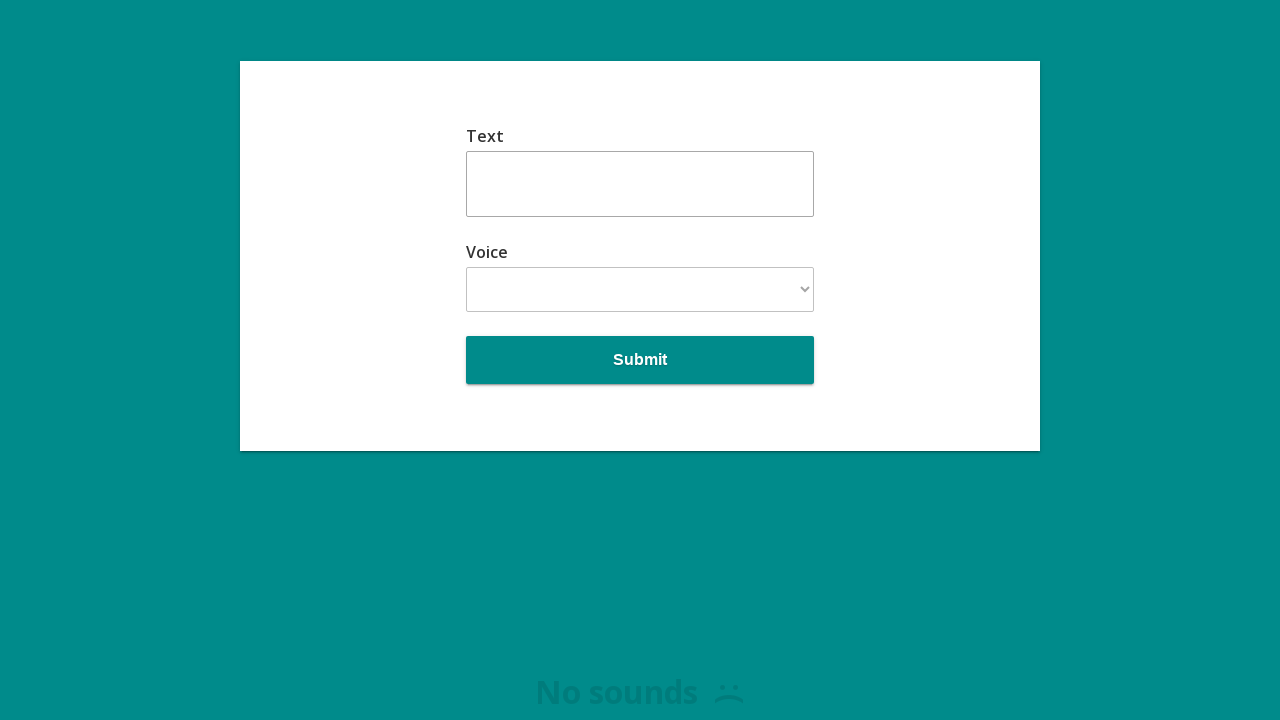

Waited 3 seconds for text-to-speech processing of 'краб'
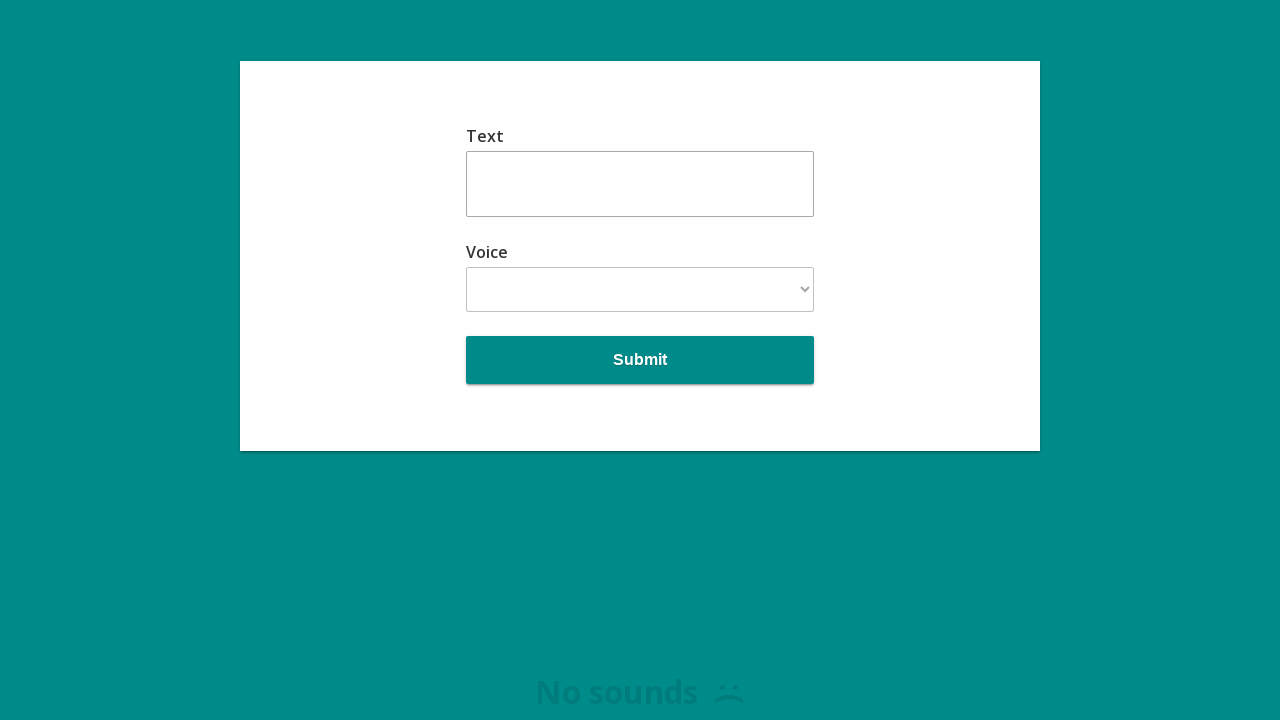

Cleared text area for next word on .field__textarea
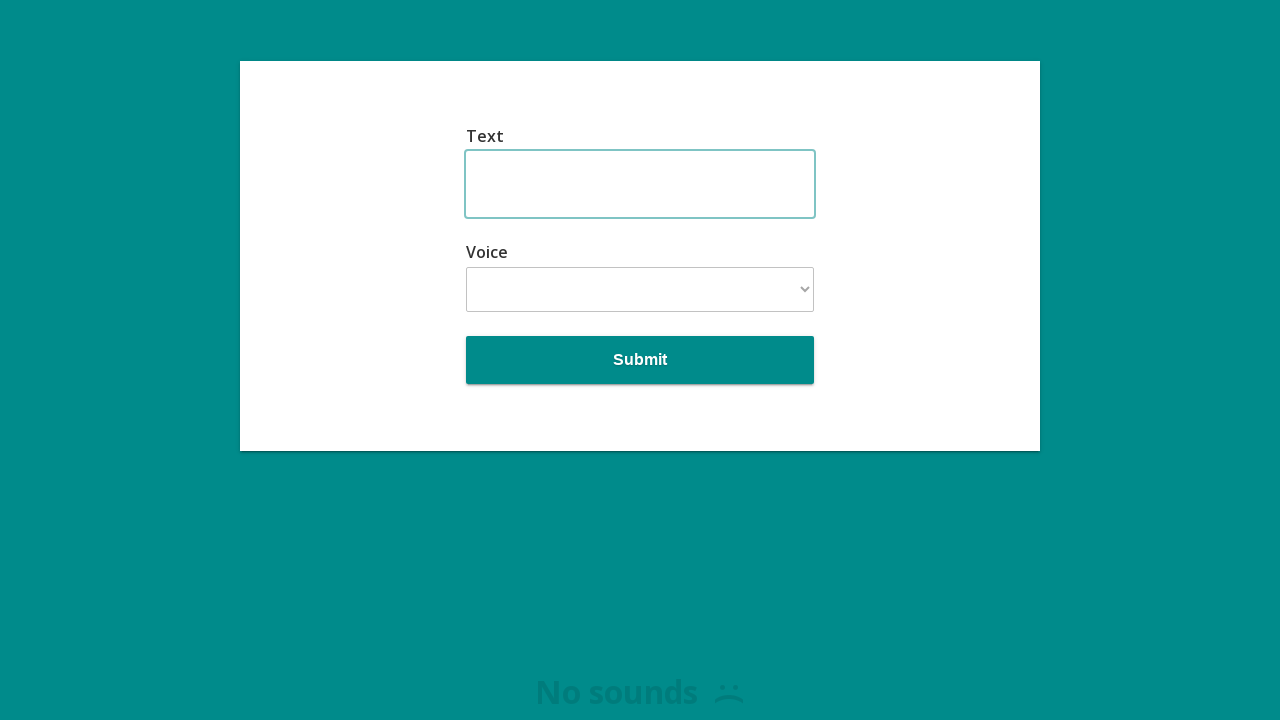

Filled text area with Russian word: 'осьминог' on .field__textarea
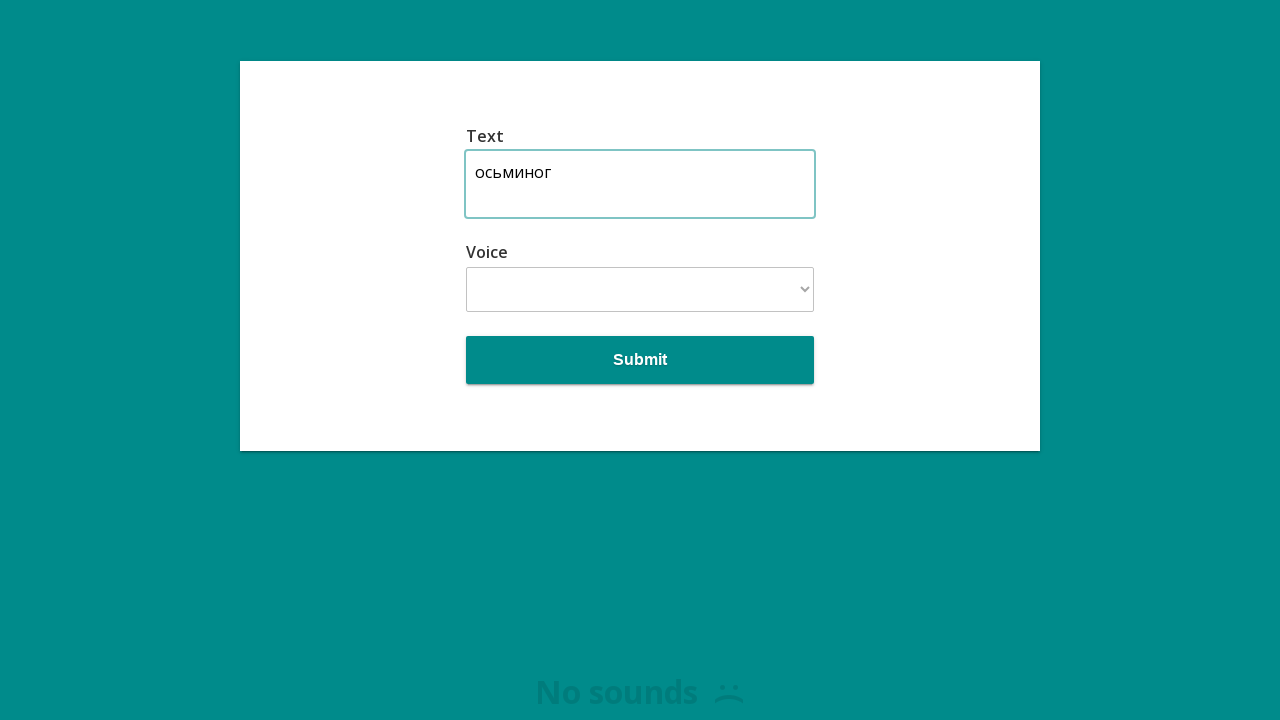

Clicked submit button to generate speech for 'осьминог' at (640, 360) on .field__submit
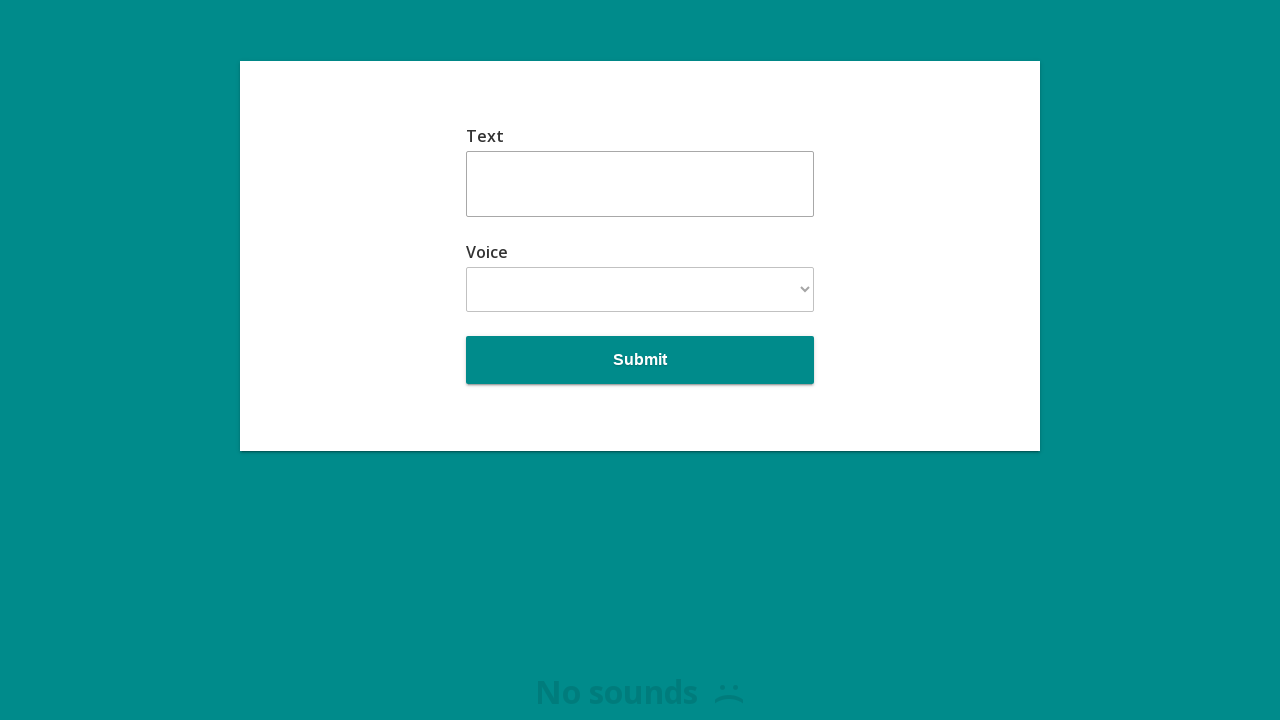

Waited 3 seconds for text-to-speech processing of 'осьминог'
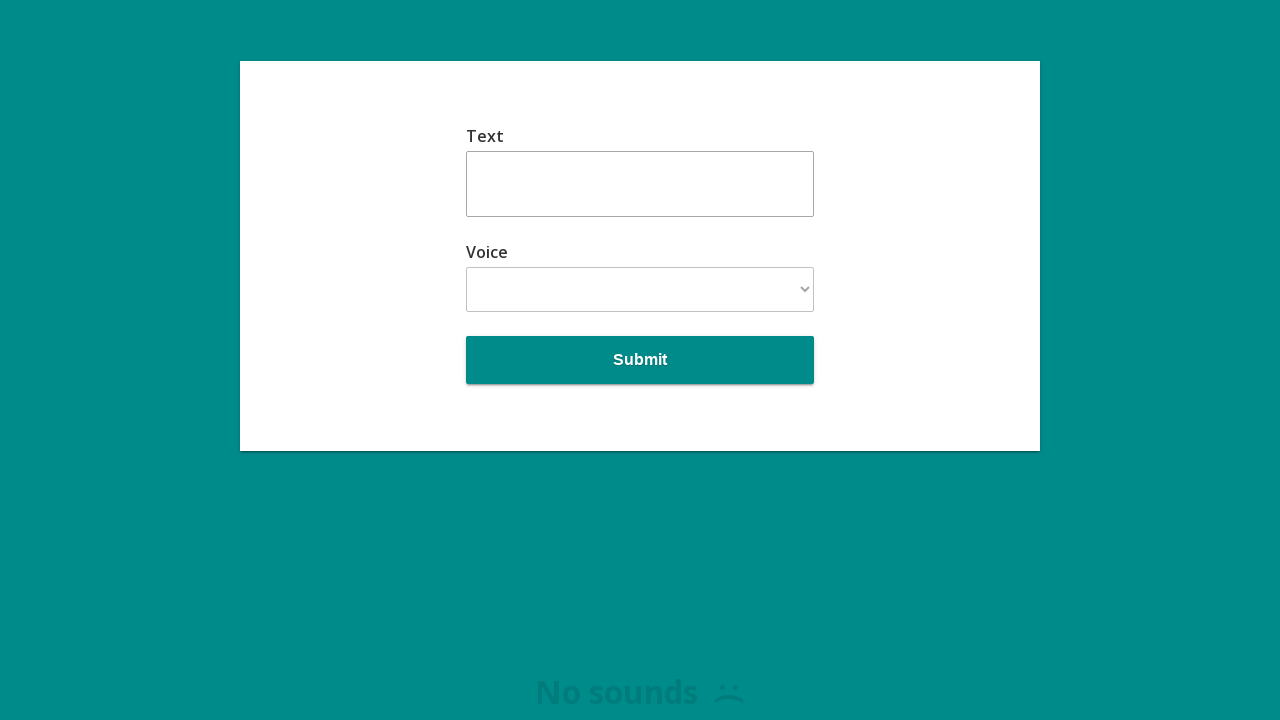

Cleared text area for next word on .field__textarea
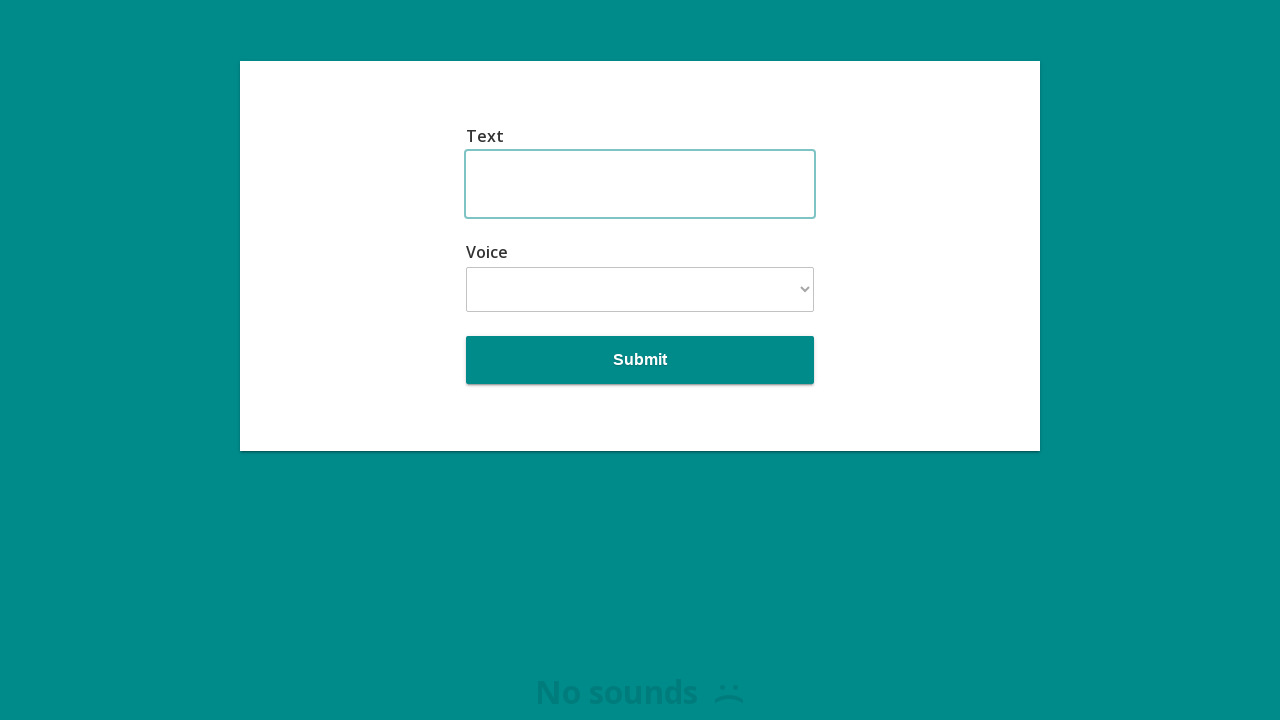

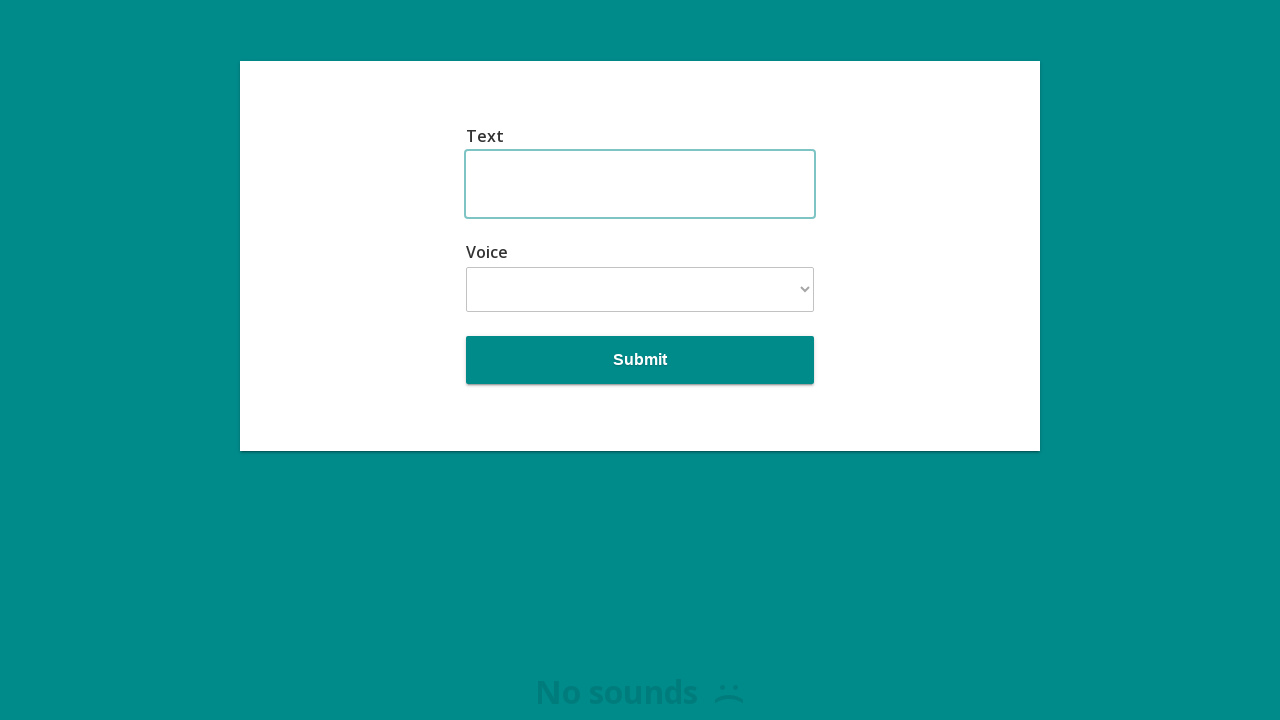